Tests filling out a large form by entering the same text into all input fields and submitting the form

Starting URL: http://suninjuly.github.io/huge_form.html

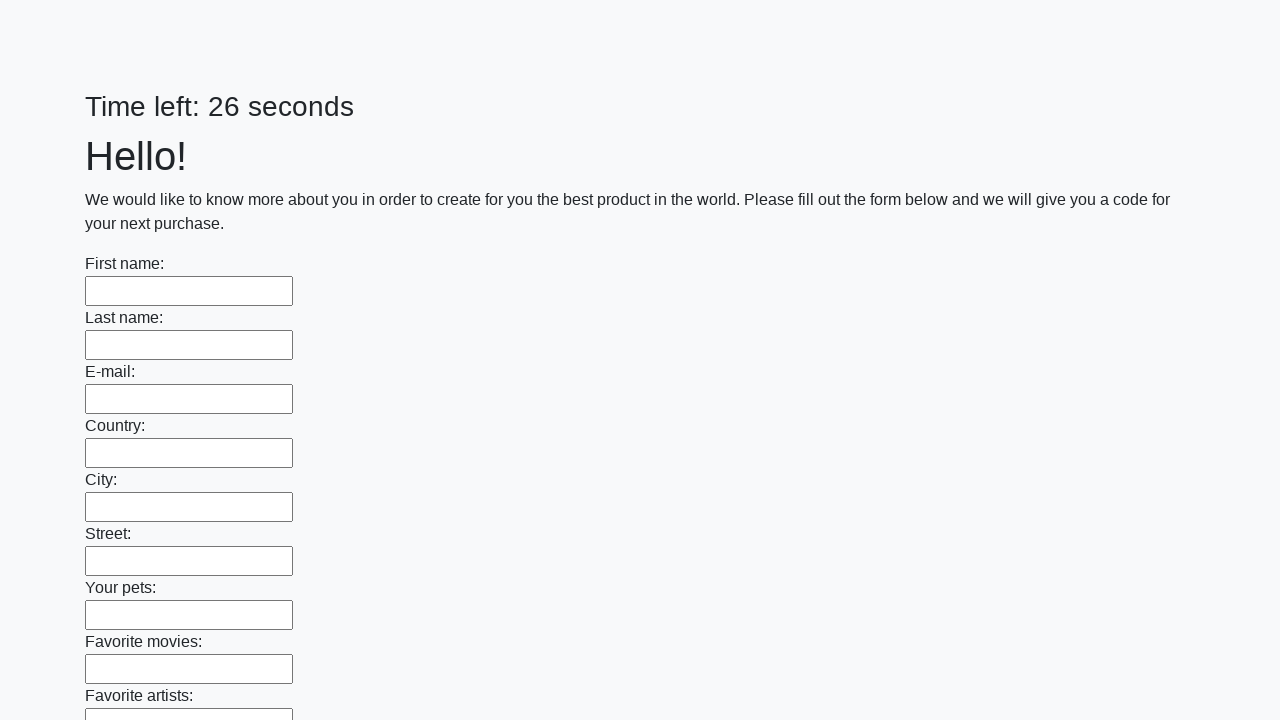

Navigated to huge form page
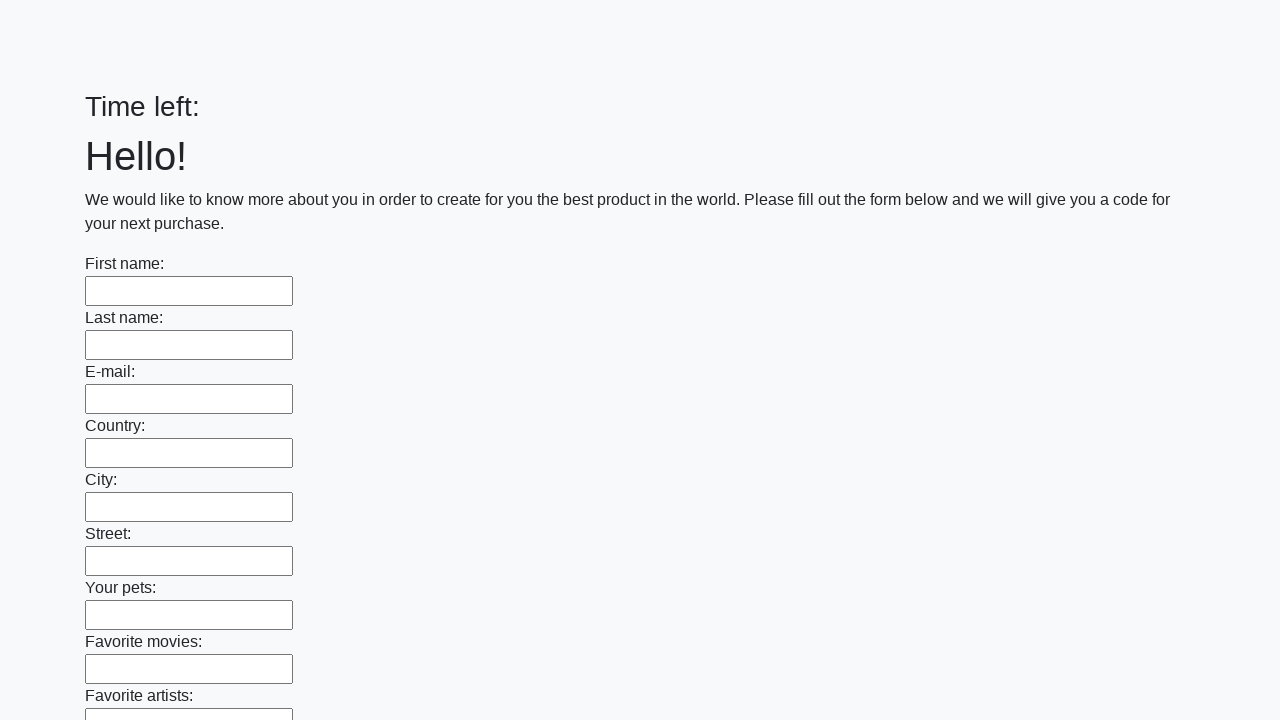

Filled an input field with 'Мой ответ' on input >> nth=0
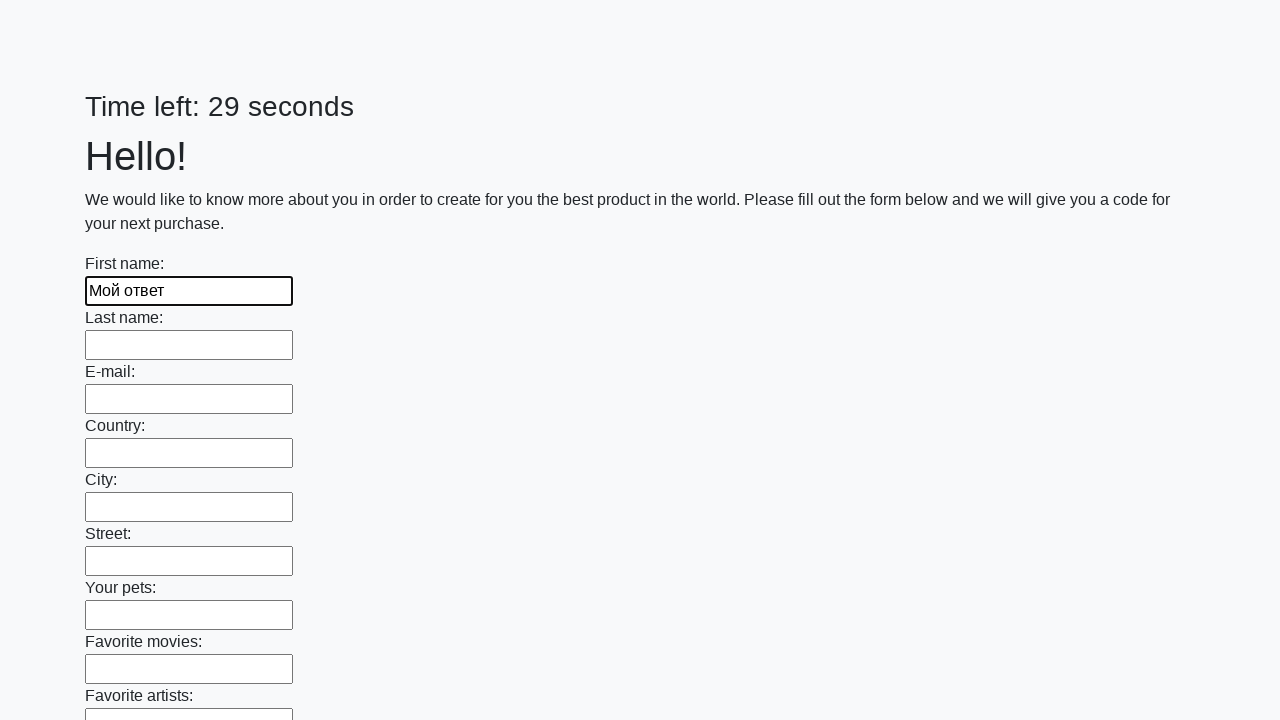

Filled an input field with 'Мой ответ' on input >> nth=1
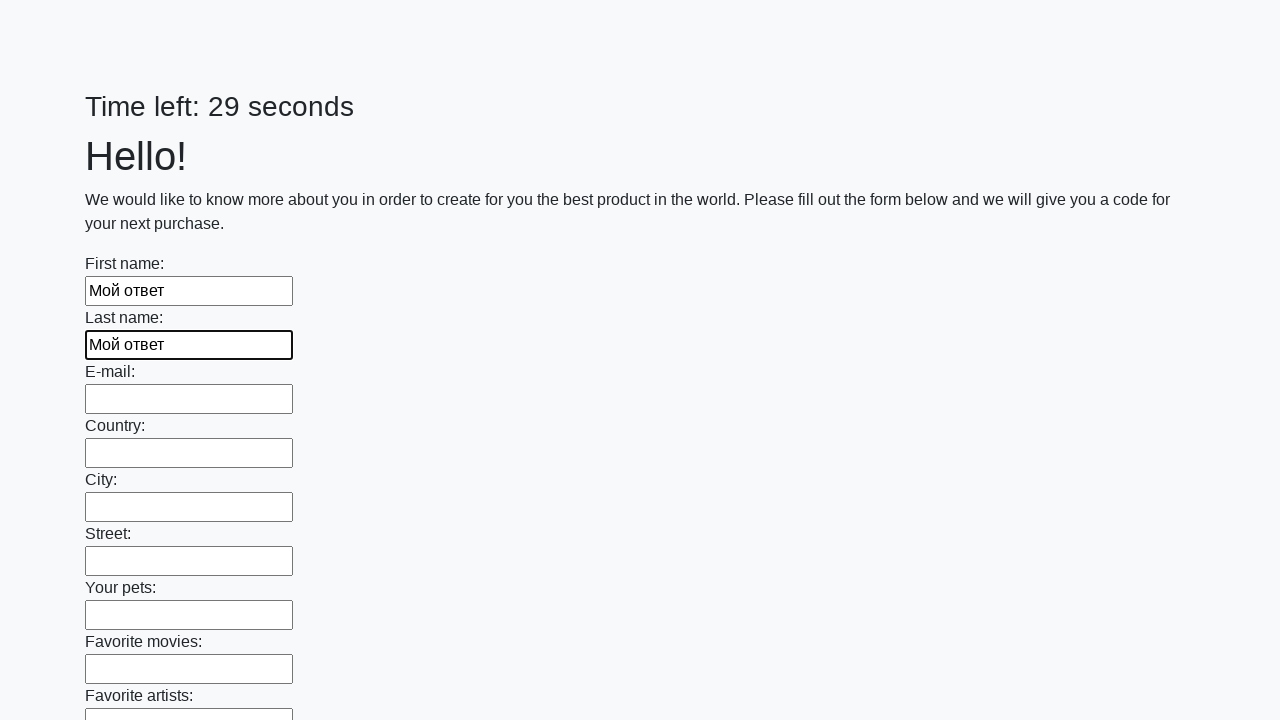

Filled an input field with 'Мой ответ' on input >> nth=2
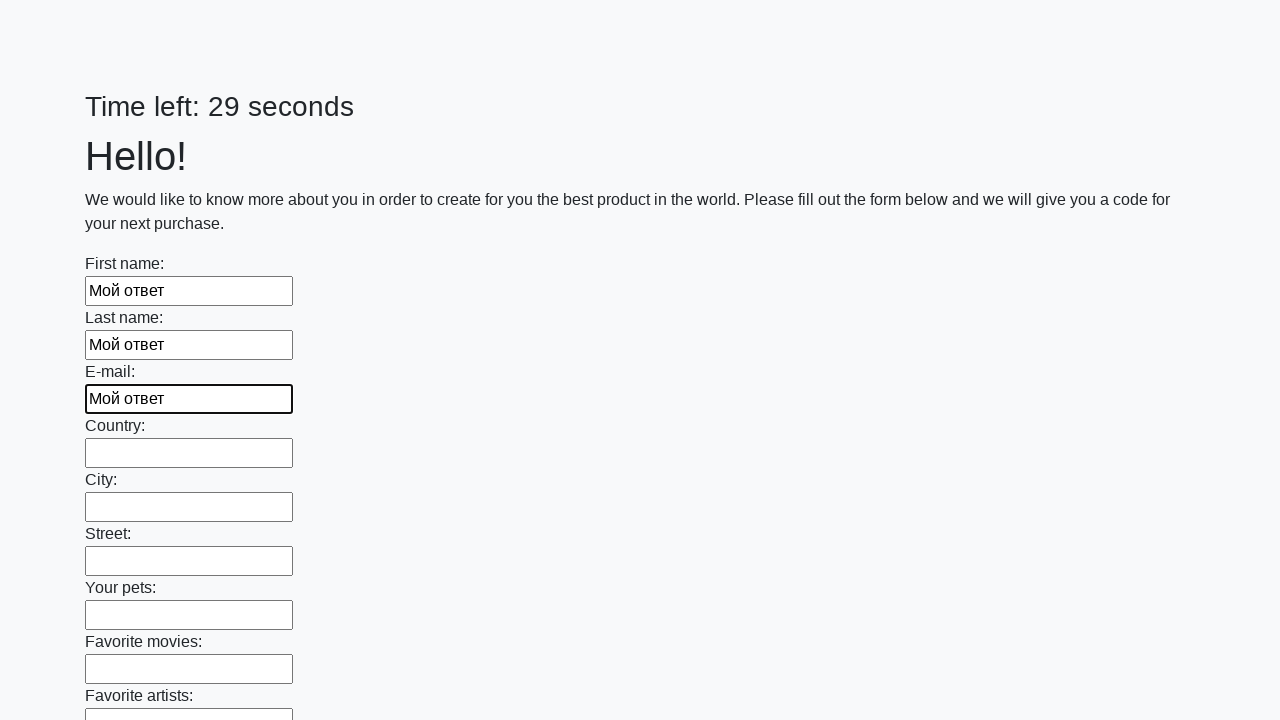

Filled an input field with 'Мой ответ' on input >> nth=3
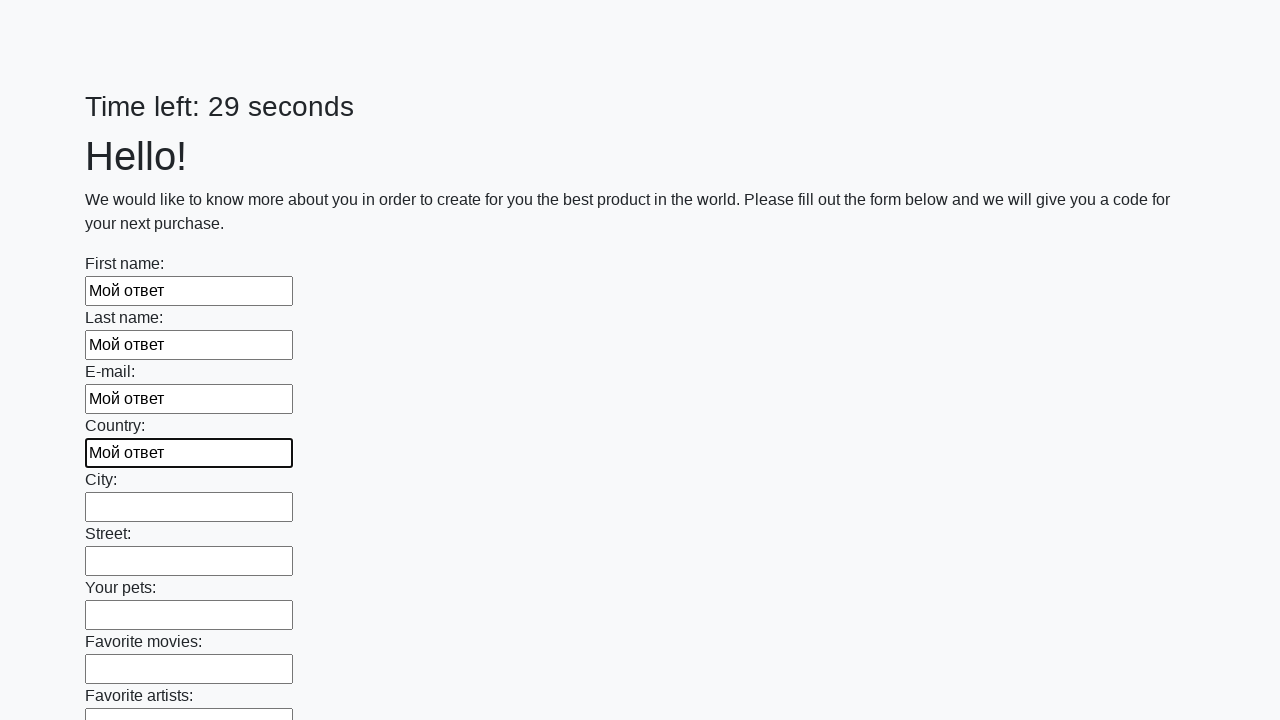

Filled an input field with 'Мой ответ' on input >> nth=4
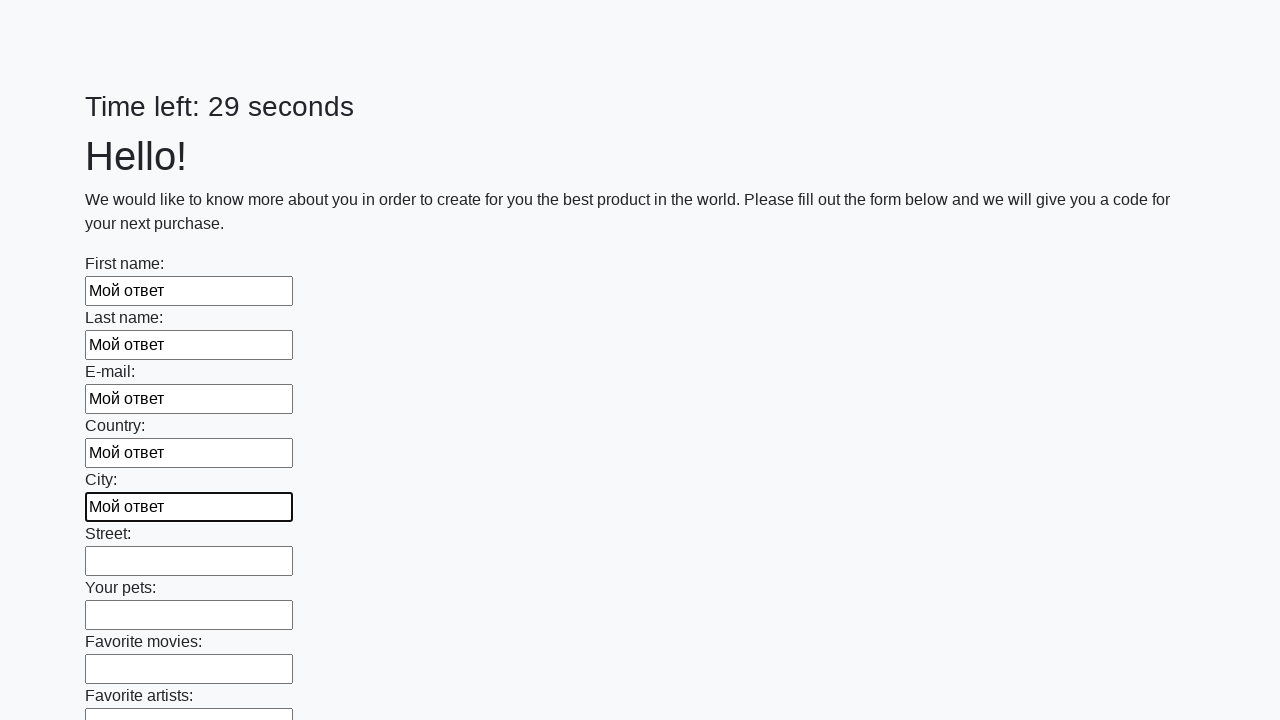

Filled an input field with 'Мой ответ' on input >> nth=5
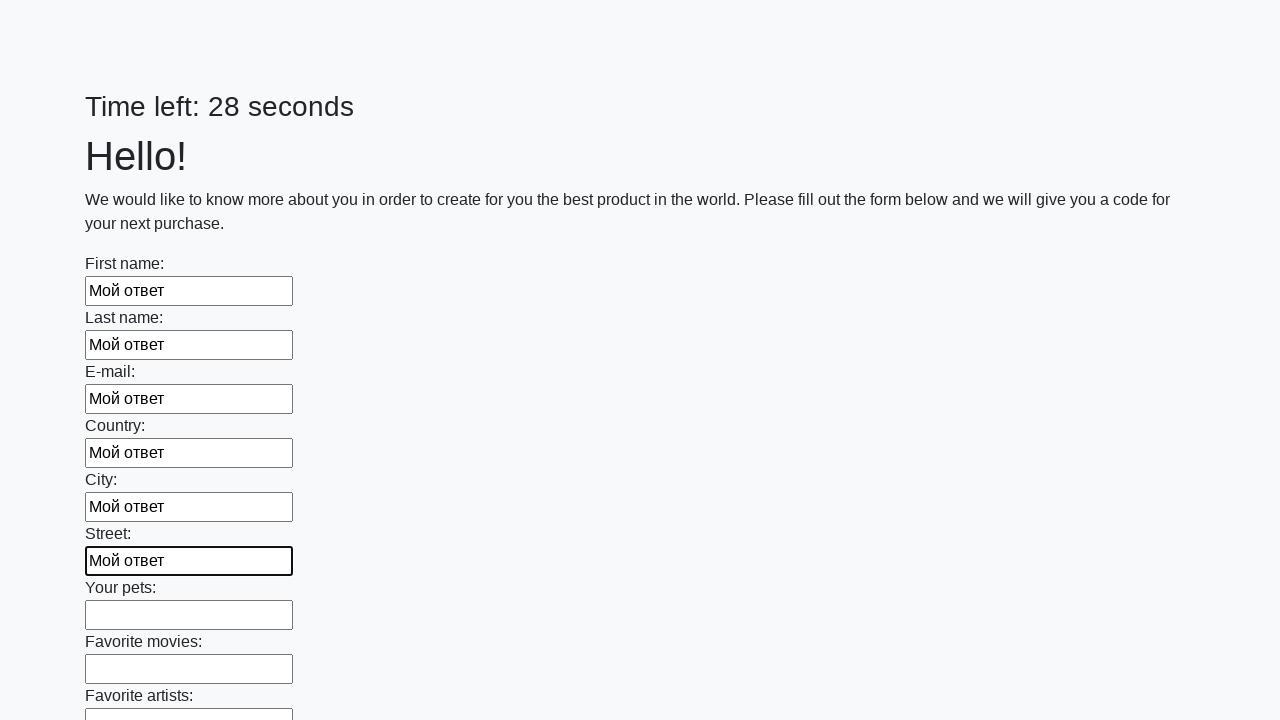

Filled an input field with 'Мой ответ' on input >> nth=6
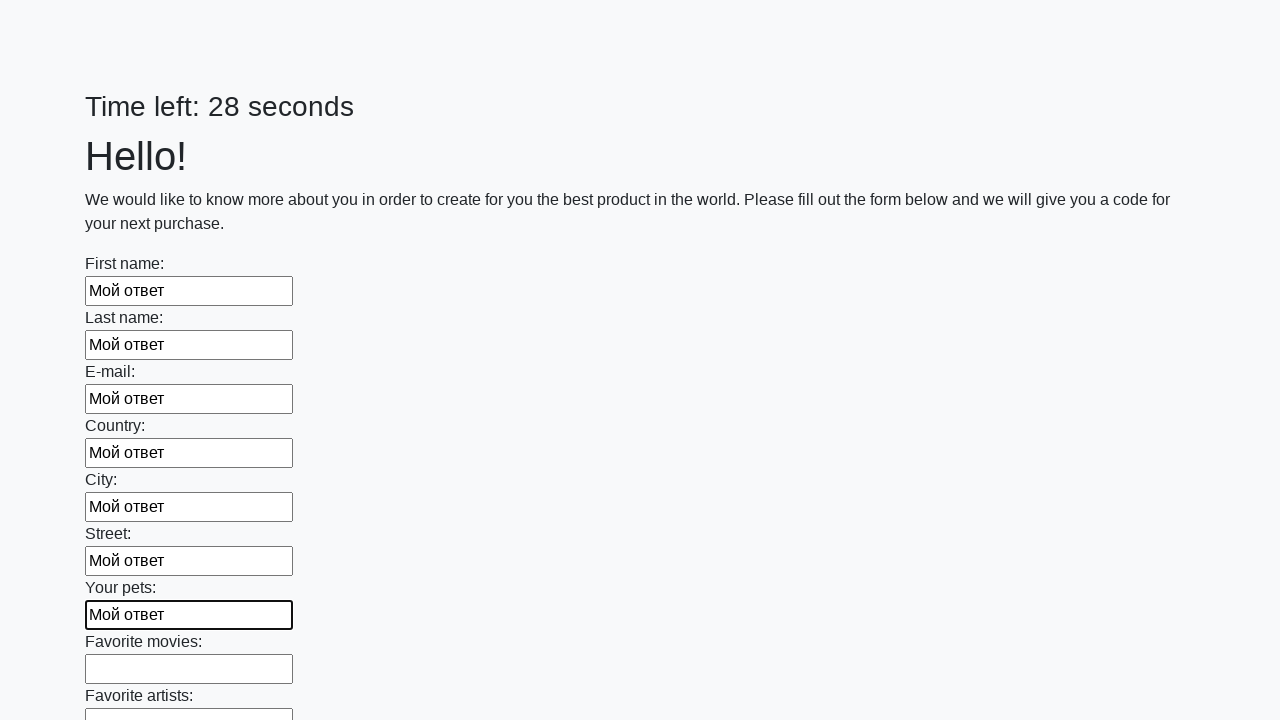

Filled an input field with 'Мой ответ' on input >> nth=7
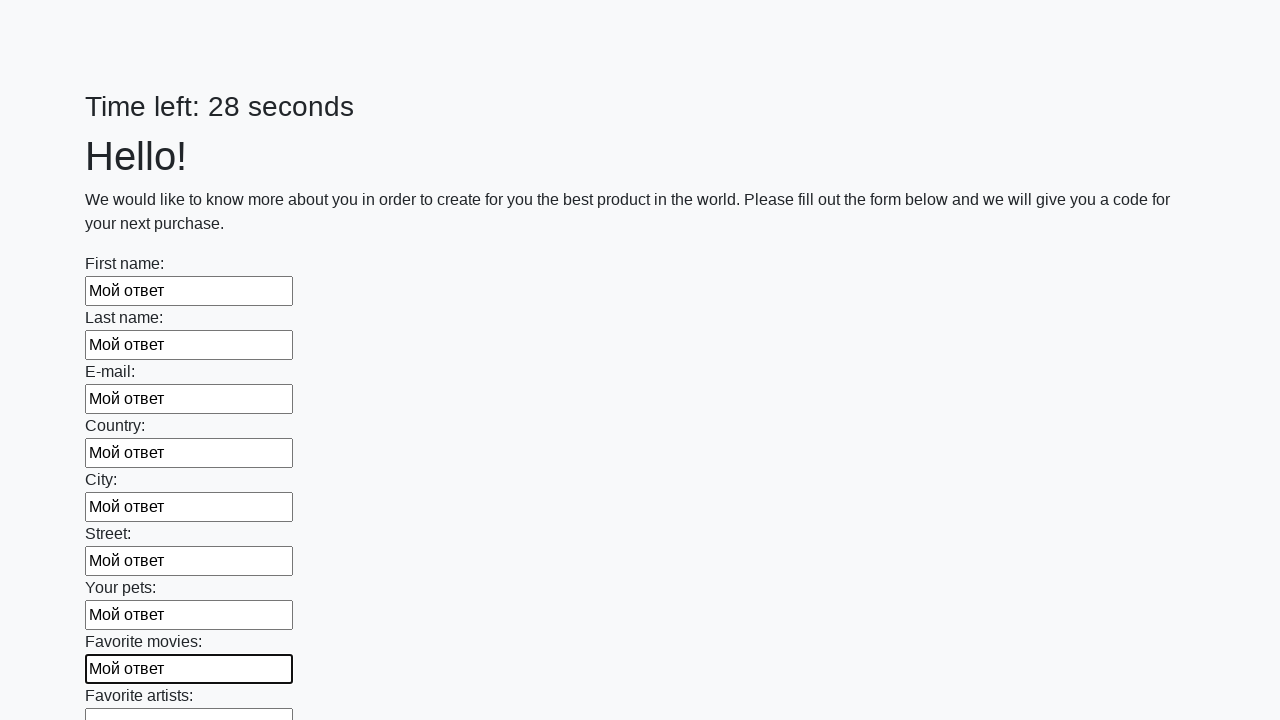

Filled an input field with 'Мой ответ' on input >> nth=8
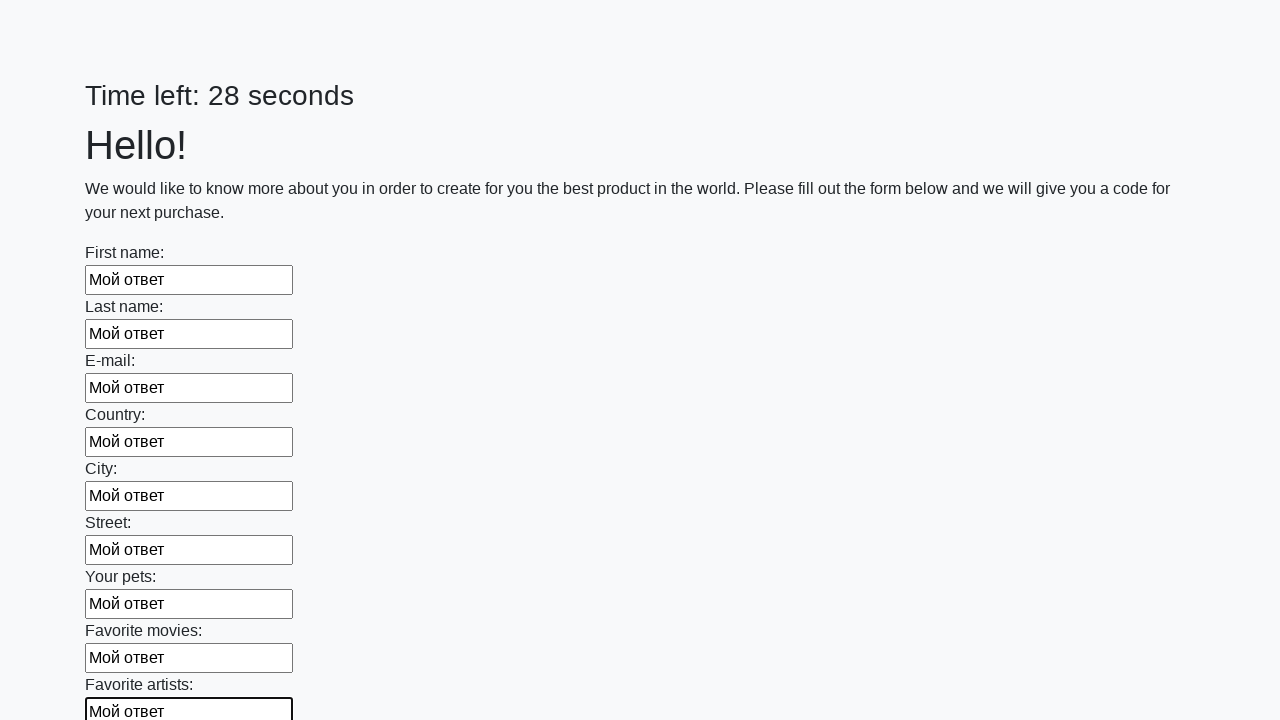

Filled an input field with 'Мой ответ' on input >> nth=9
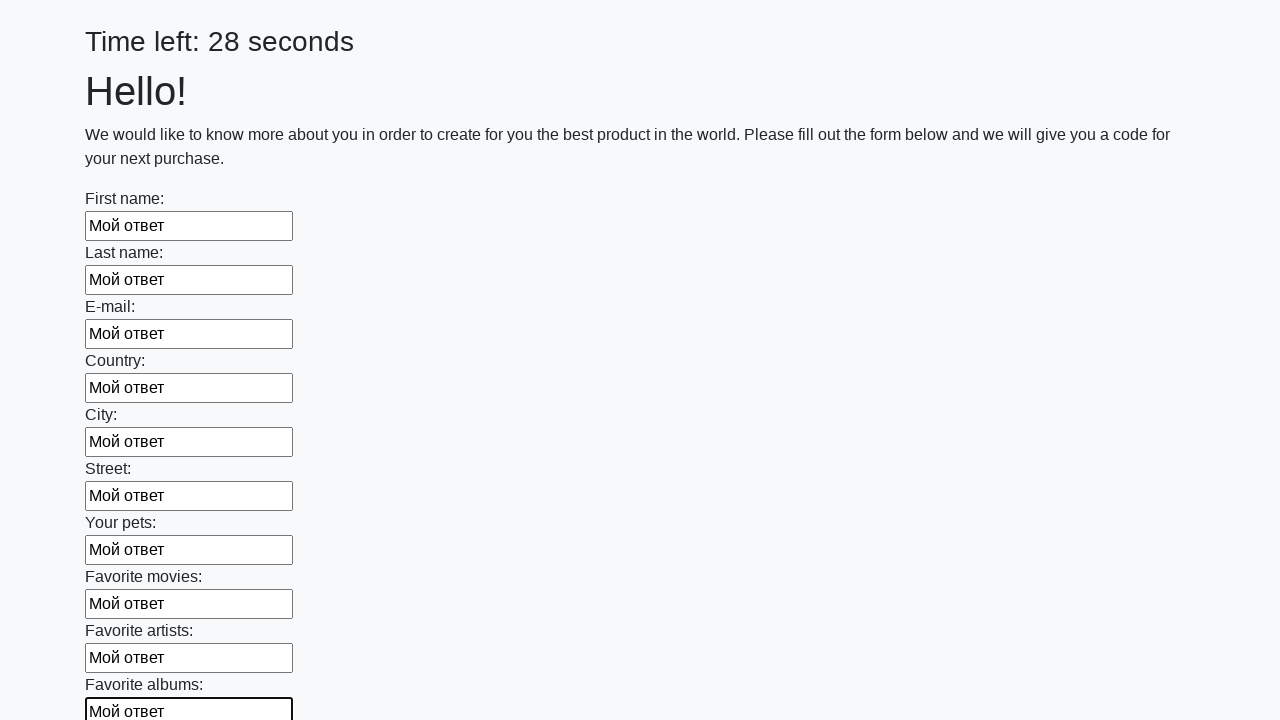

Filled an input field with 'Мой ответ' on input >> nth=10
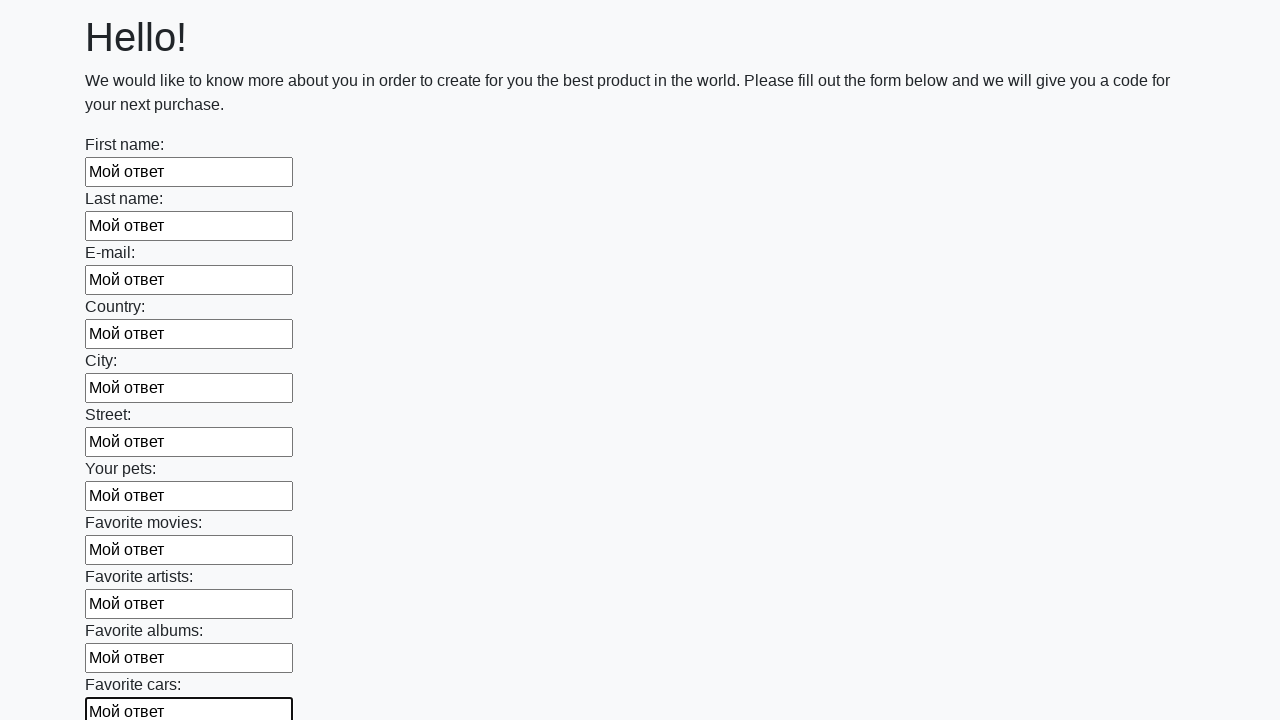

Filled an input field with 'Мой ответ' on input >> nth=11
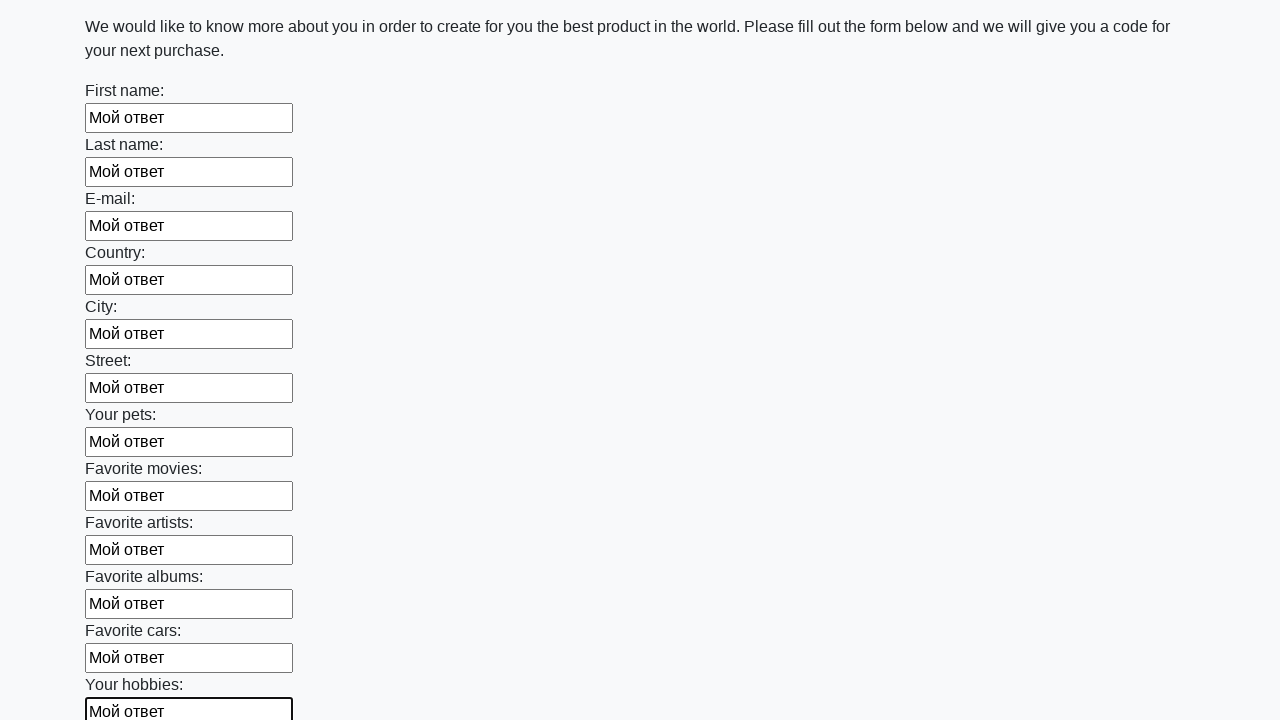

Filled an input field with 'Мой ответ' on input >> nth=12
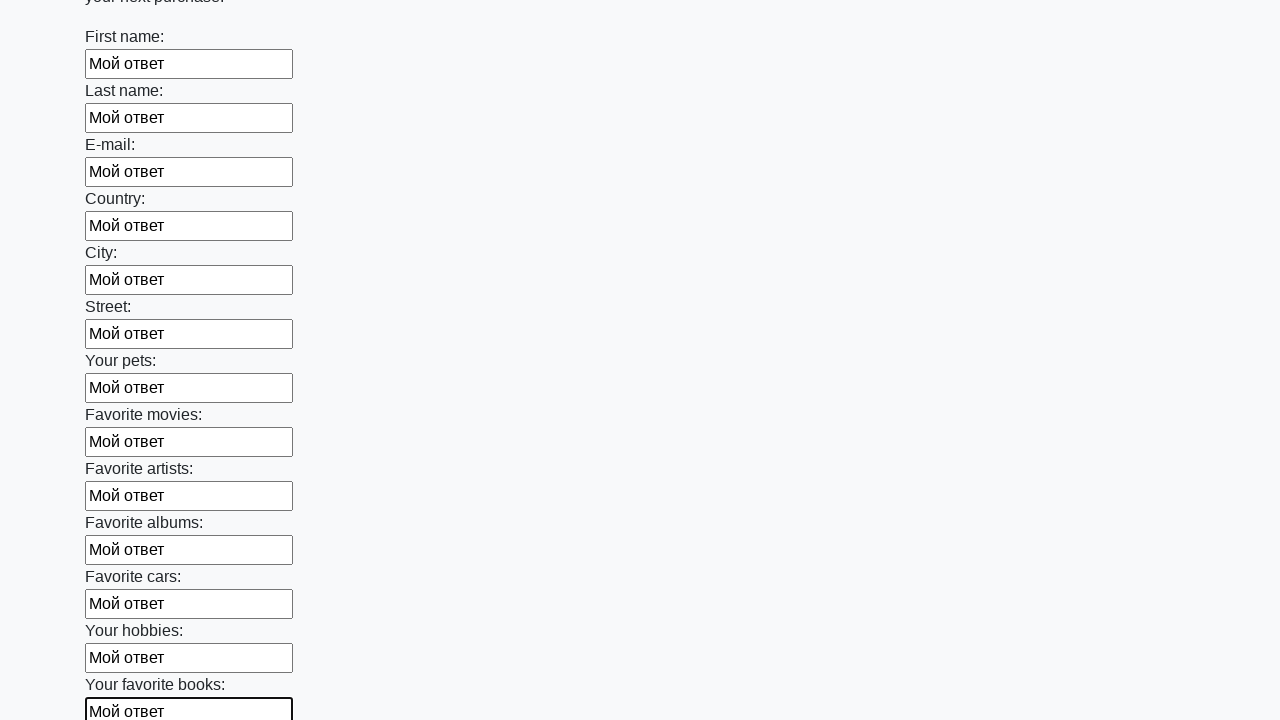

Filled an input field with 'Мой ответ' on input >> nth=13
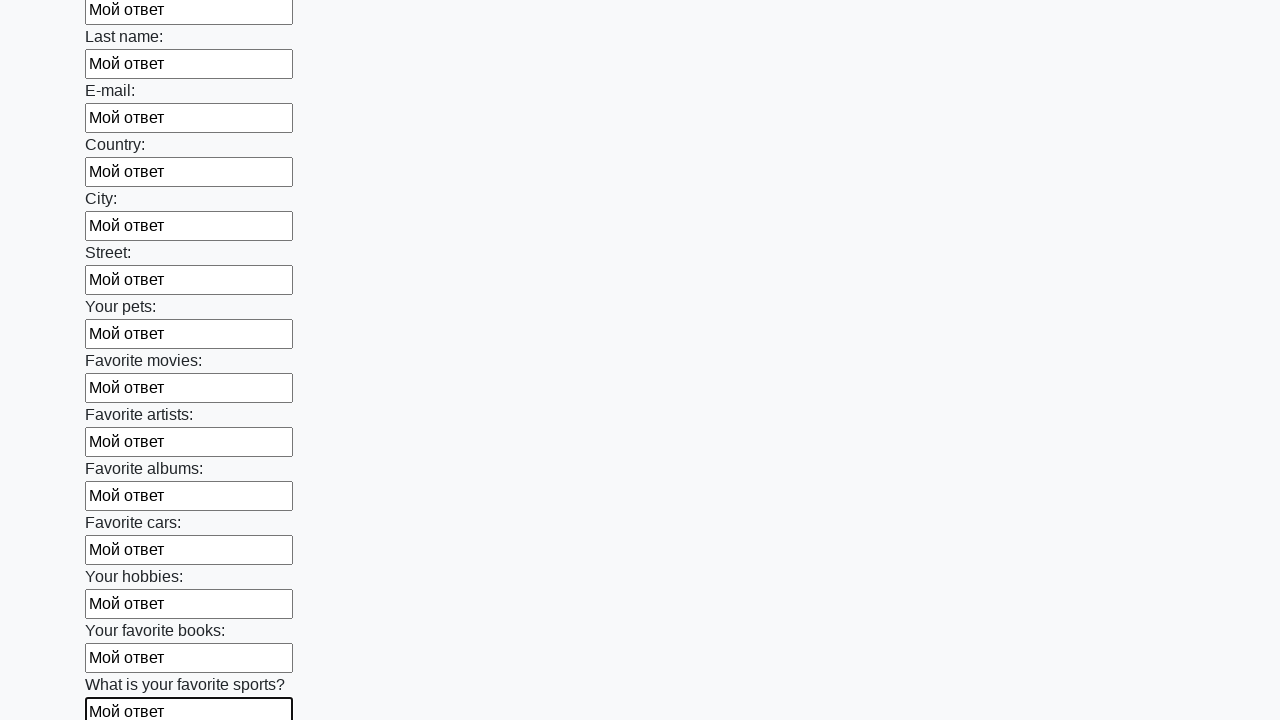

Filled an input field with 'Мой ответ' on input >> nth=14
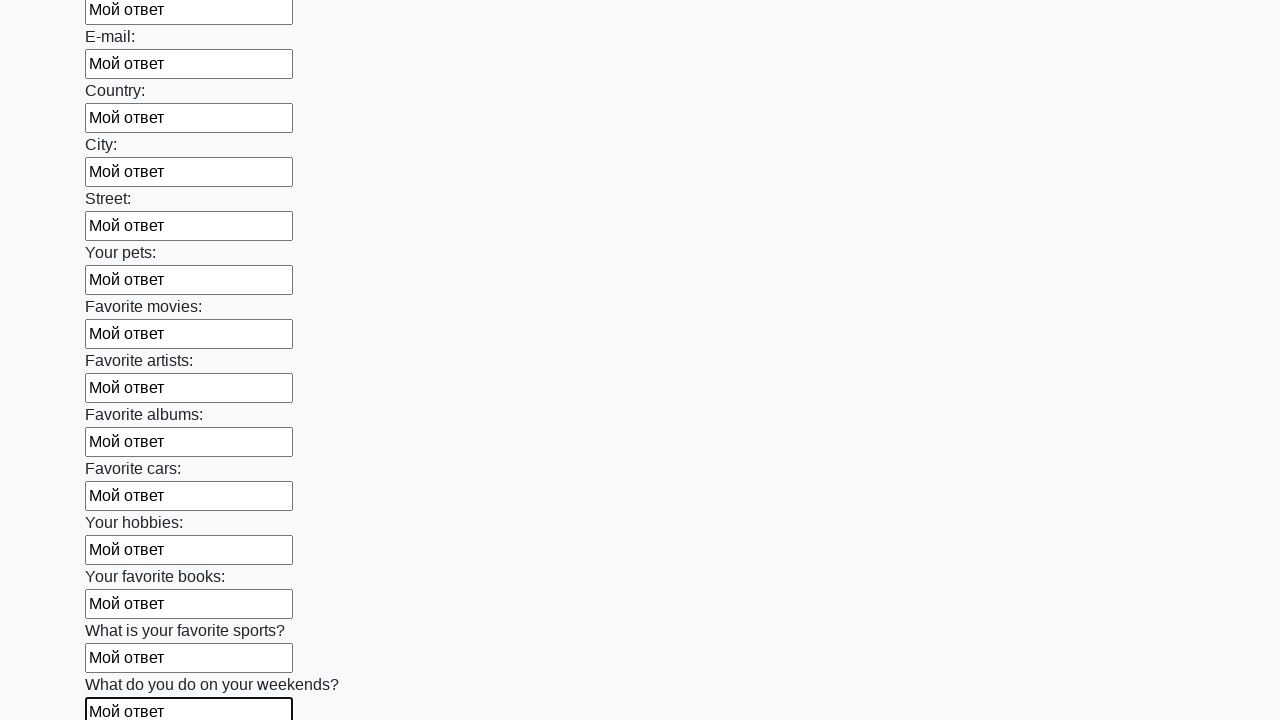

Filled an input field with 'Мой ответ' on input >> nth=15
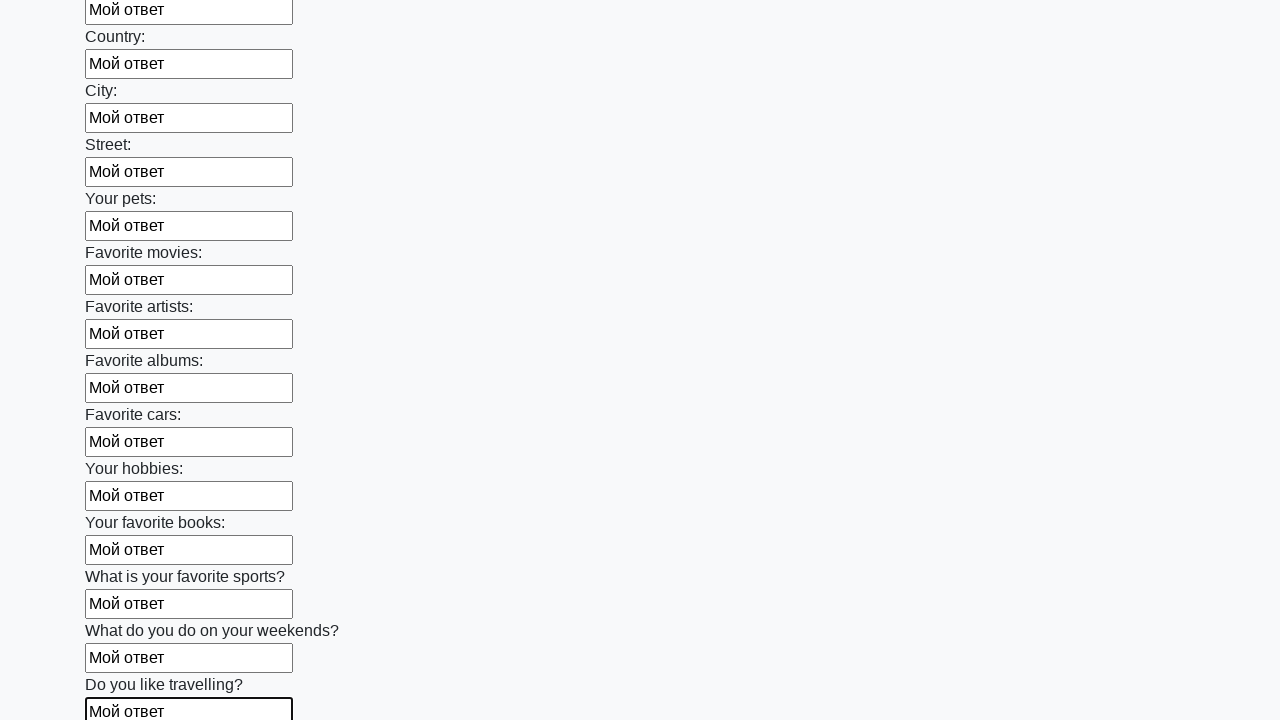

Filled an input field with 'Мой ответ' on input >> nth=16
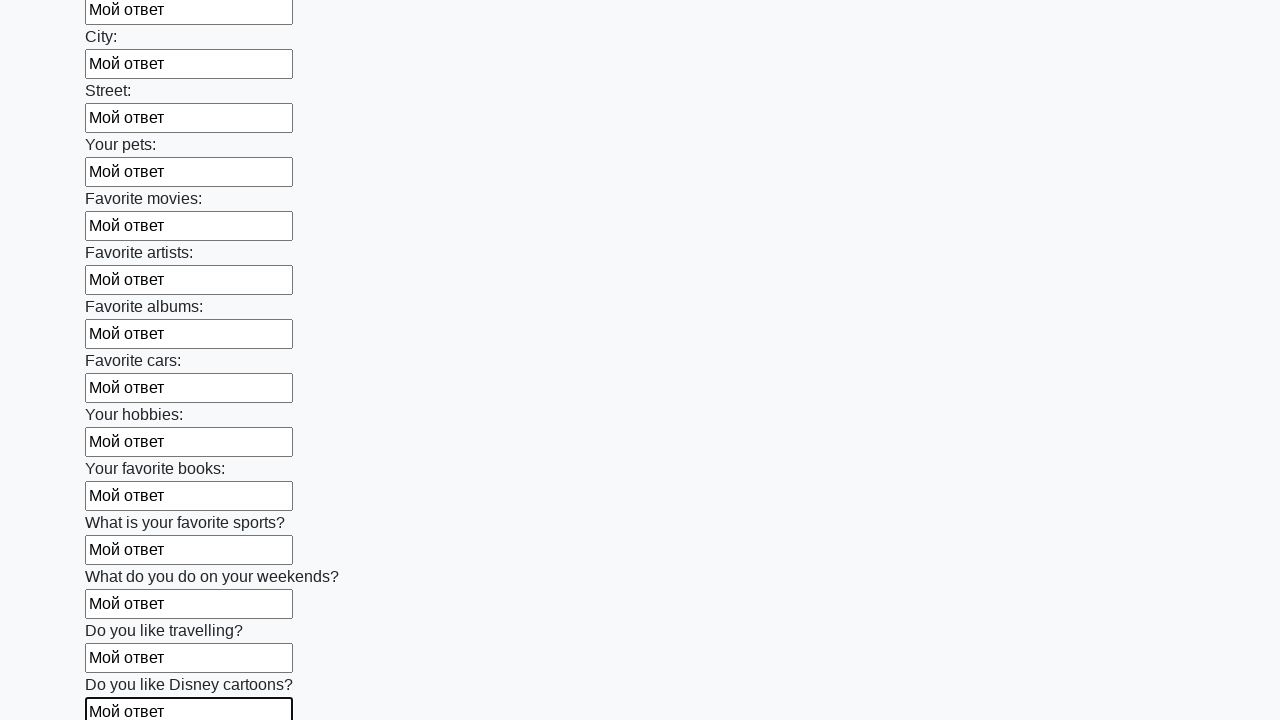

Filled an input field with 'Мой ответ' on input >> nth=17
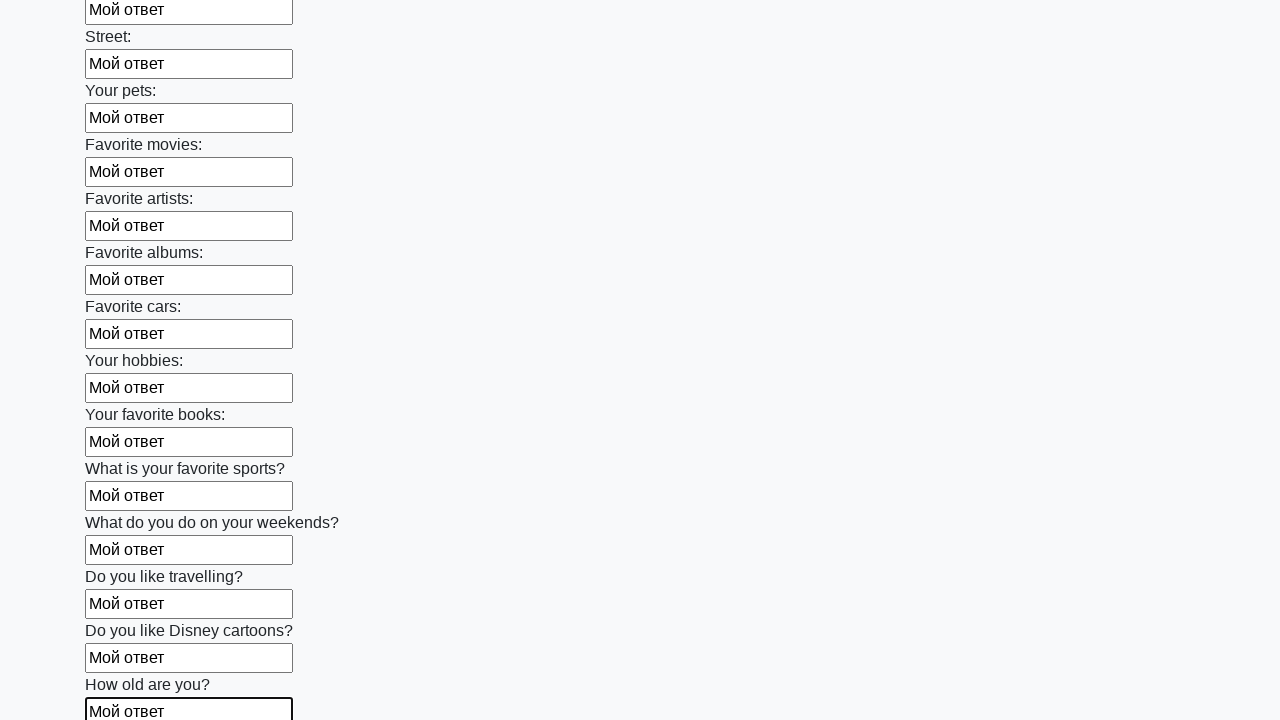

Filled an input field with 'Мой ответ' on input >> nth=18
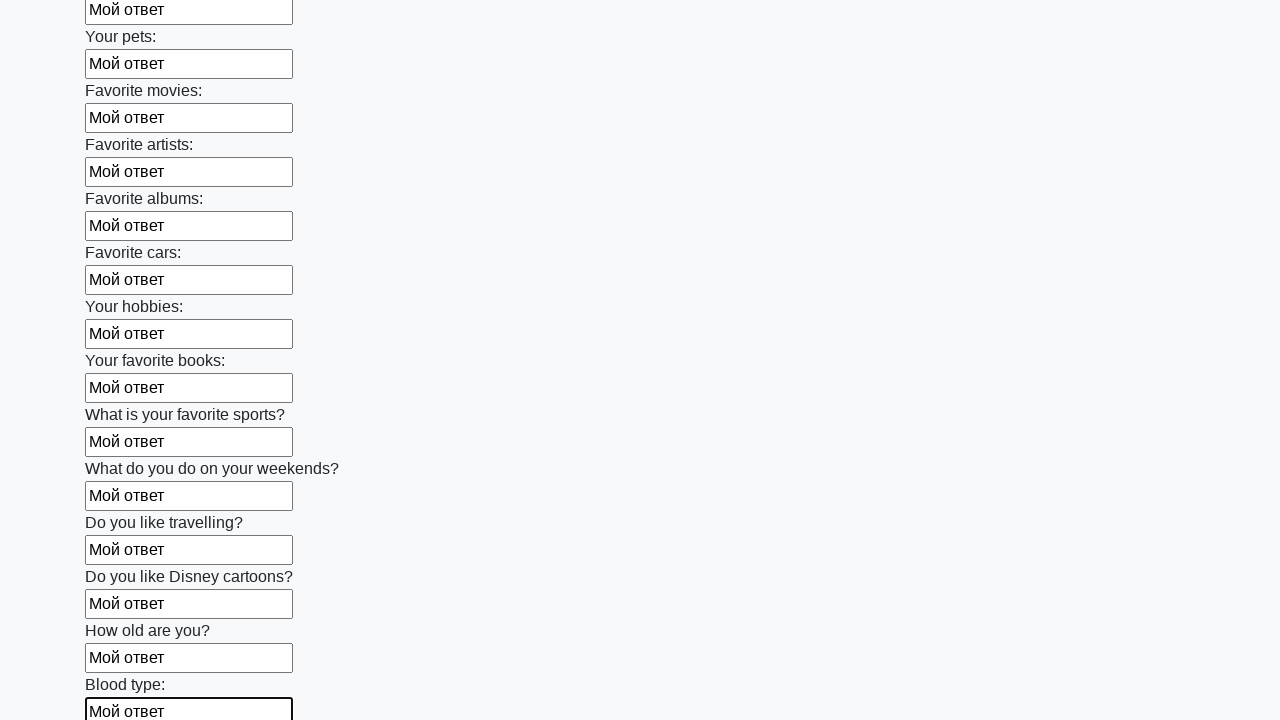

Filled an input field with 'Мой ответ' on input >> nth=19
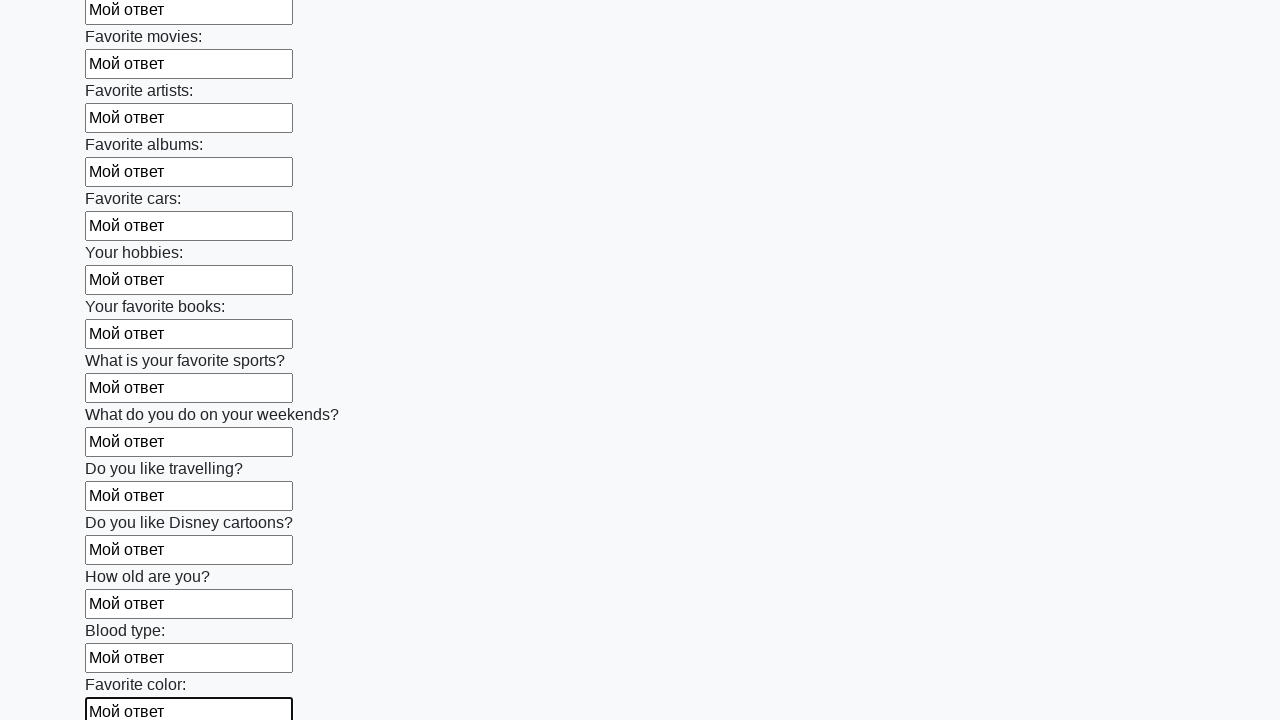

Filled an input field with 'Мой ответ' on input >> nth=20
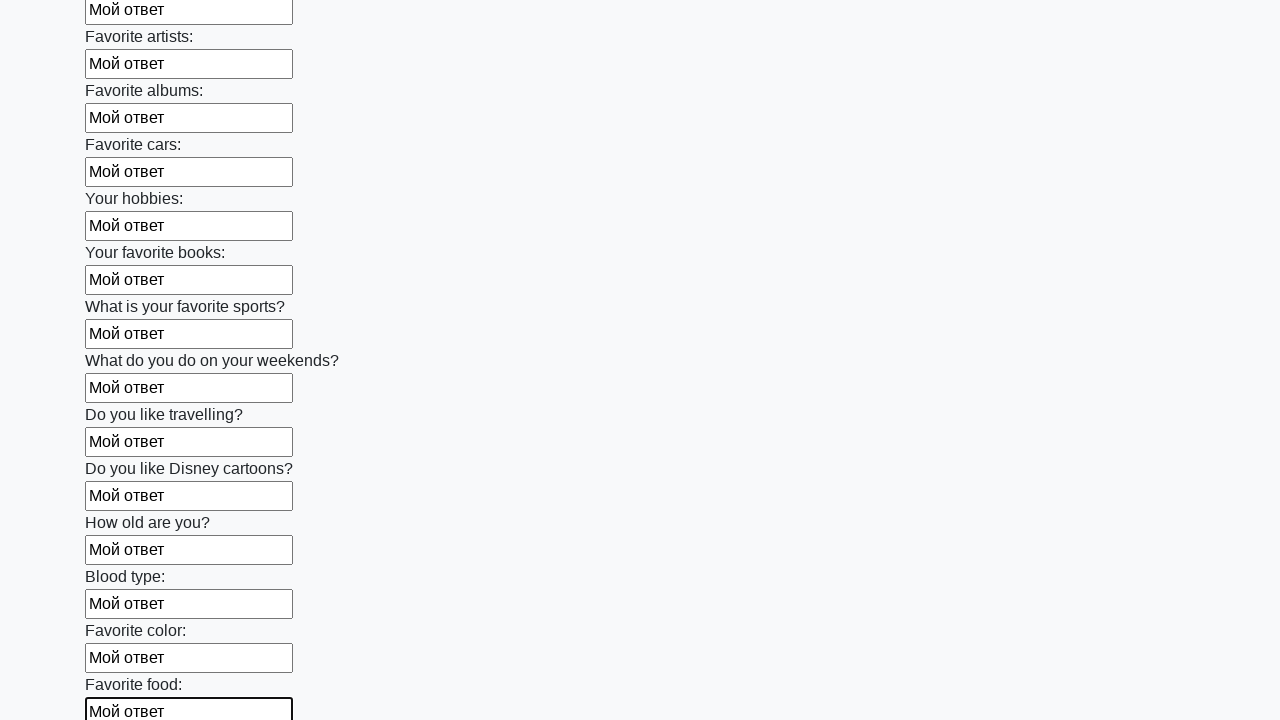

Filled an input field with 'Мой ответ' on input >> nth=21
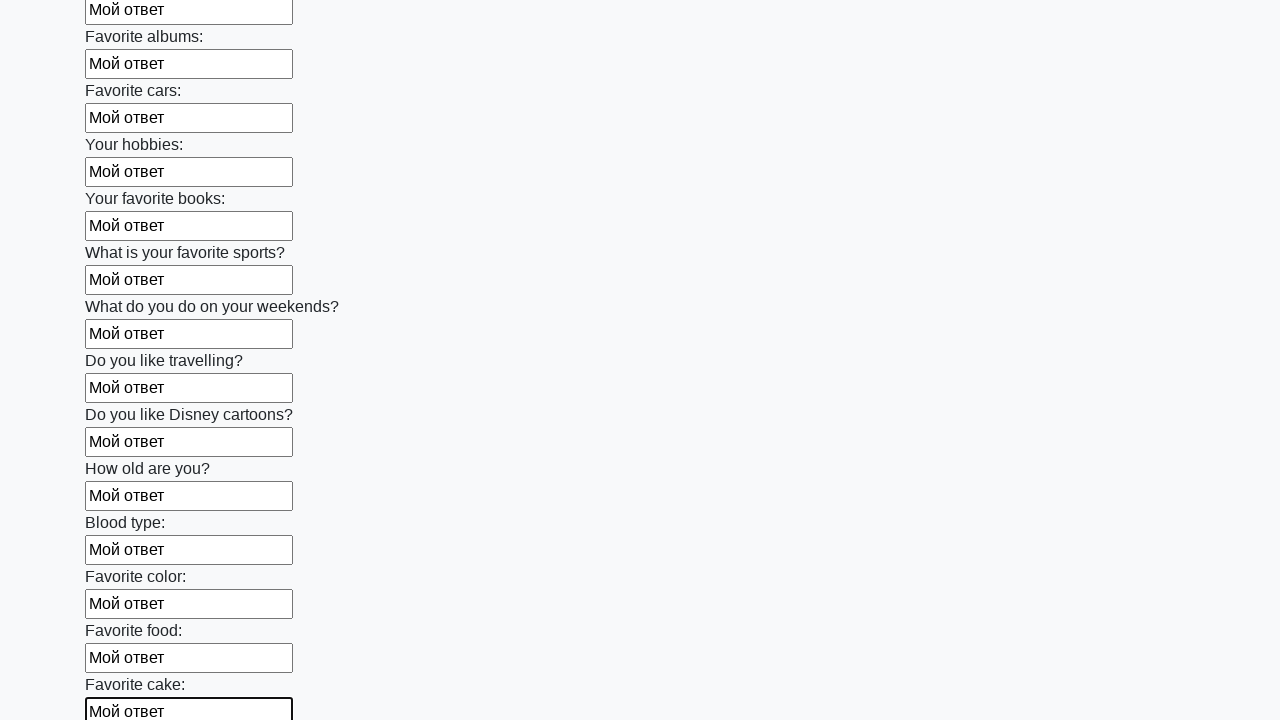

Filled an input field with 'Мой ответ' on input >> nth=22
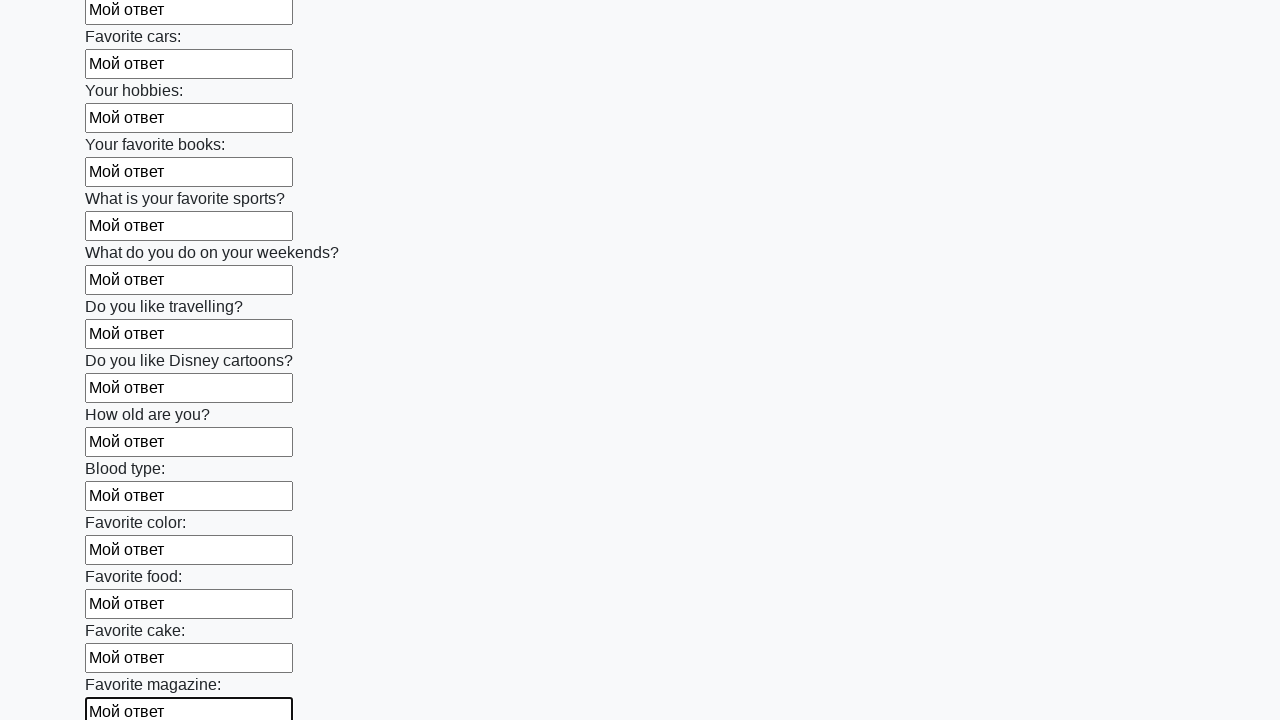

Filled an input field with 'Мой ответ' on input >> nth=23
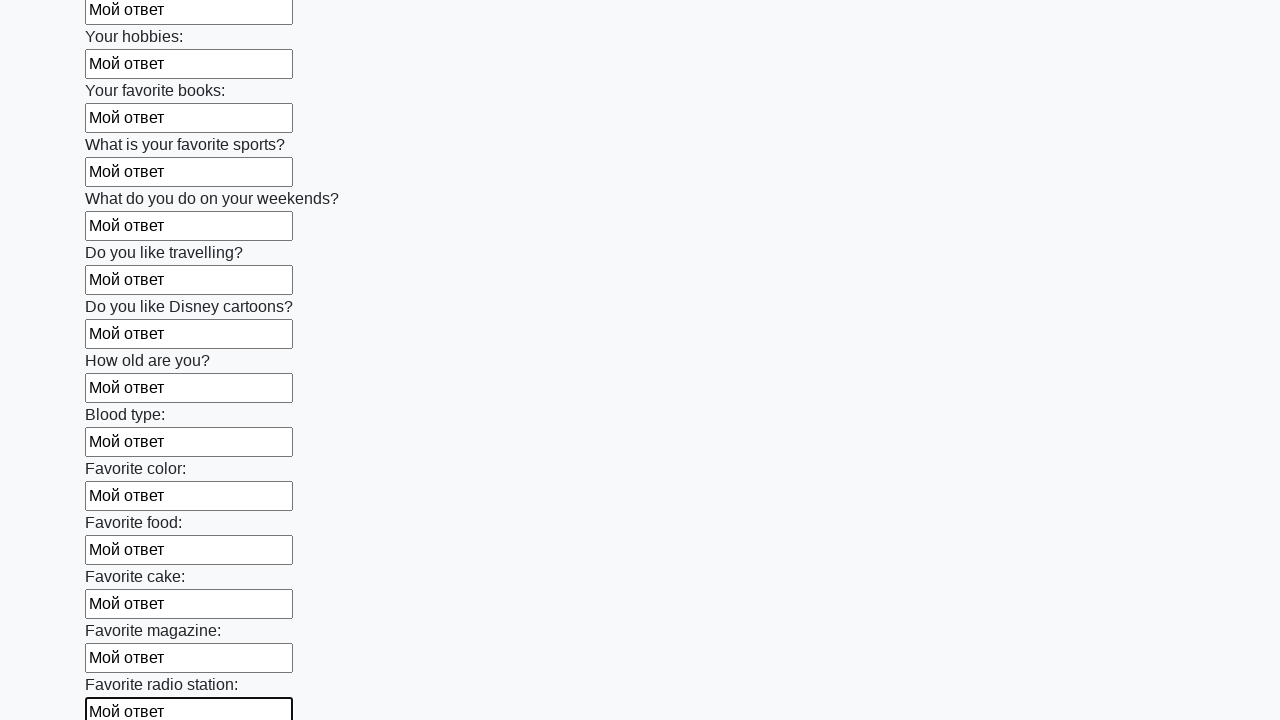

Filled an input field with 'Мой ответ' on input >> nth=24
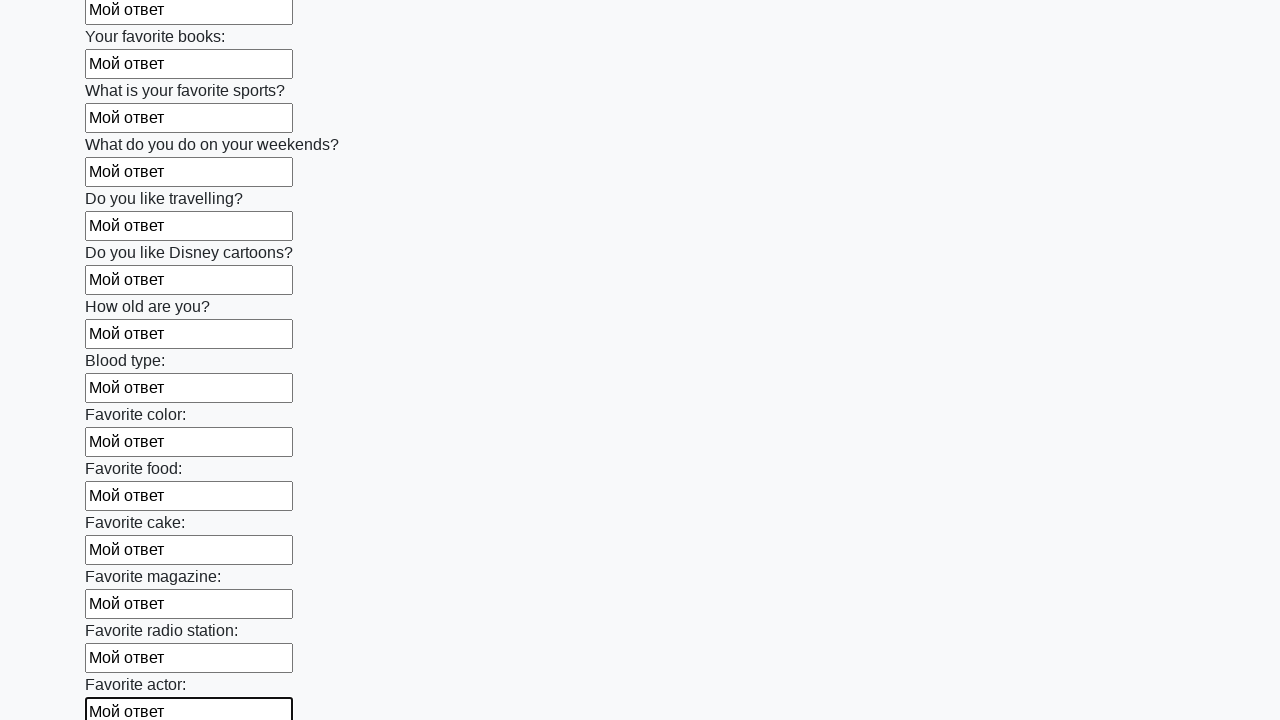

Filled an input field with 'Мой ответ' on input >> nth=25
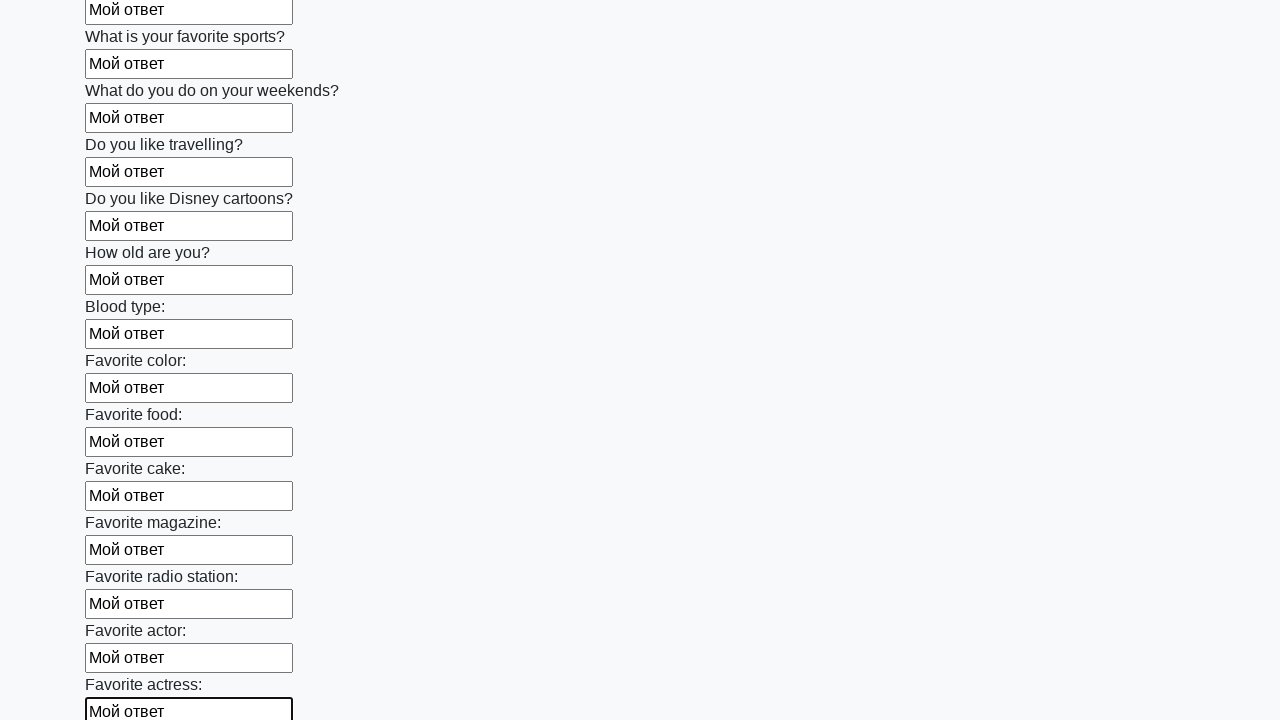

Filled an input field with 'Мой ответ' on input >> nth=26
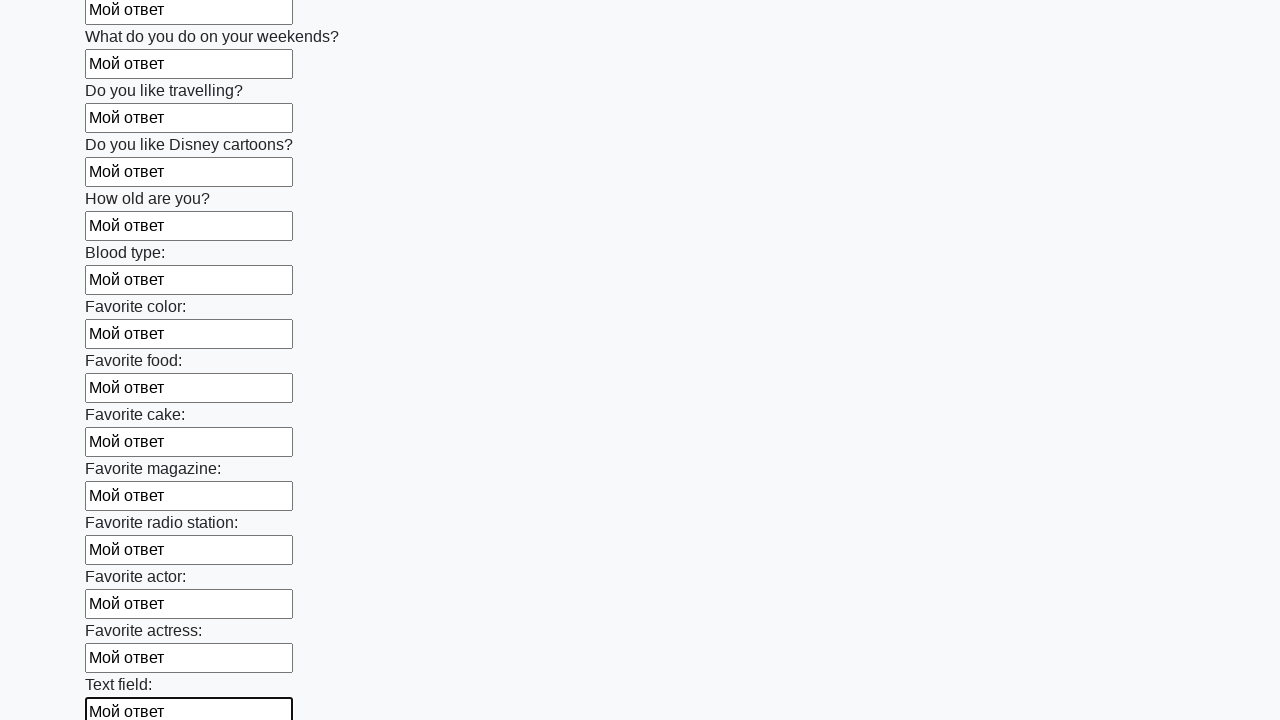

Filled an input field with 'Мой ответ' on input >> nth=27
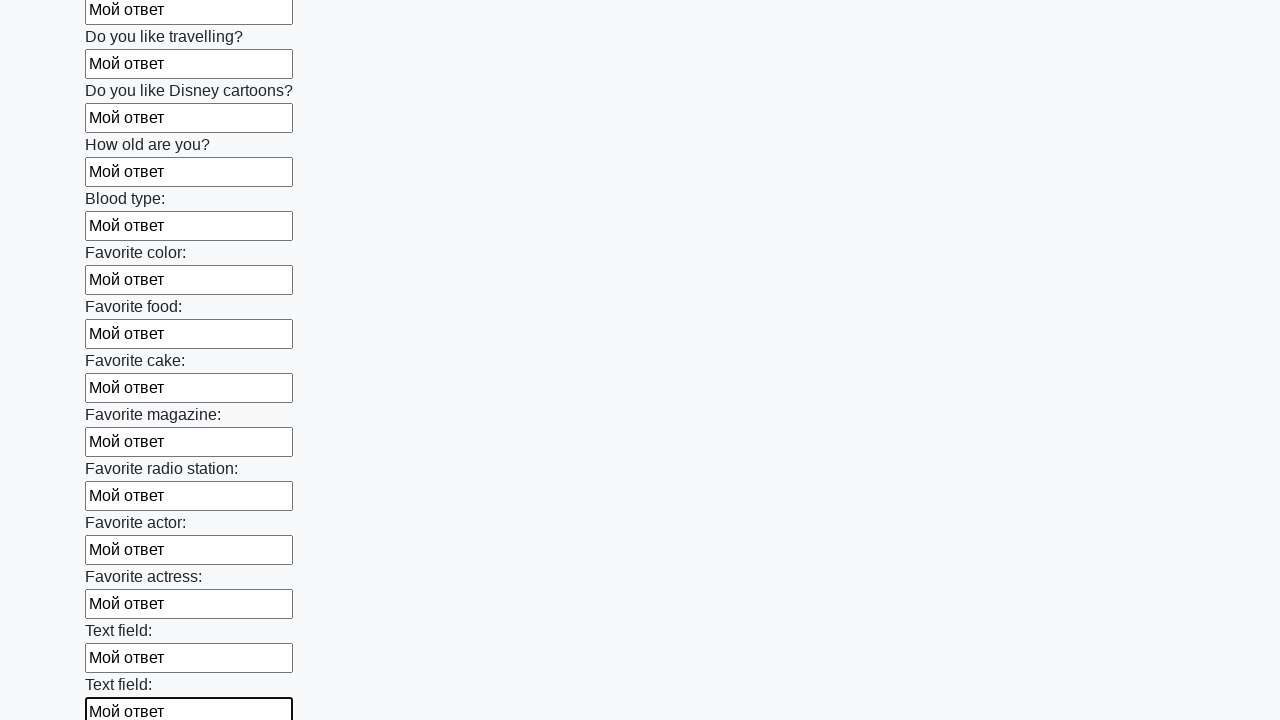

Filled an input field with 'Мой ответ' on input >> nth=28
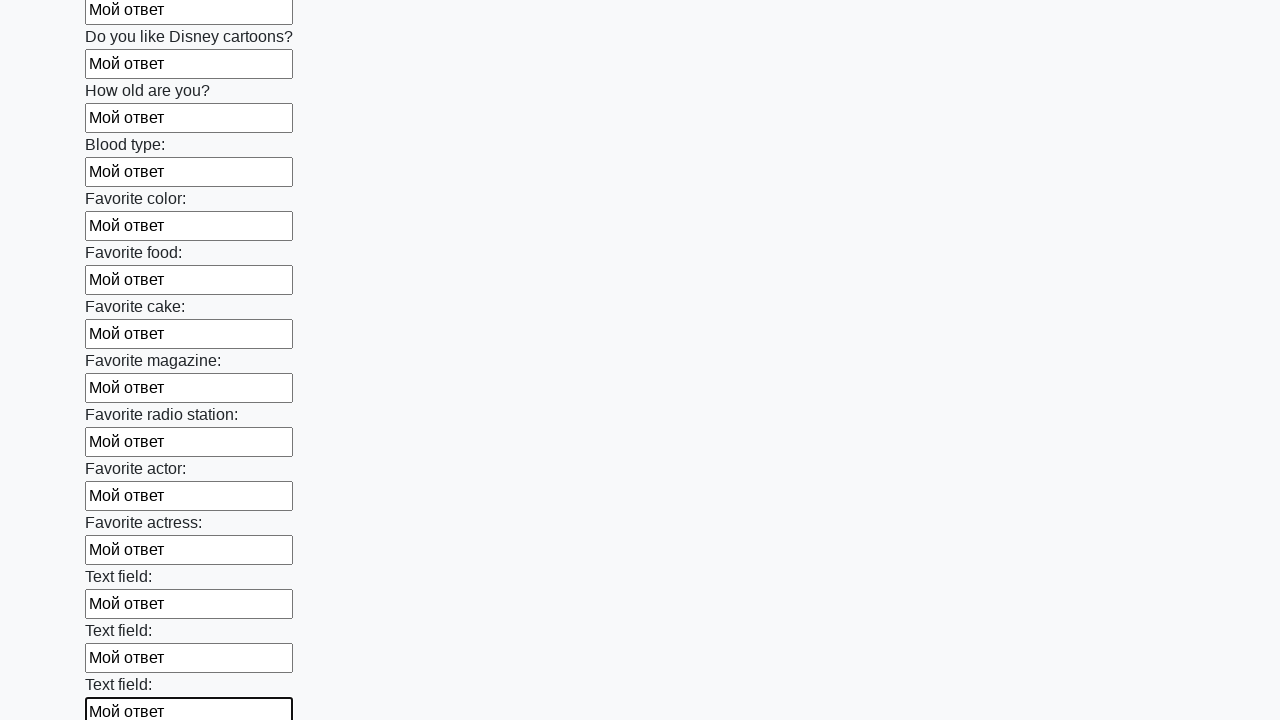

Filled an input field with 'Мой ответ' on input >> nth=29
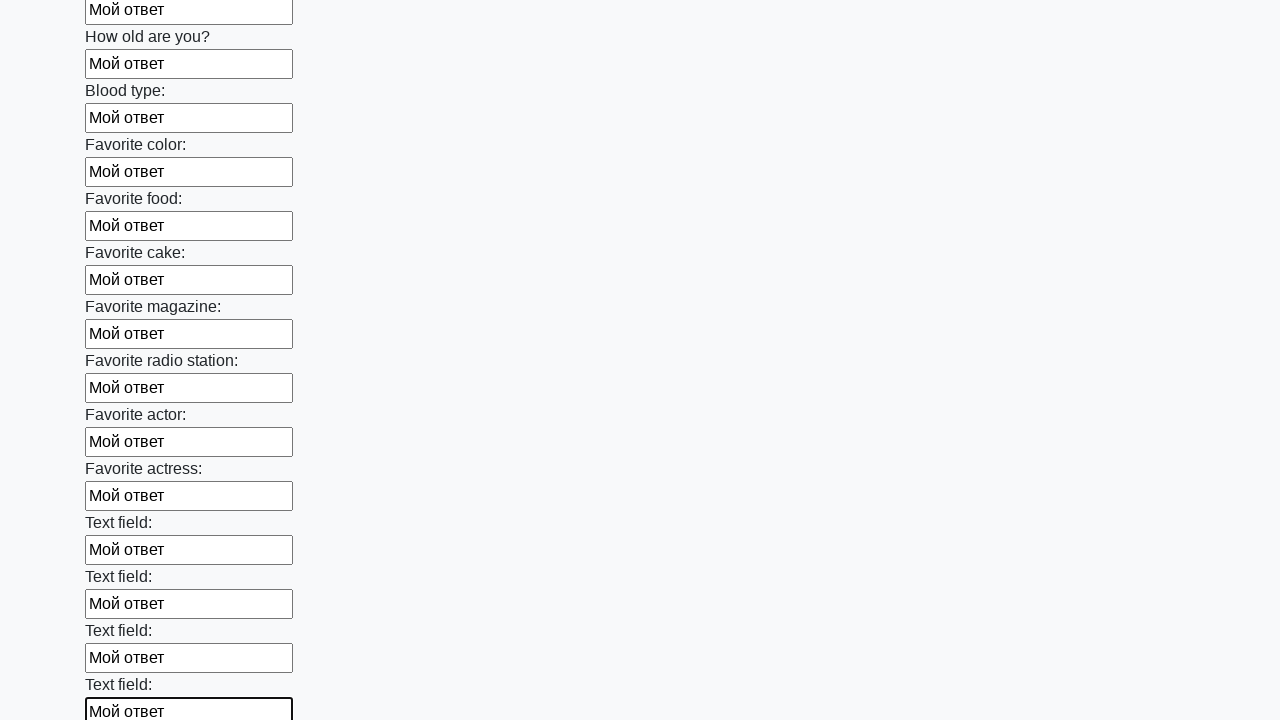

Filled an input field with 'Мой ответ' on input >> nth=30
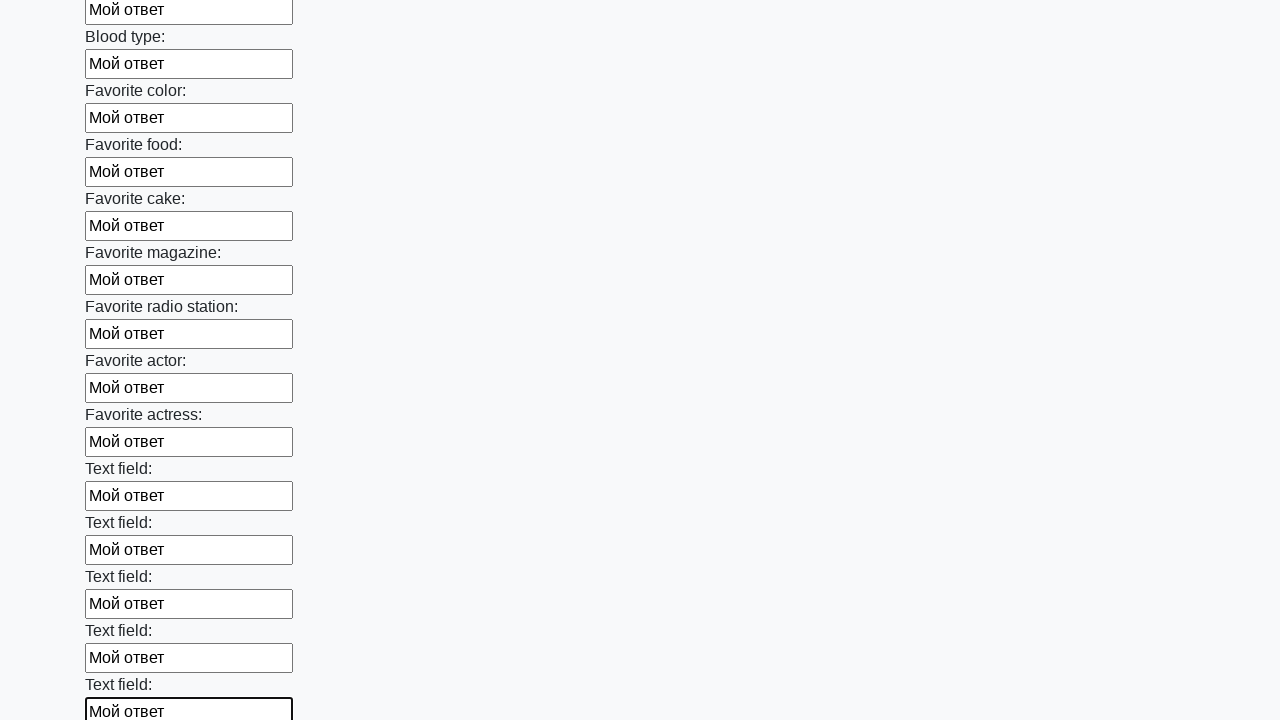

Filled an input field with 'Мой ответ' on input >> nth=31
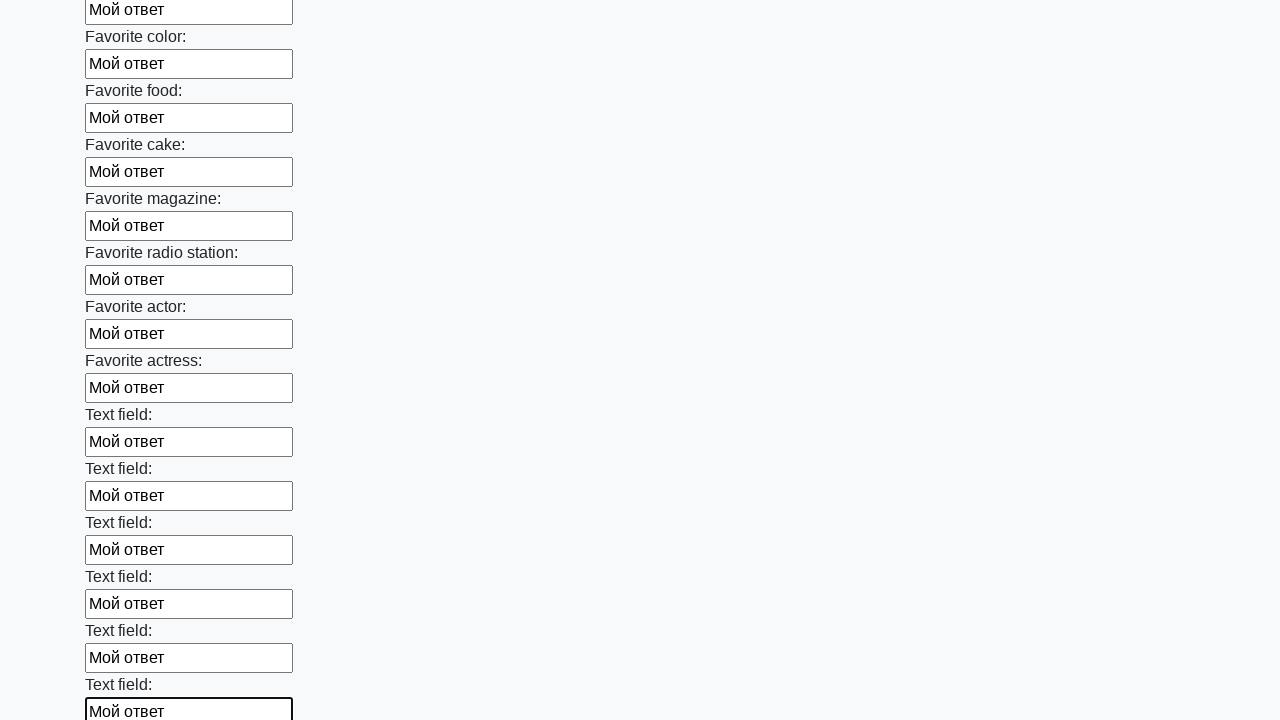

Filled an input field with 'Мой ответ' on input >> nth=32
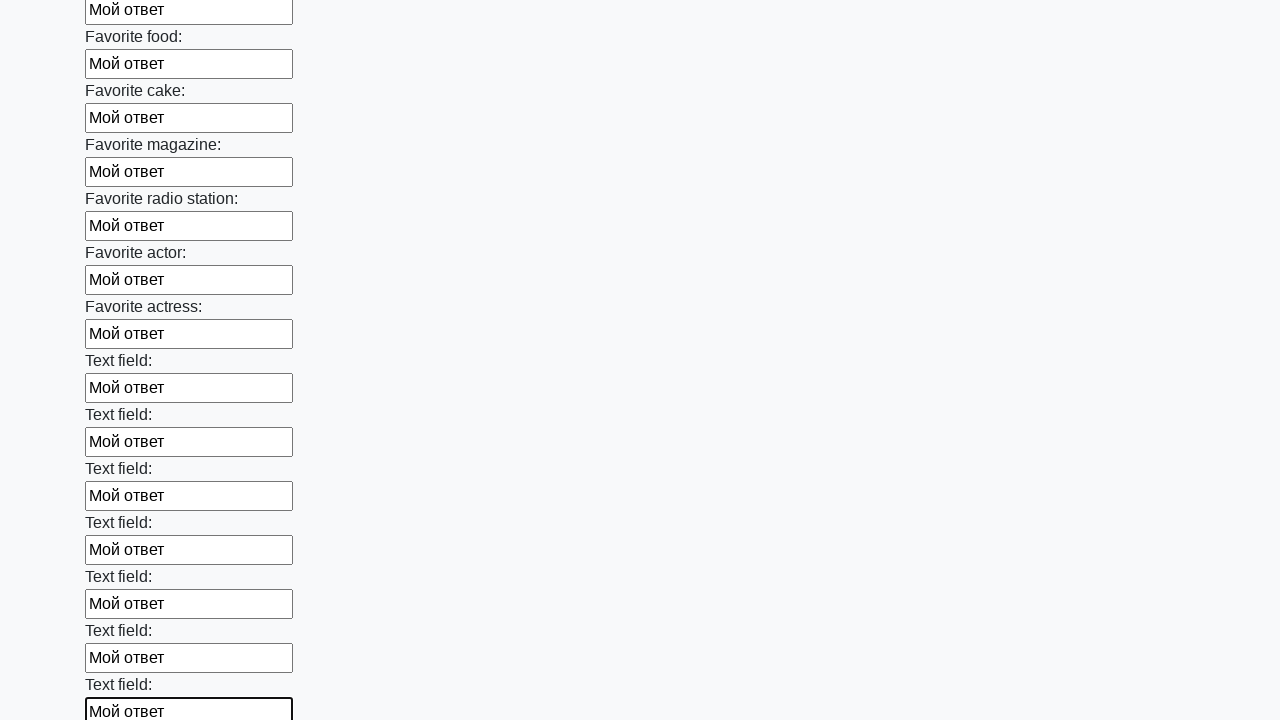

Filled an input field with 'Мой ответ' on input >> nth=33
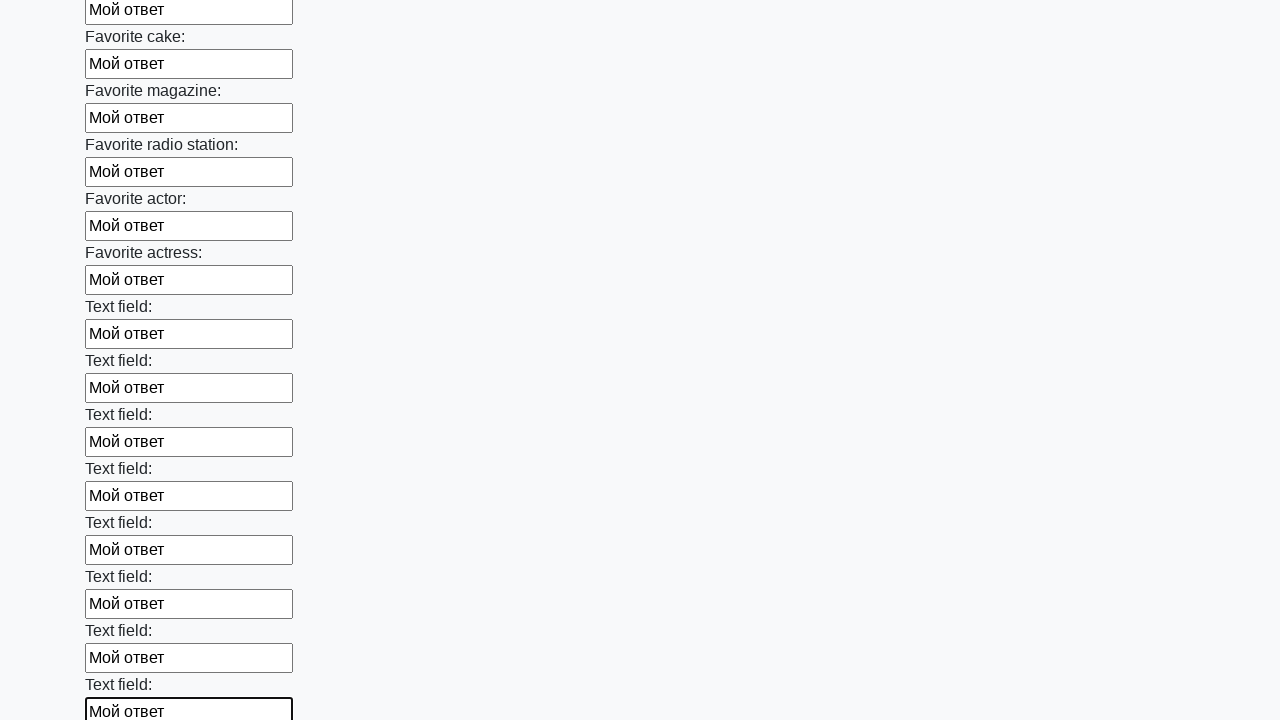

Filled an input field with 'Мой ответ' on input >> nth=34
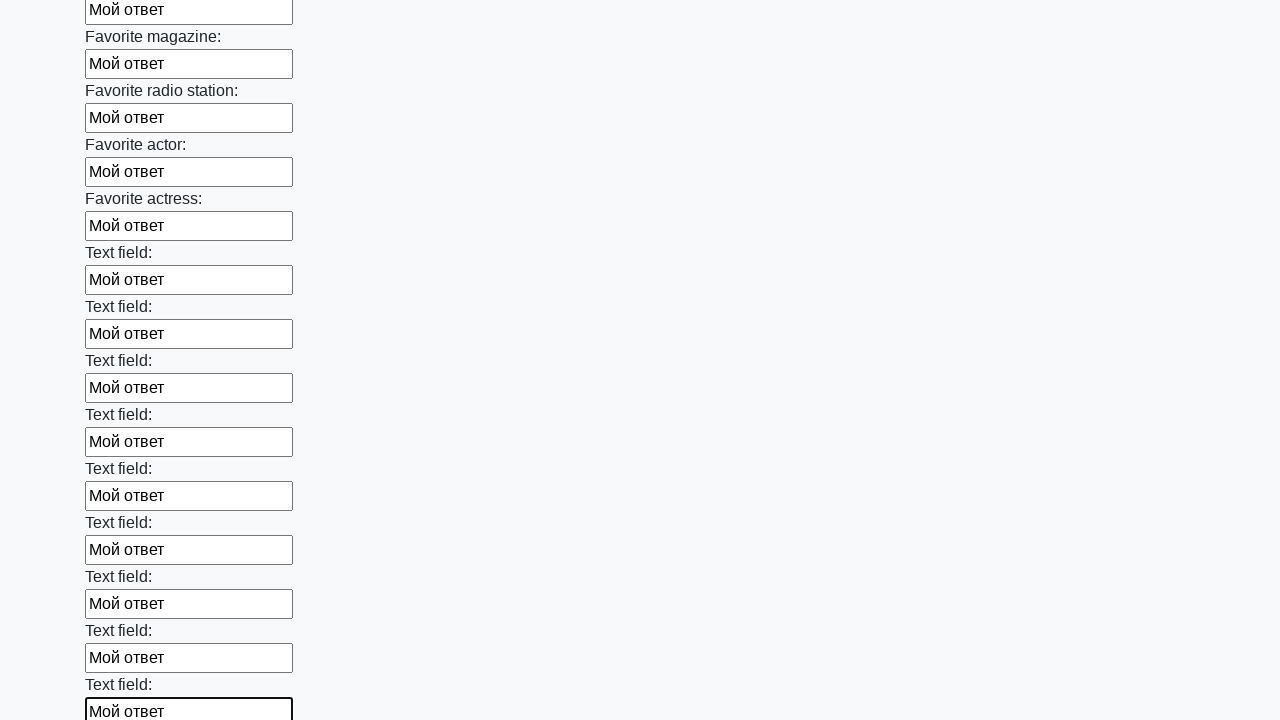

Filled an input field with 'Мой ответ' on input >> nth=35
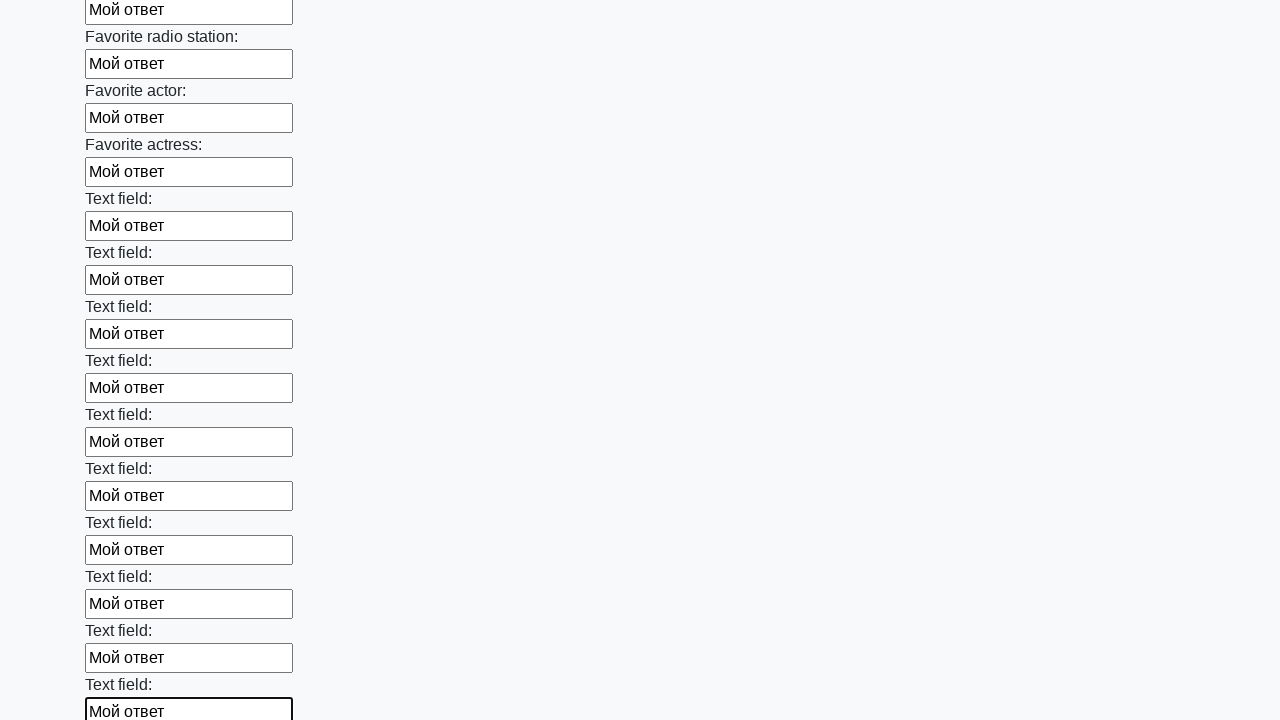

Filled an input field with 'Мой ответ' on input >> nth=36
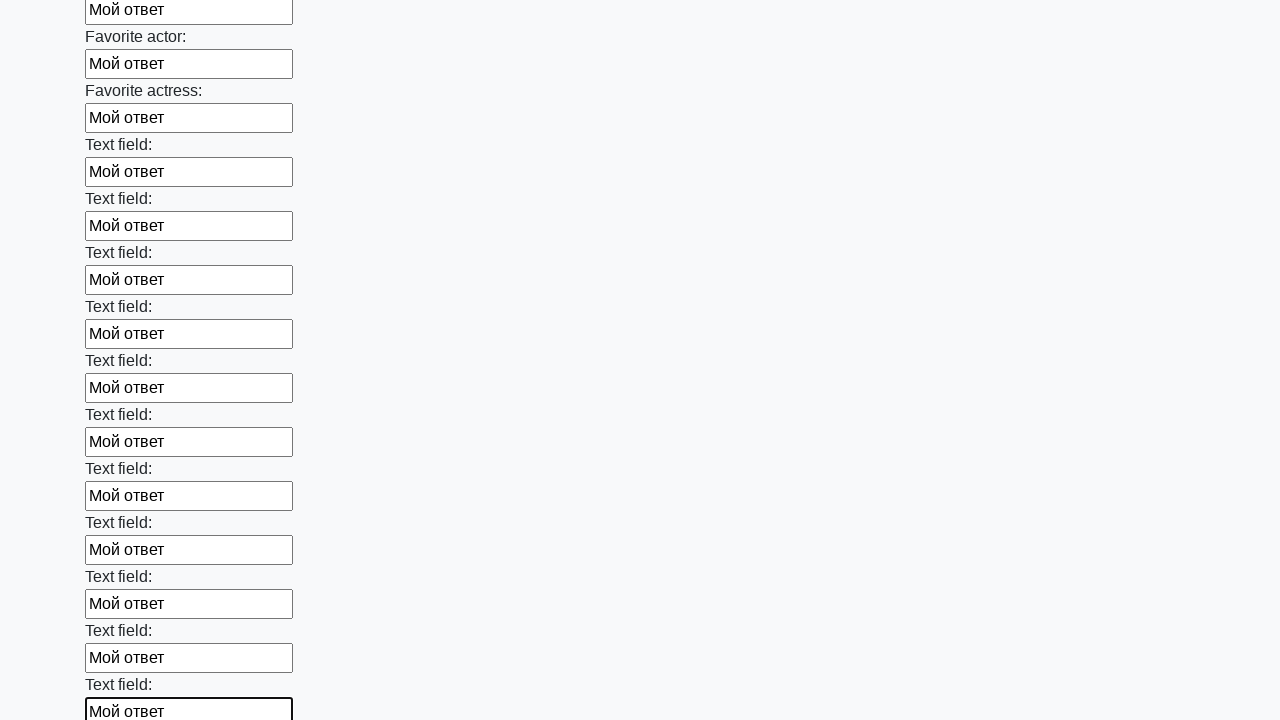

Filled an input field with 'Мой ответ' on input >> nth=37
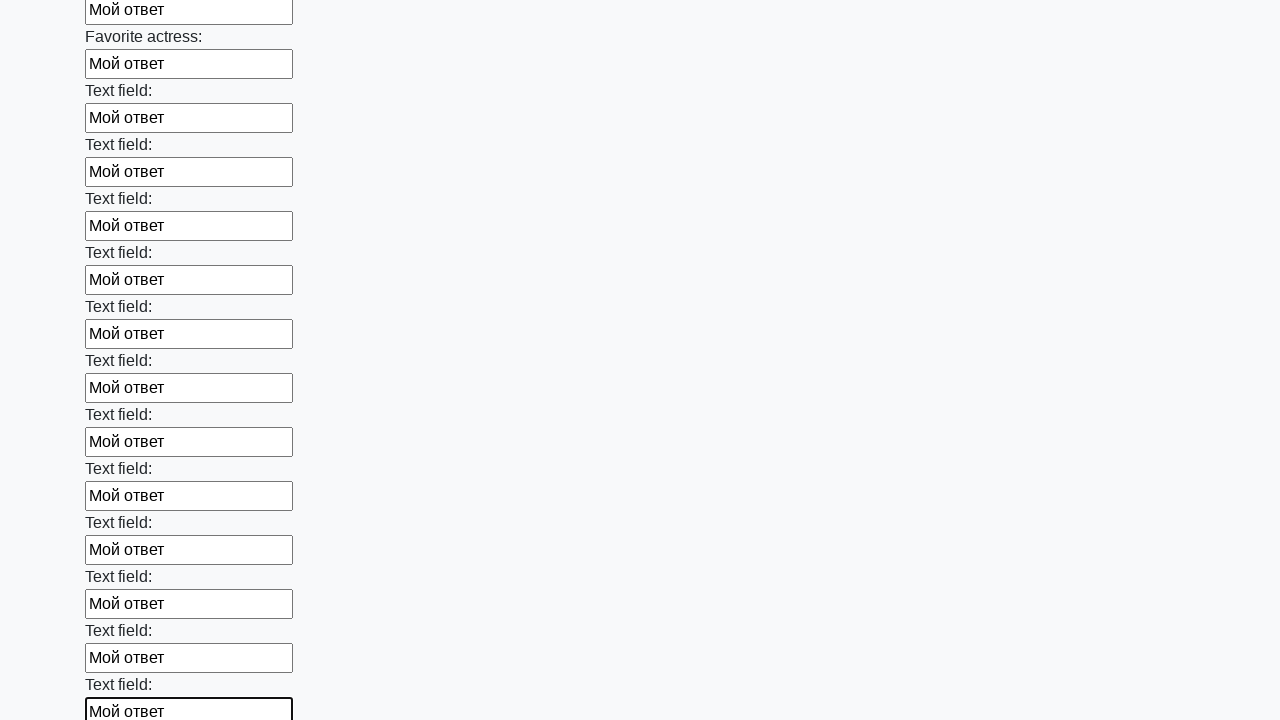

Filled an input field with 'Мой ответ' on input >> nth=38
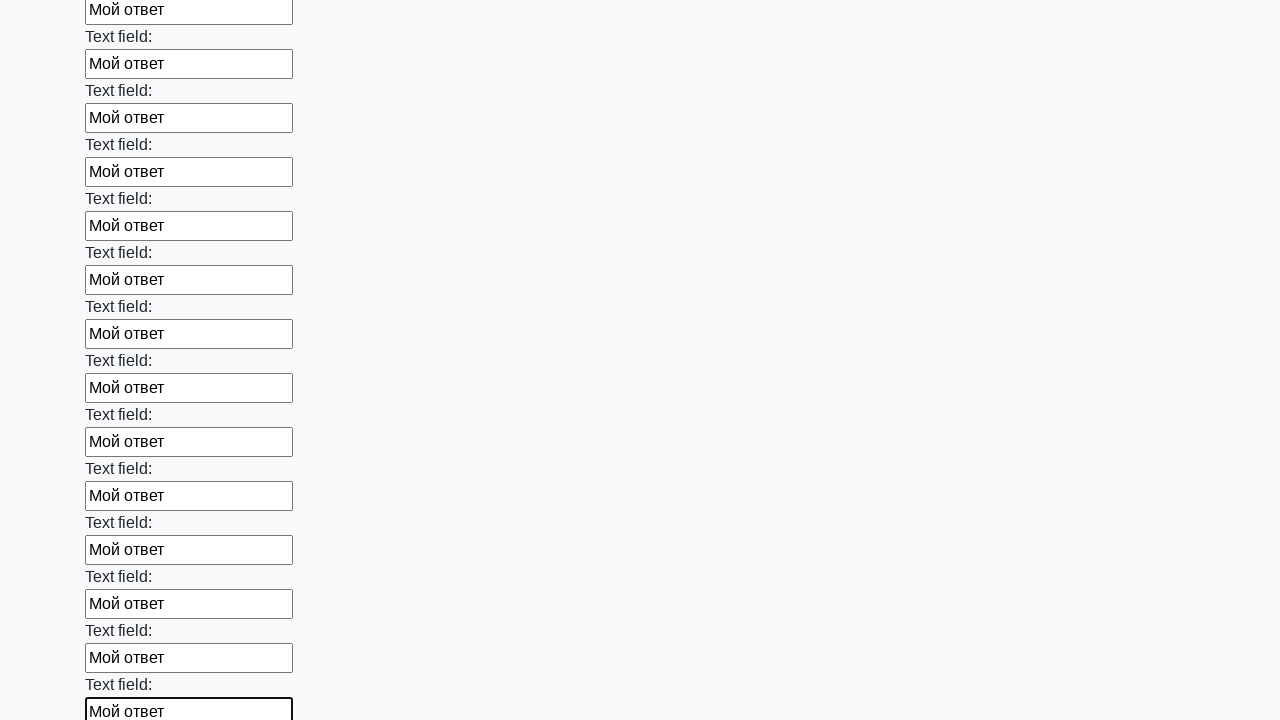

Filled an input field with 'Мой ответ' on input >> nth=39
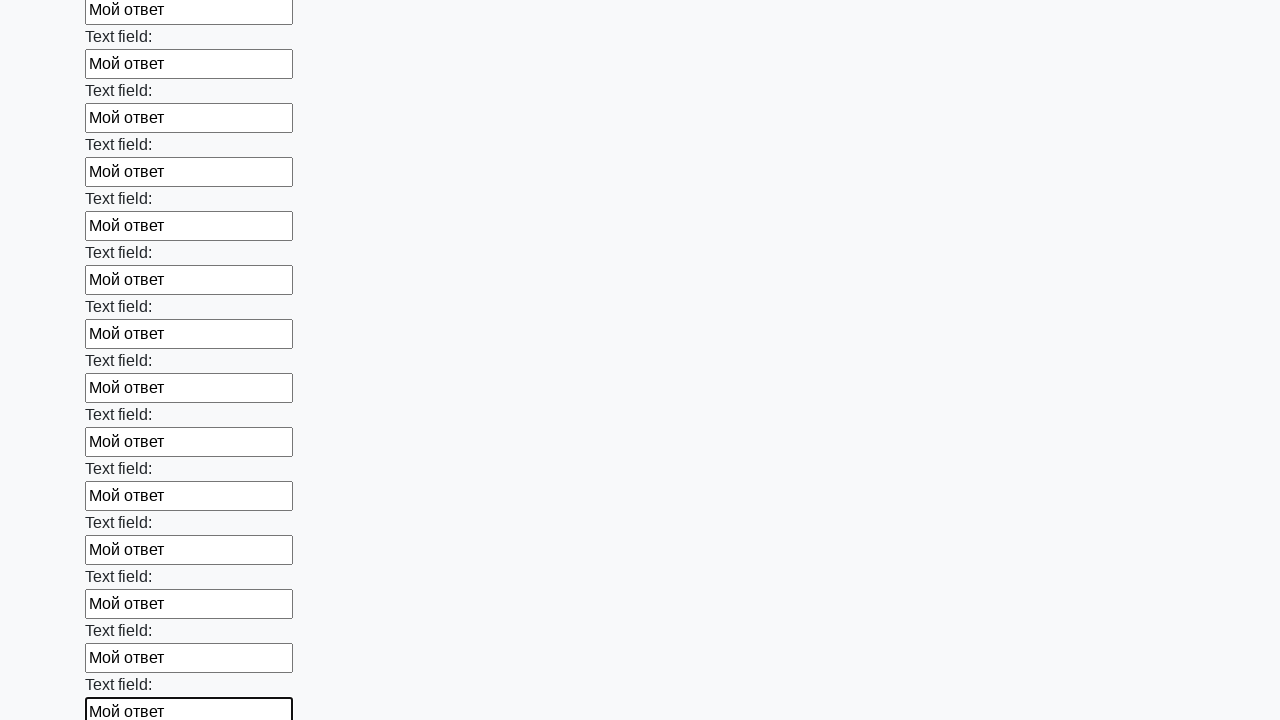

Filled an input field with 'Мой ответ' on input >> nth=40
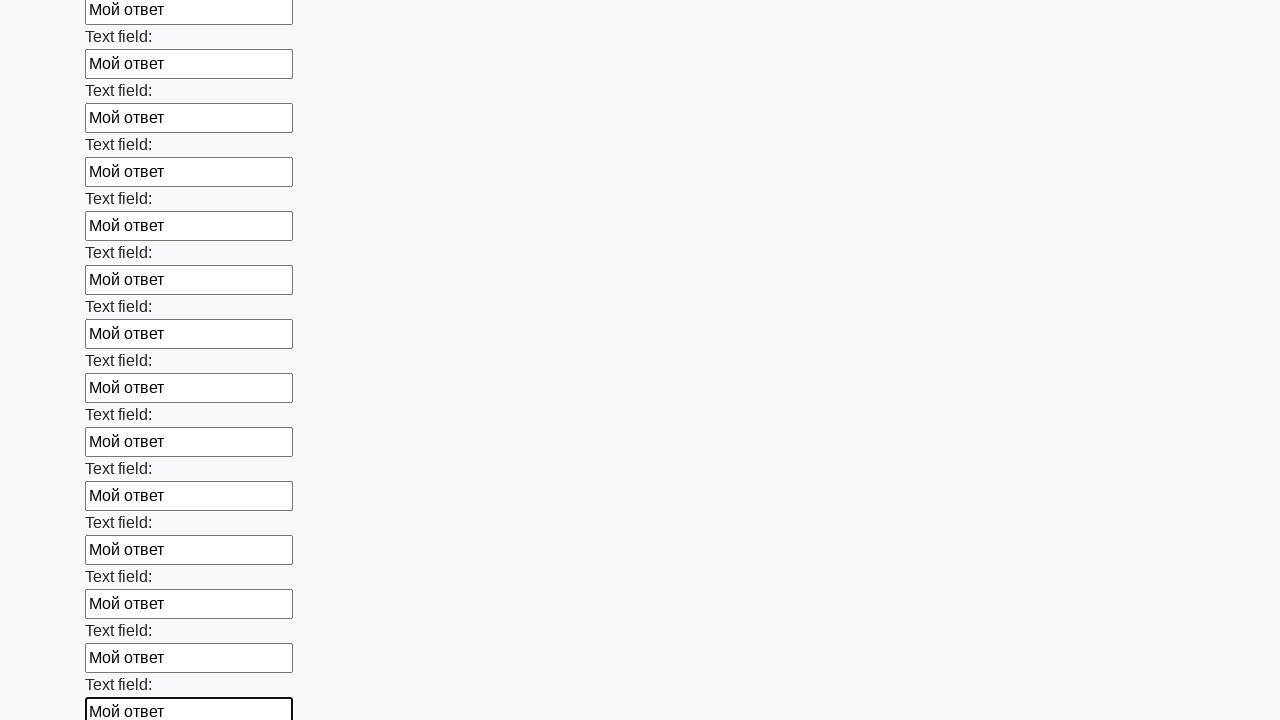

Filled an input field with 'Мой ответ' on input >> nth=41
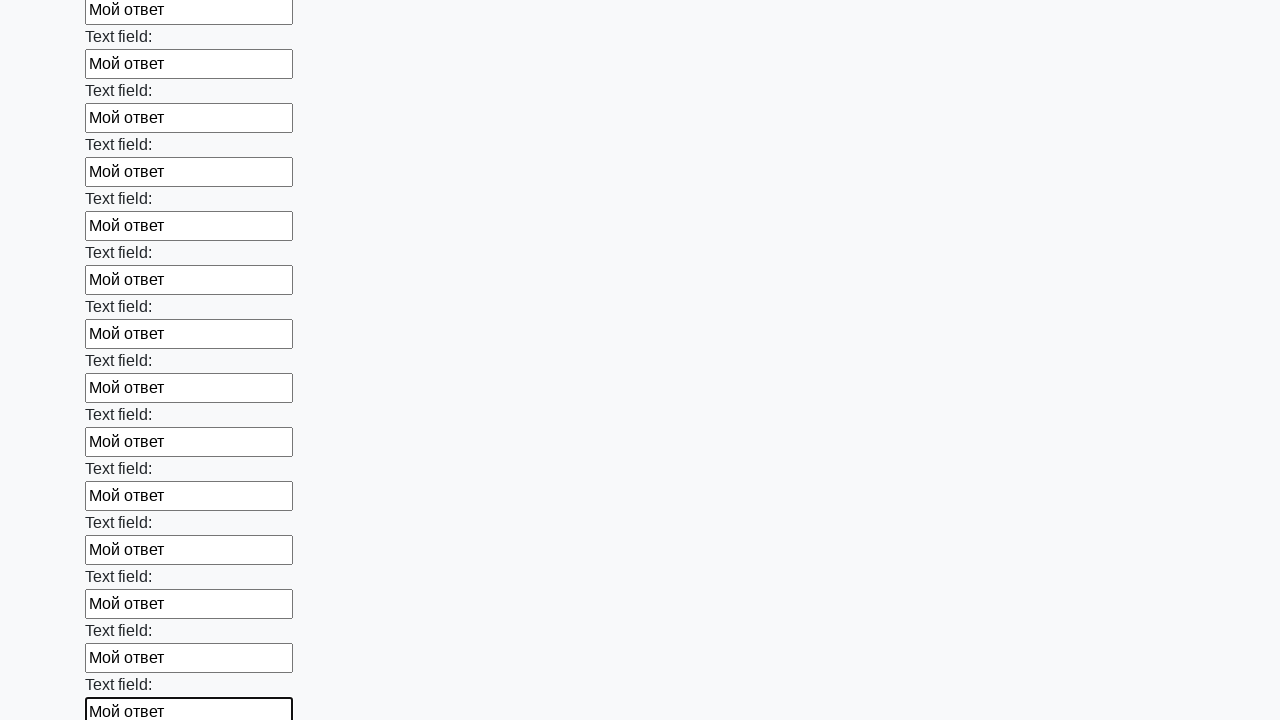

Filled an input field with 'Мой ответ' on input >> nth=42
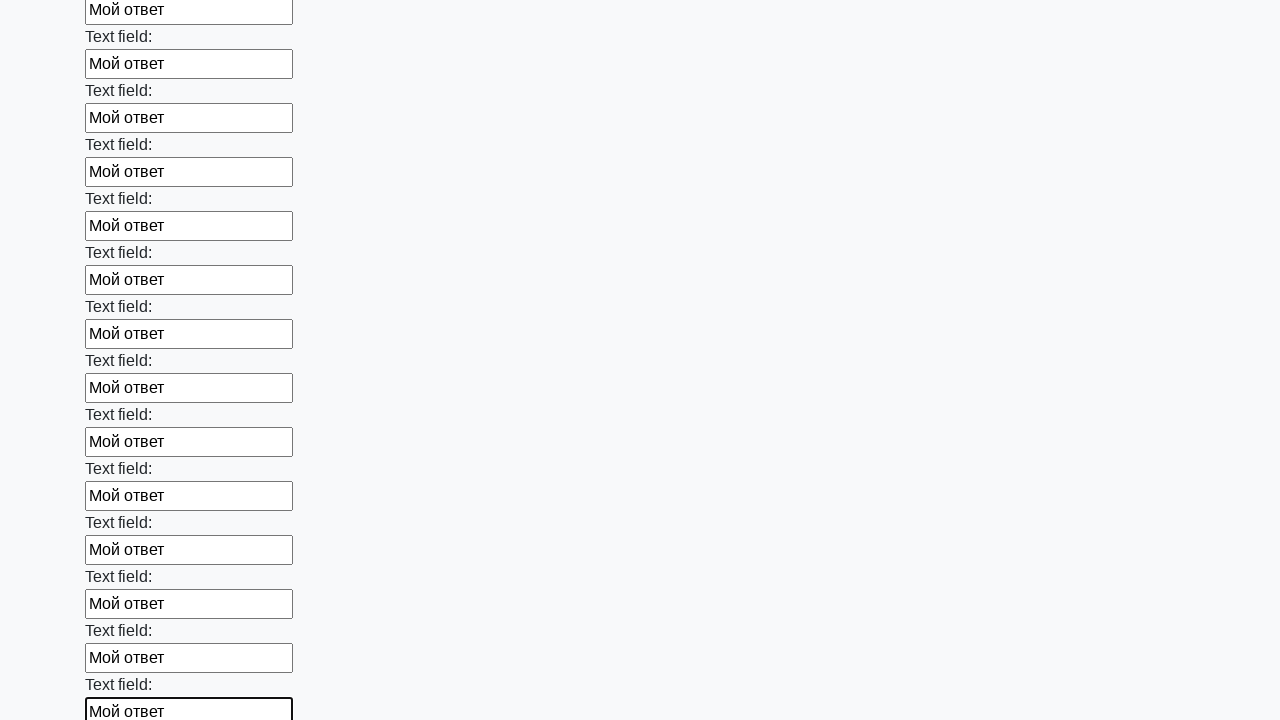

Filled an input field with 'Мой ответ' on input >> nth=43
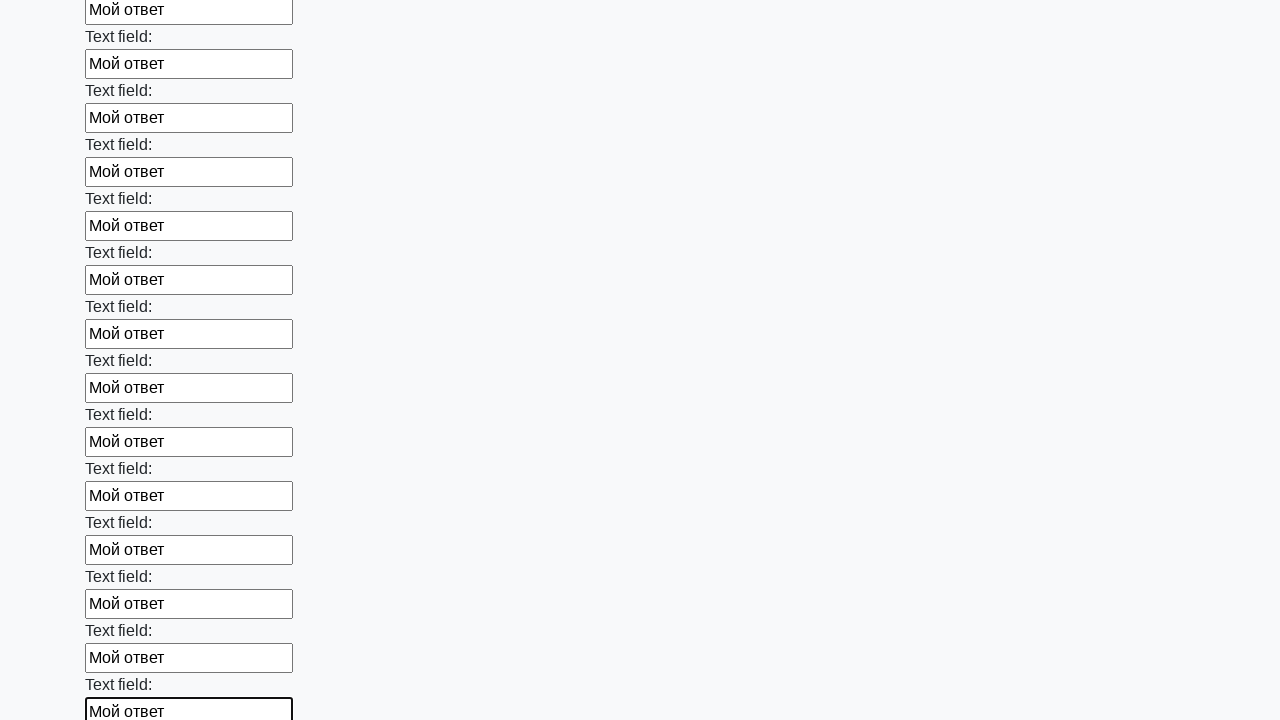

Filled an input field with 'Мой ответ' on input >> nth=44
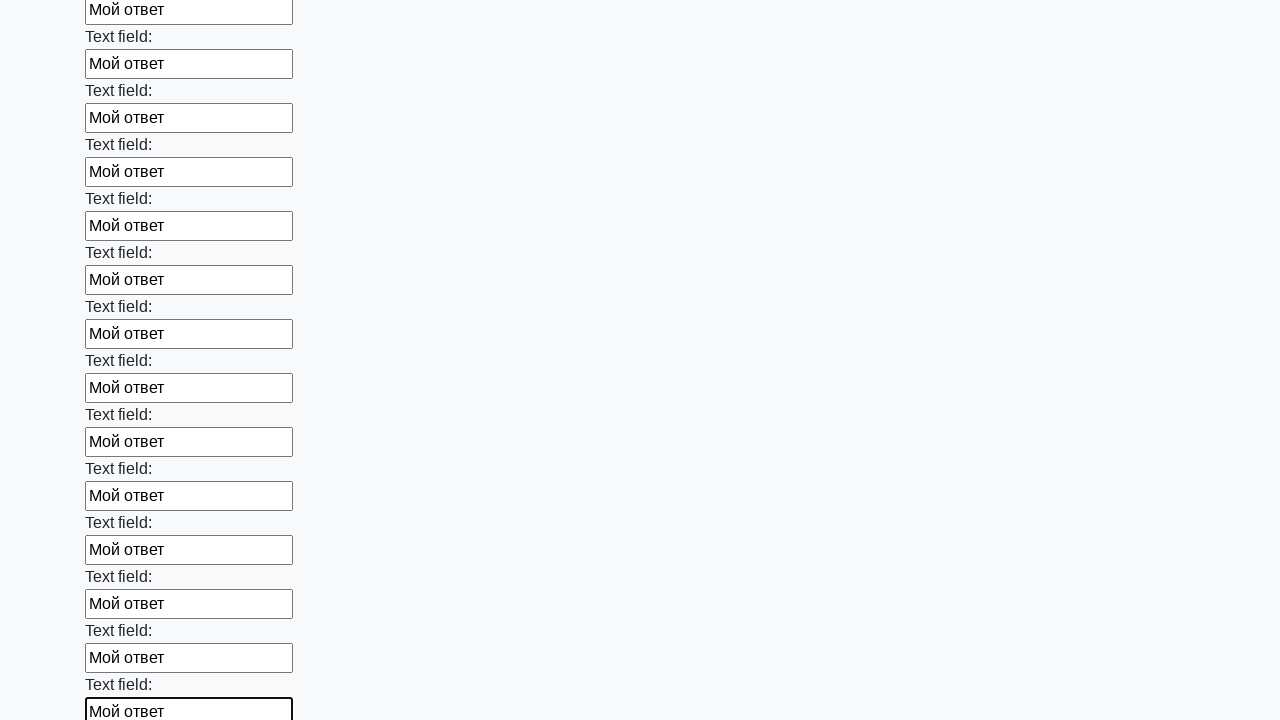

Filled an input field with 'Мой ответ' on input >> nth=45
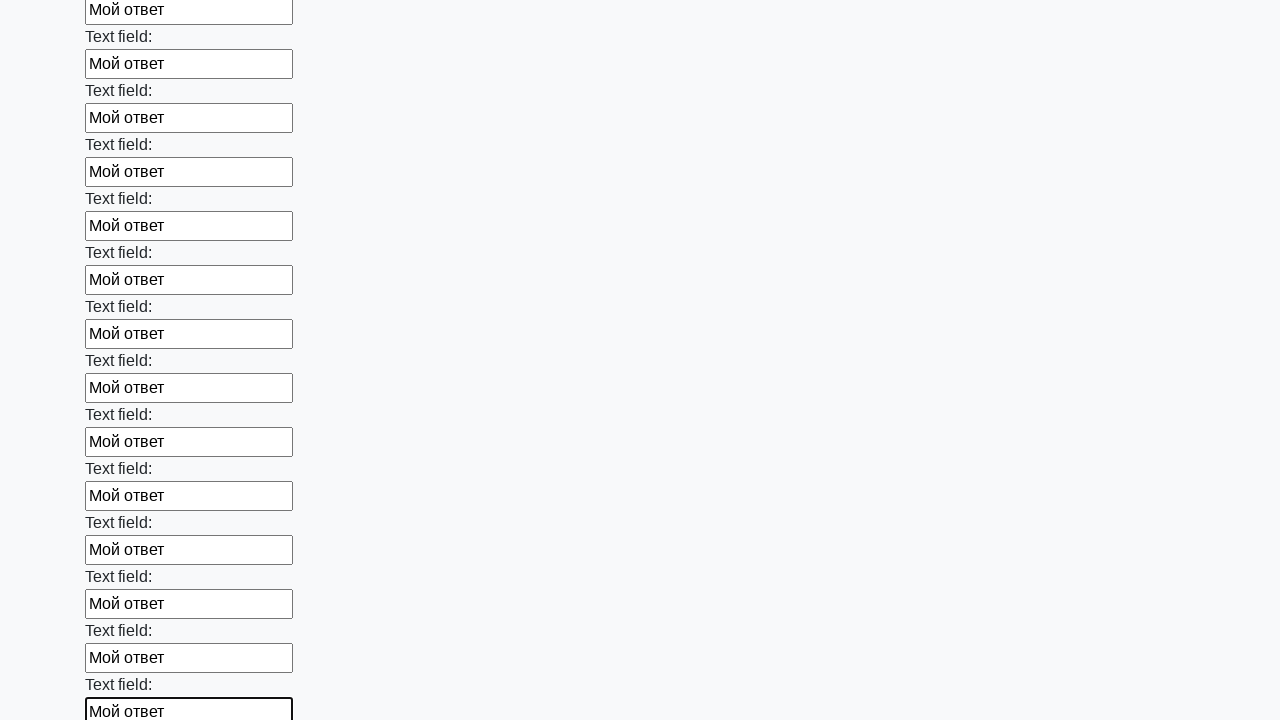

Filled an input field with 'Мой ответ' on input >> nth=46
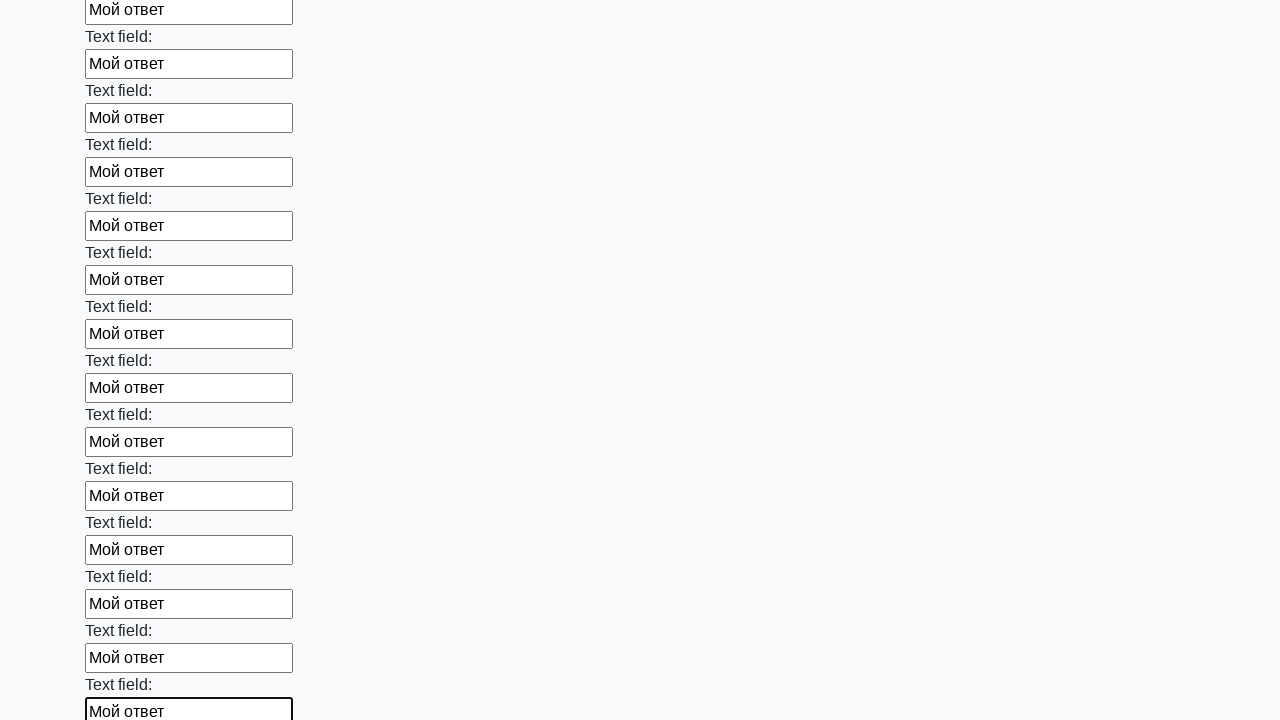

Filled an input field with 'Мой ответ' on input >> nth=47
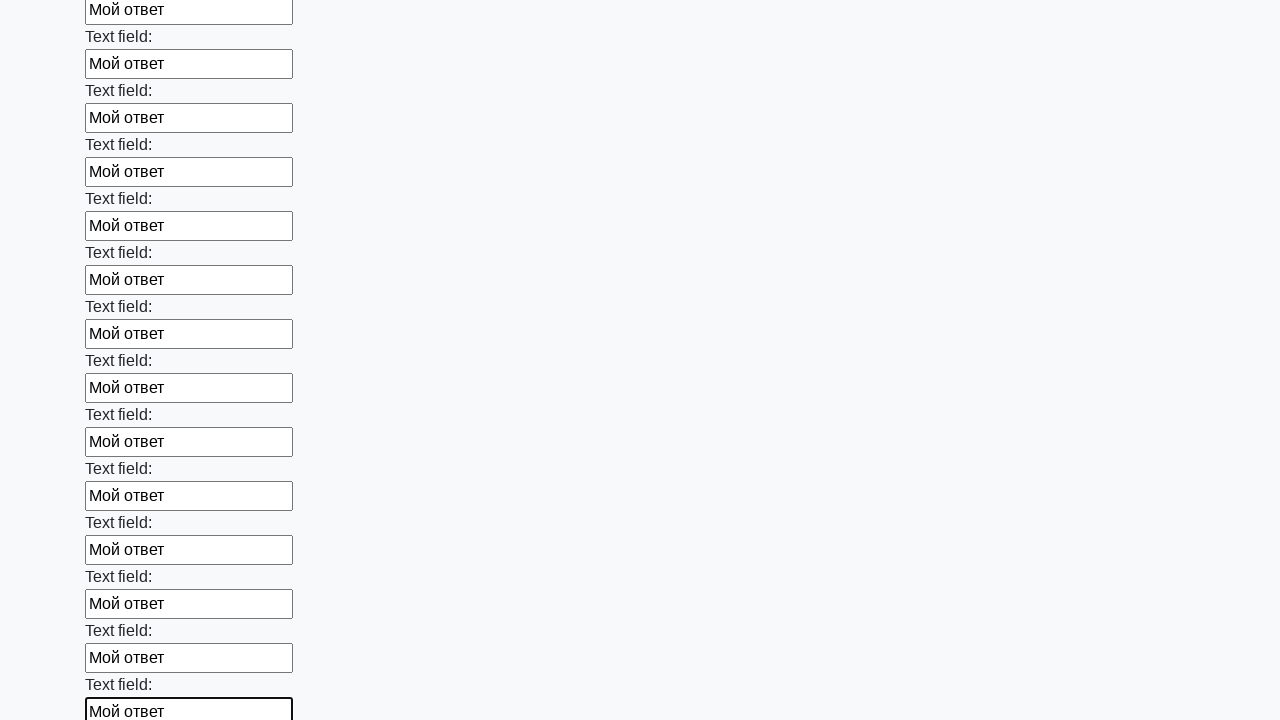

Filled an input field with 'Мой ответ' on input >> nth=48
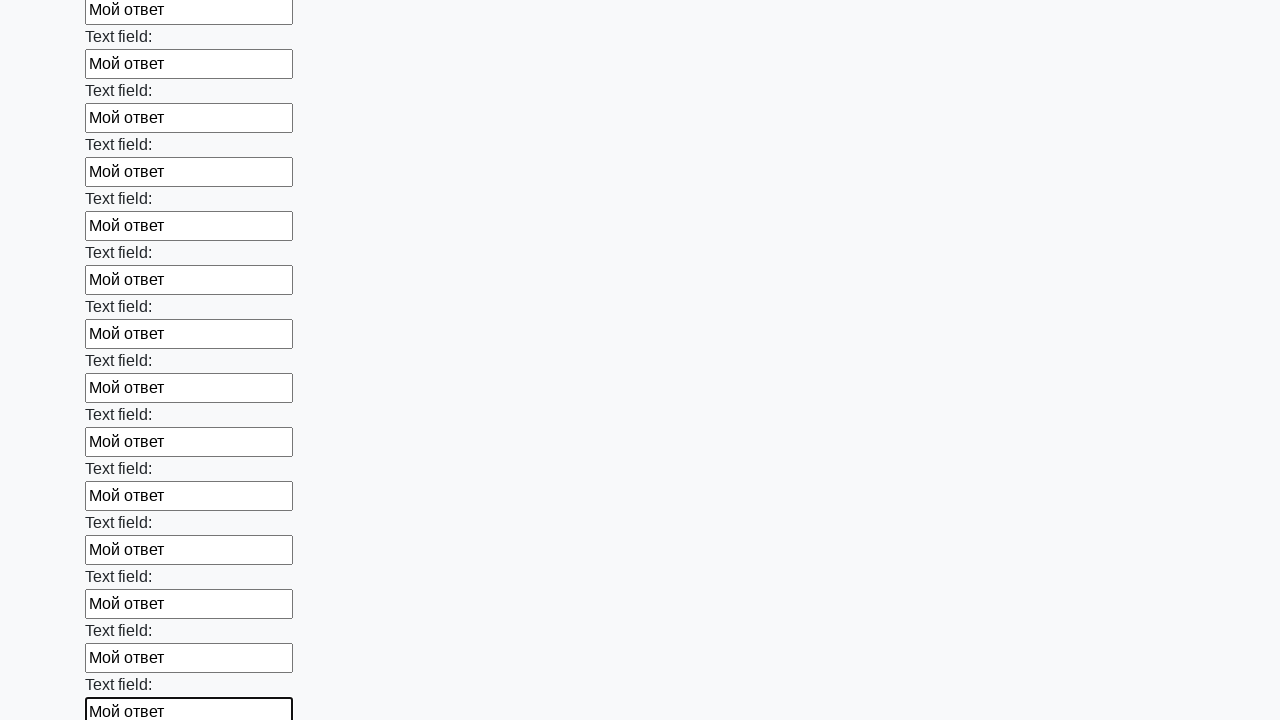

Filled an input field with 'Мой ответ' on input >> nth=49
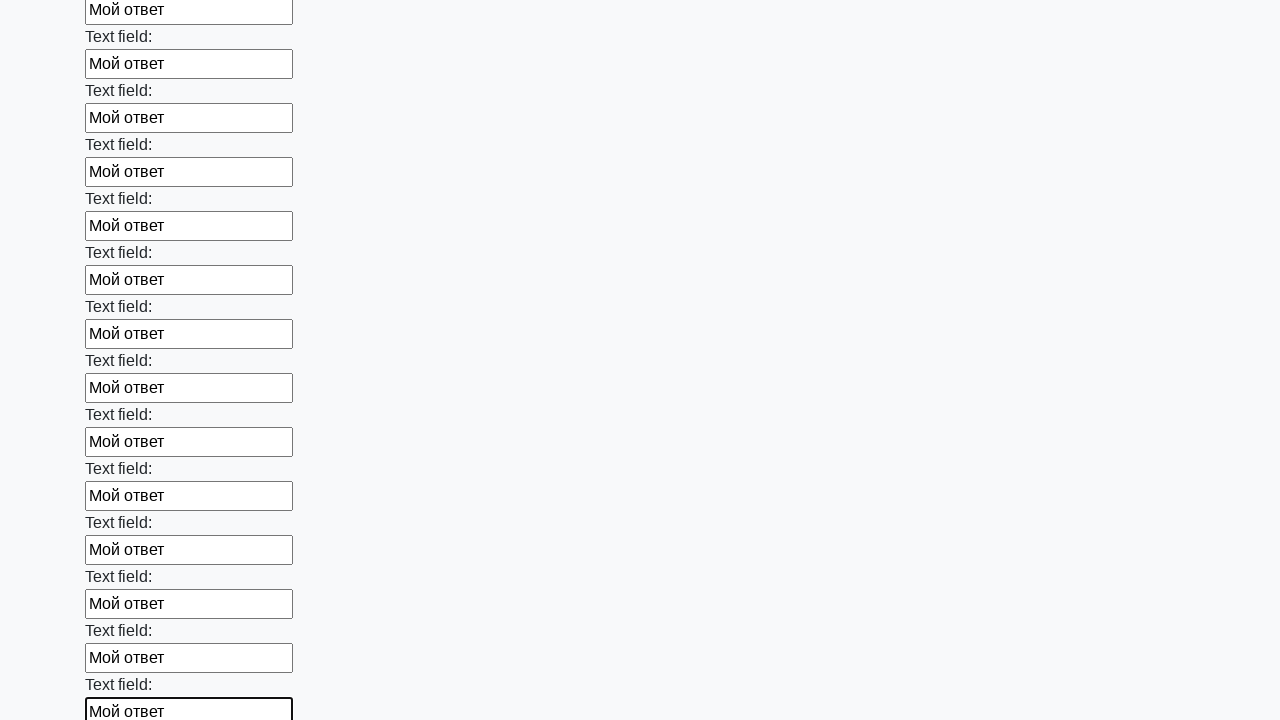

Filled an input field with 'Мой ответ' on input >> nth=50
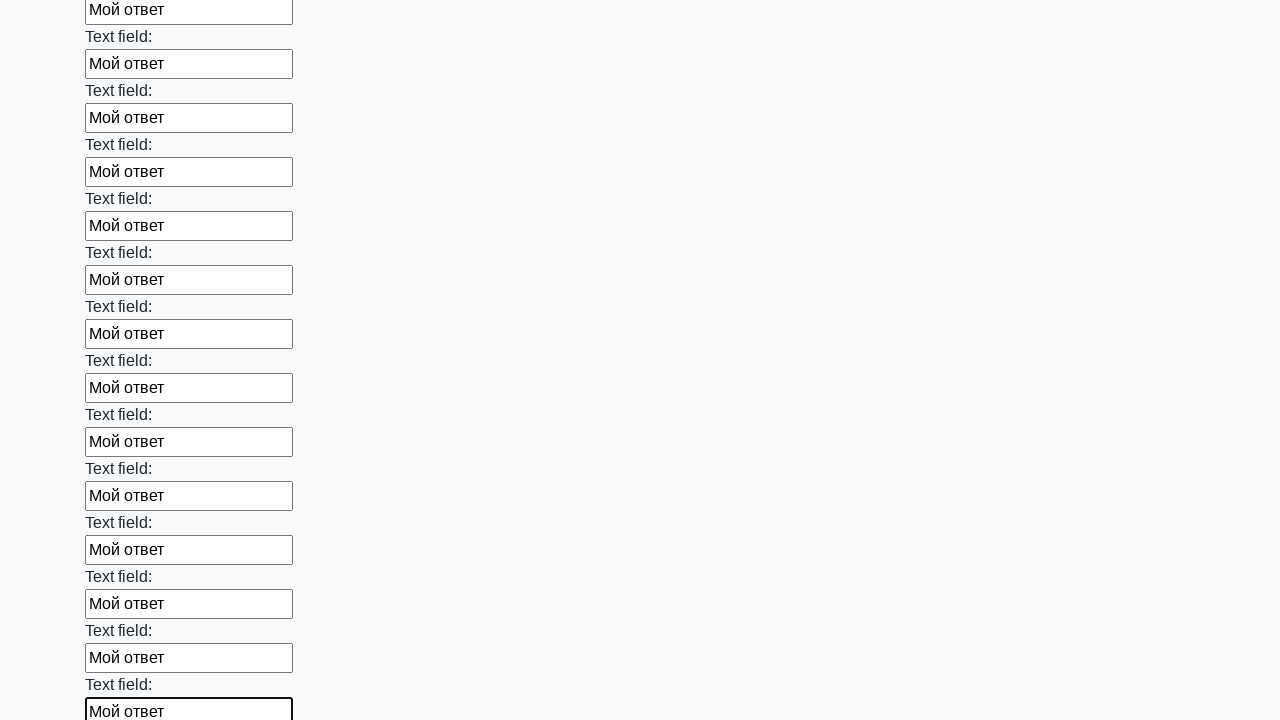

Filled an input field with 'Мой ответ' on input >> nth=51
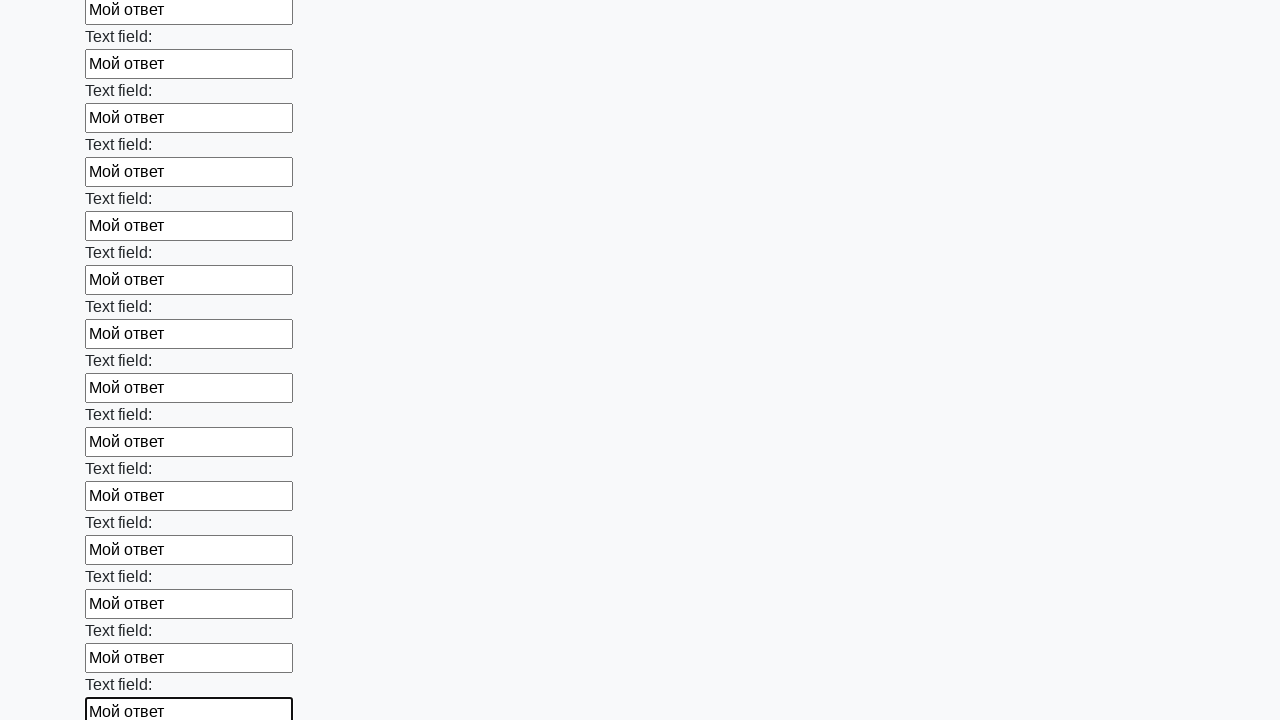

Filled an input field with 'Мой ответ' on input >> nth=52
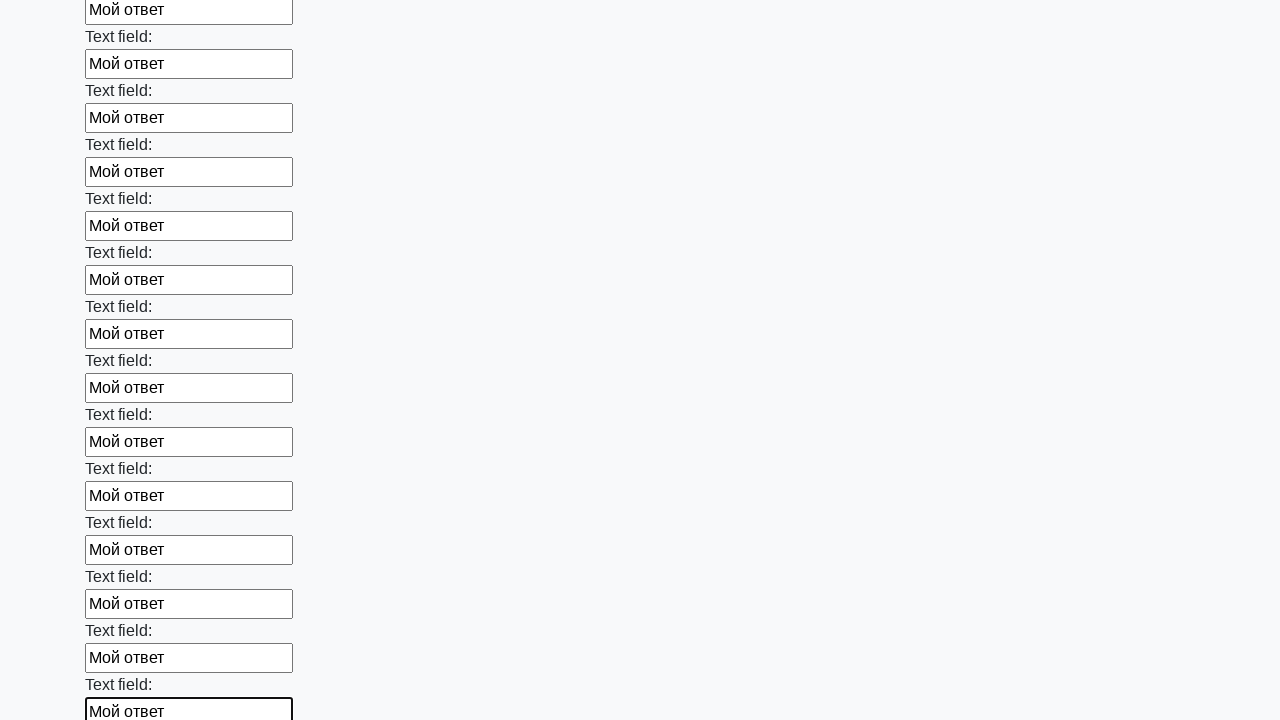

Filled an input field with 'Мой ответ' on input >> nth=53
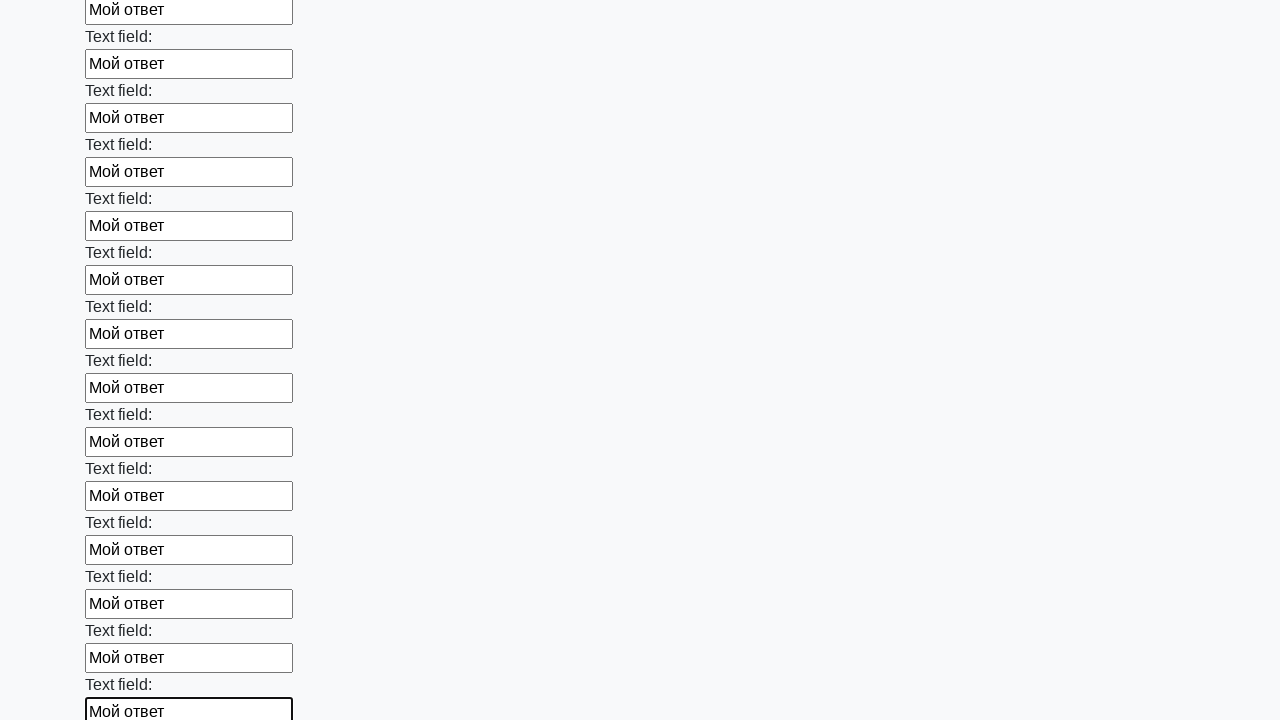

Filled an input field with 'Мой ответ' on input >> nth=54
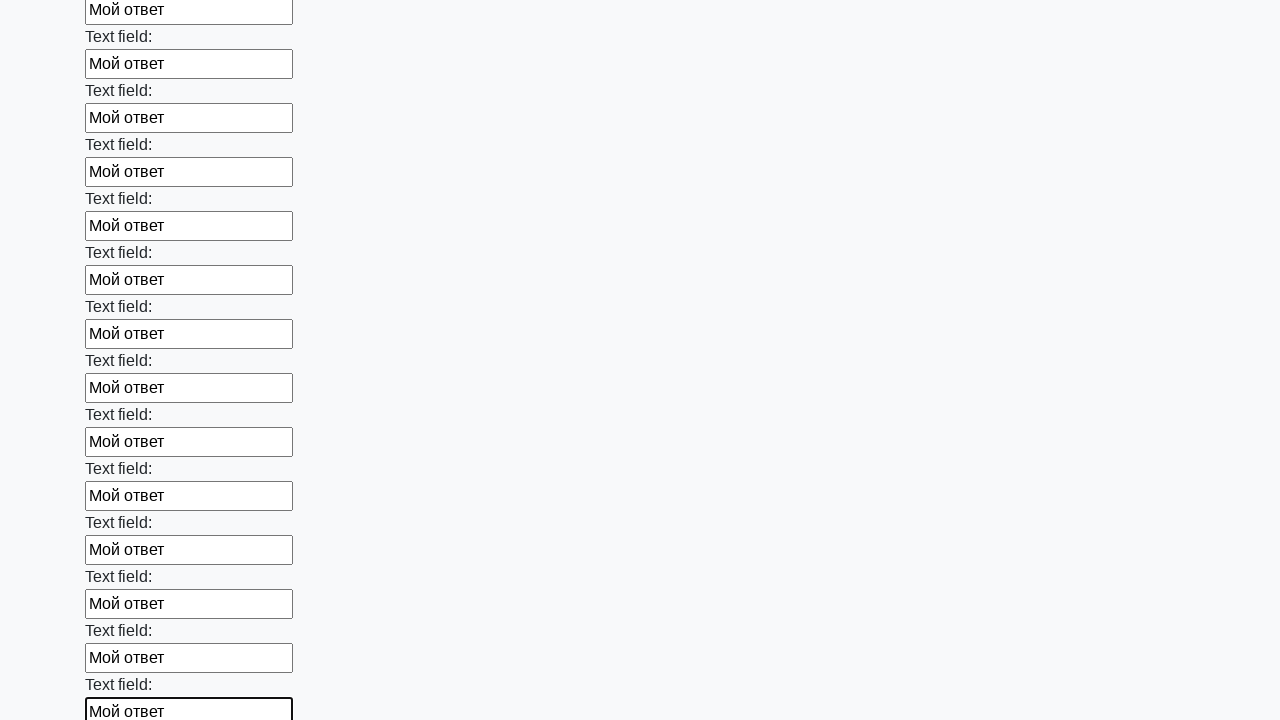

Filled an input field with 'Мой ответ' on input >> nth=55
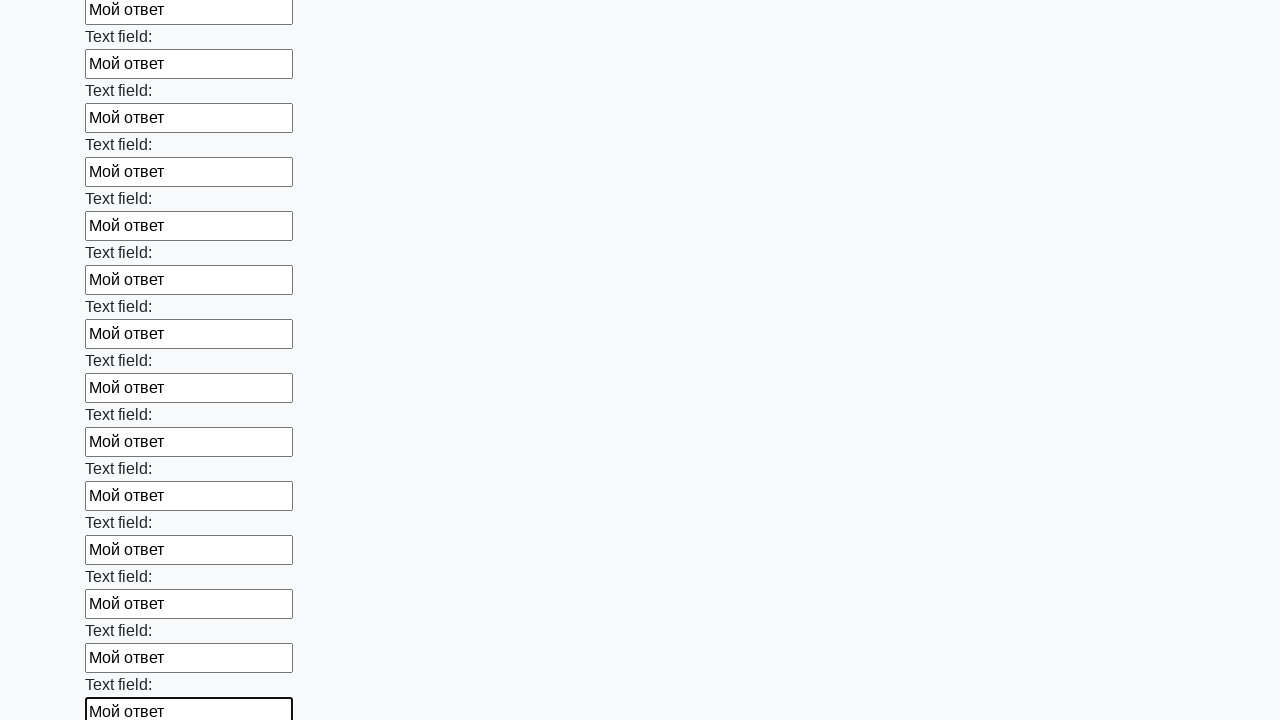

Filled an input field with 'Мой ответ' on input >> nth=56
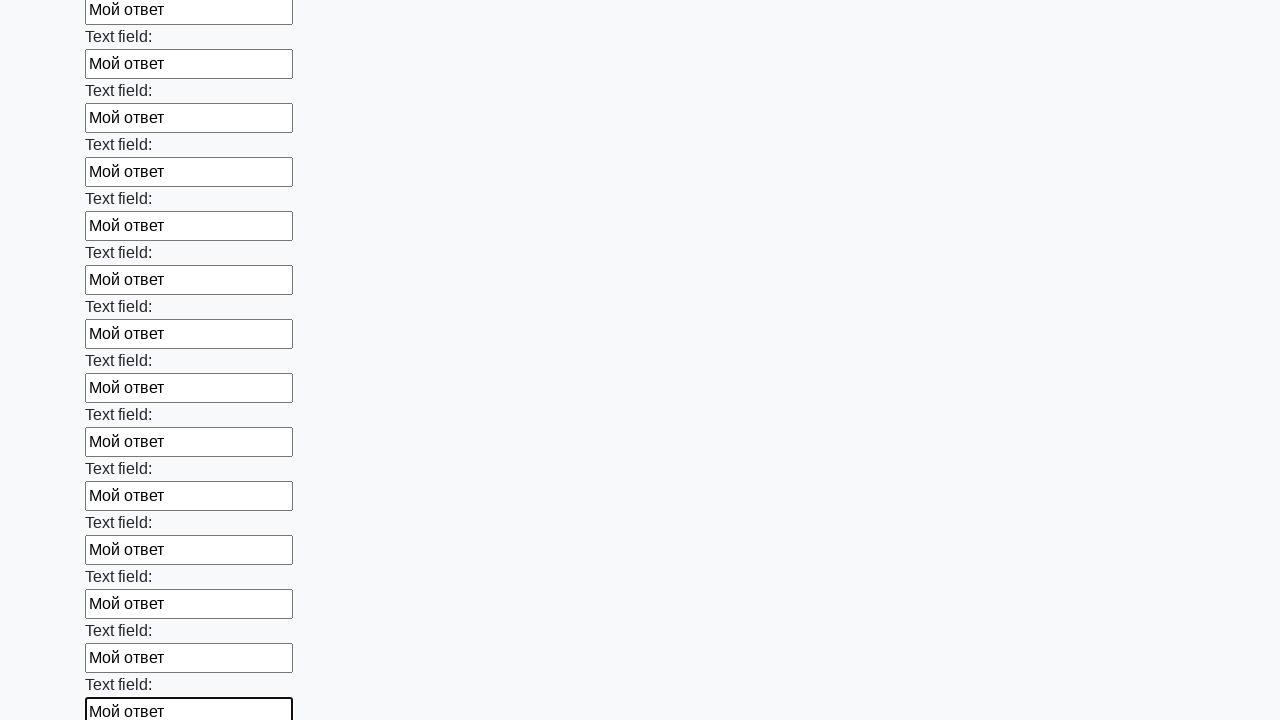

Filled an input field with 'Мой ответ' on input >> nth=57
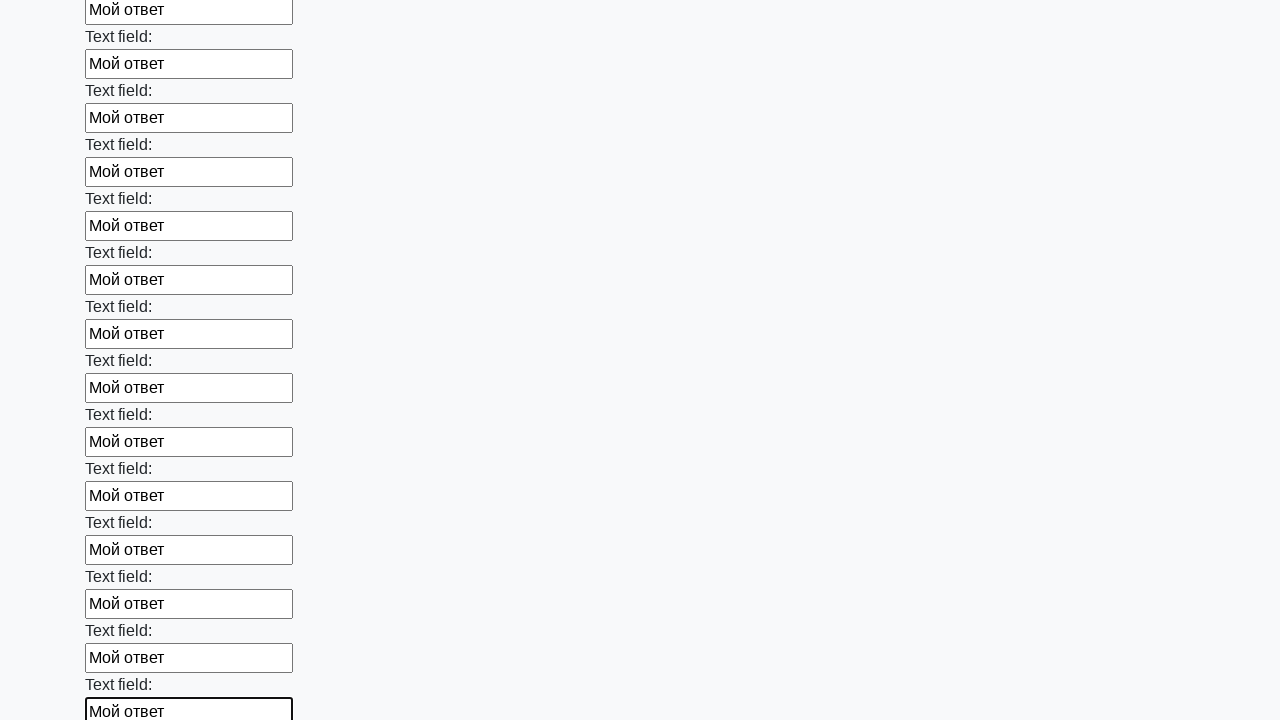

Filled an input field with 'Мой ответ' on input >> nth=58
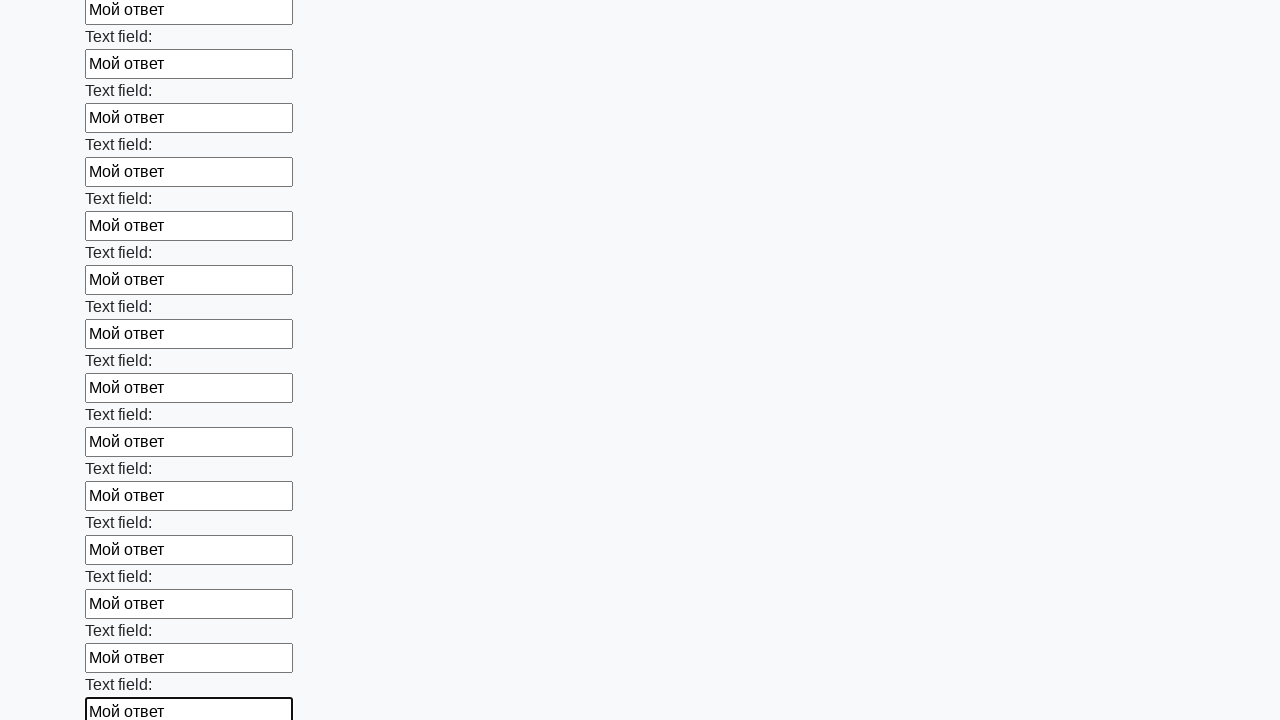

Filled an input field with 'Мой ответ' on input >> nth=59
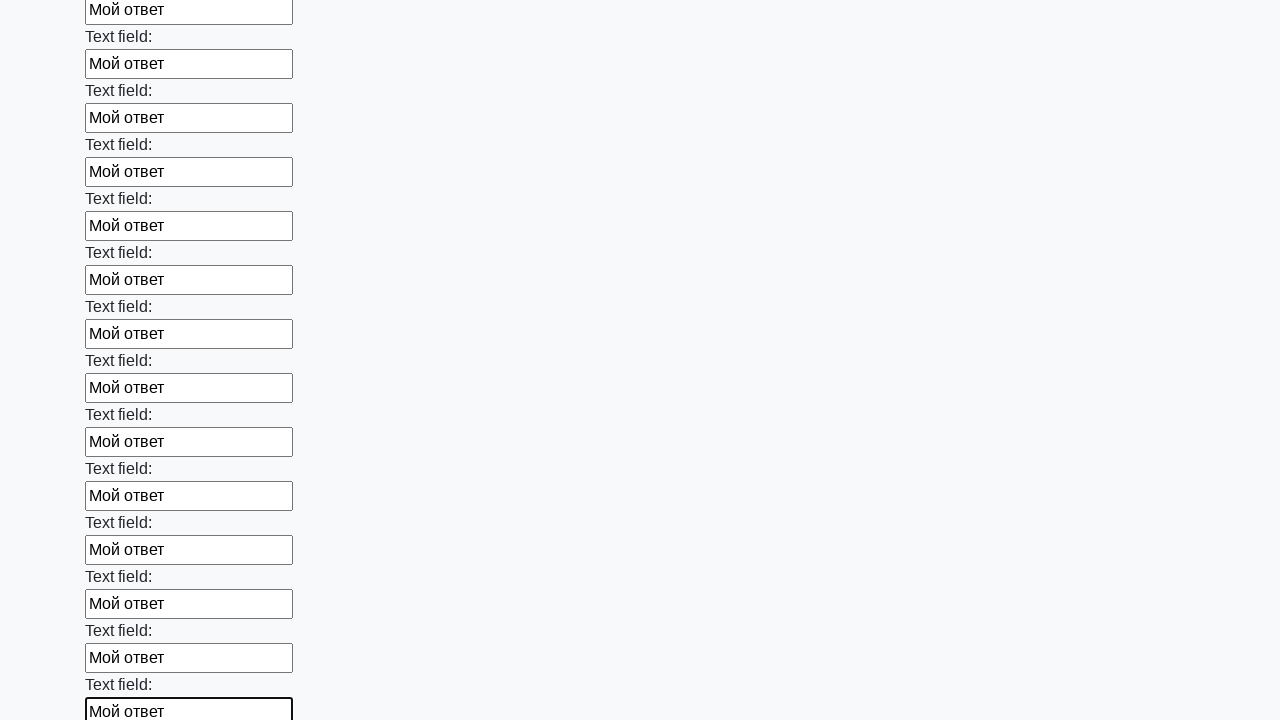

Filled an input field with 'Мой ответ' on input >> nth=60
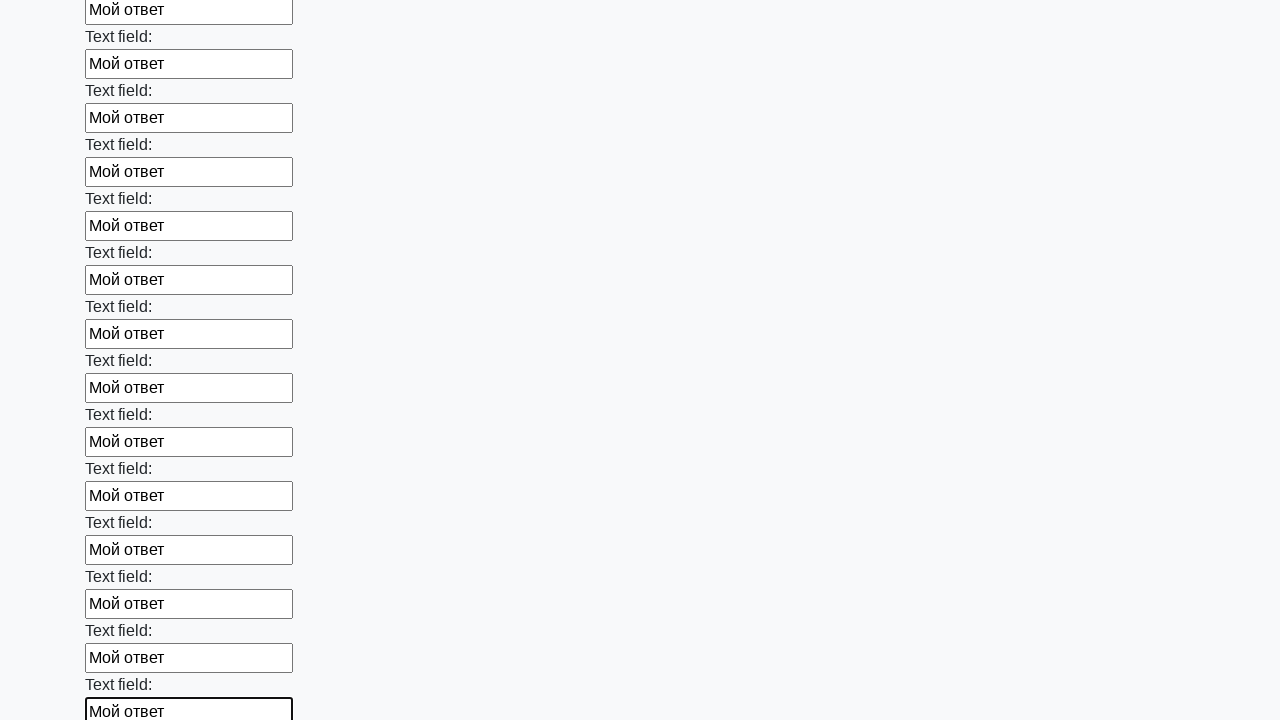

Filled an input field with 'Мой ответ' on input >> nth=61
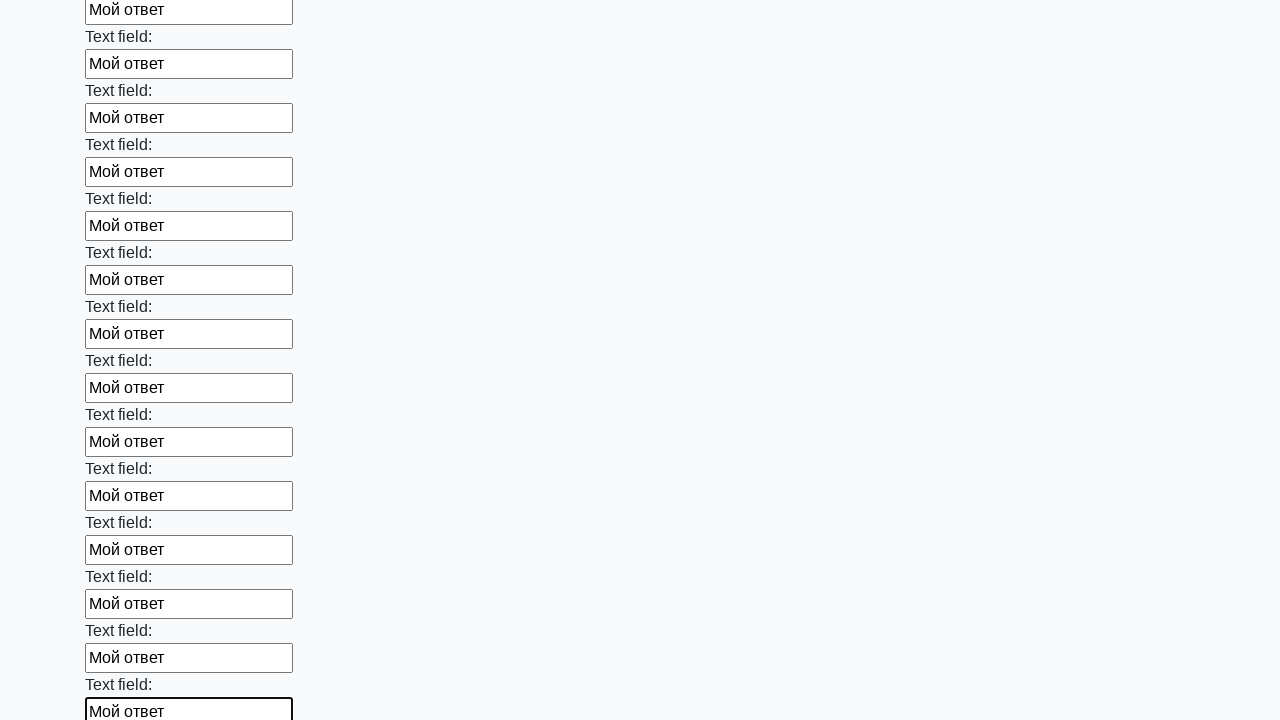

Filled an input field with 'Мой ответ' on input >> nth=62
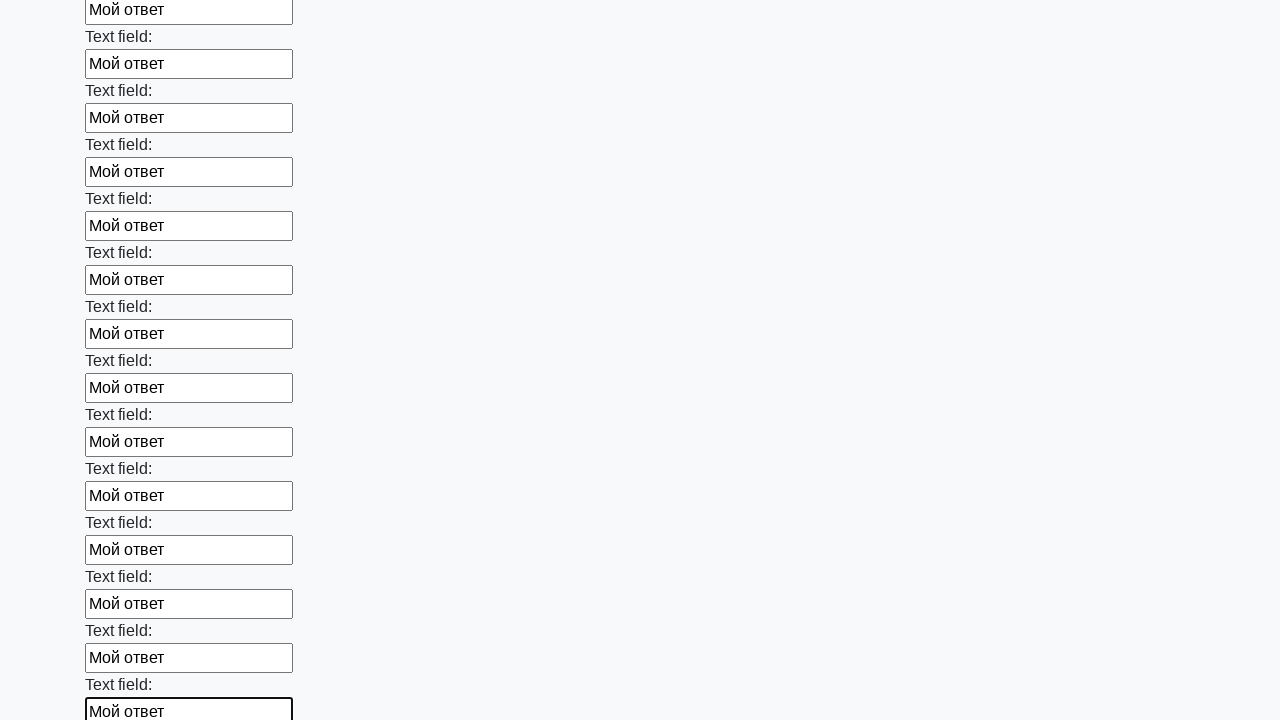

Filled an input field with 'Мой ответ' on input >> nth=63
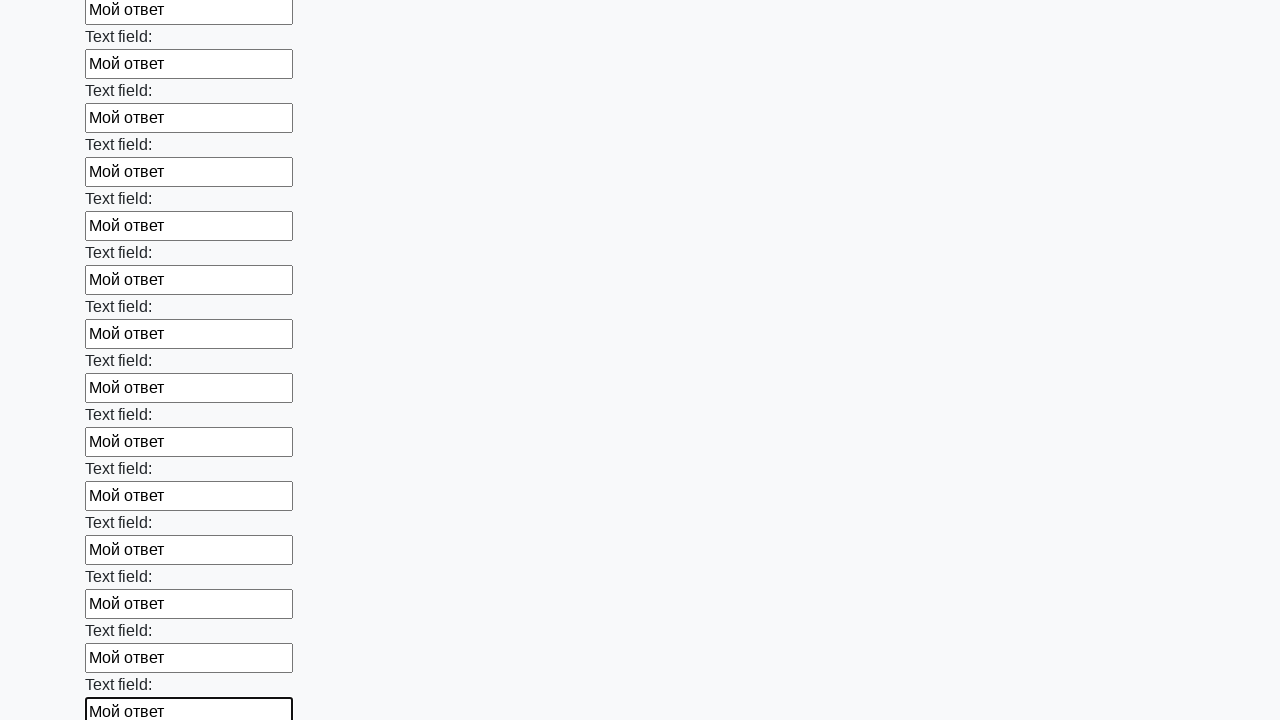

Filled an input field with 'Мой ответ' on input >> nth=64
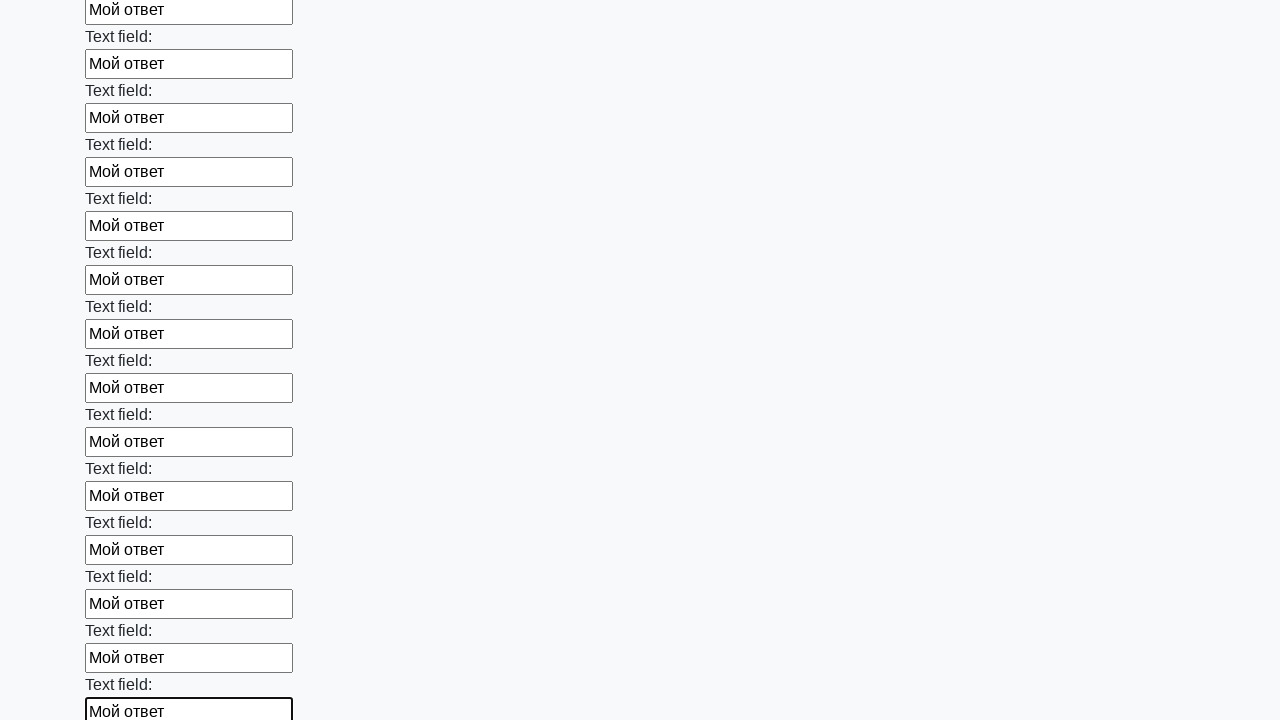

Filled an input field with 'Мой ответ' on input >> nth=65
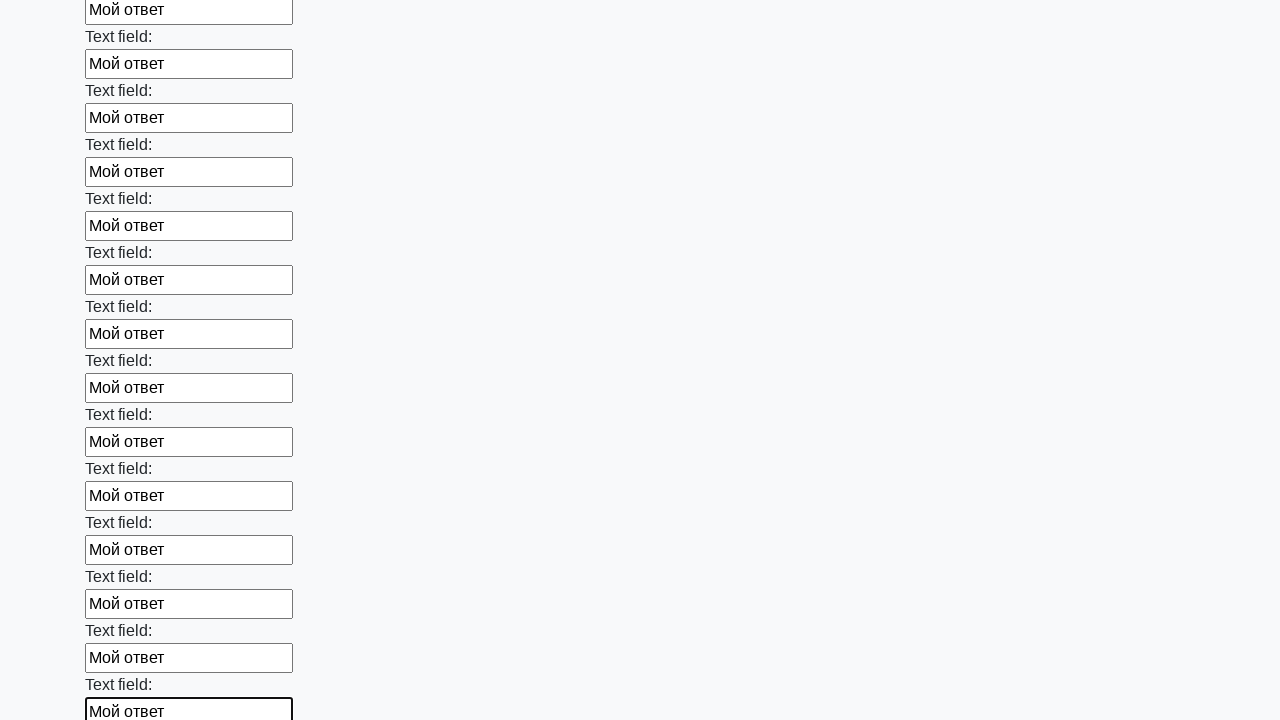

Filled an input field with 'Мой ответ' on input >> nth=66
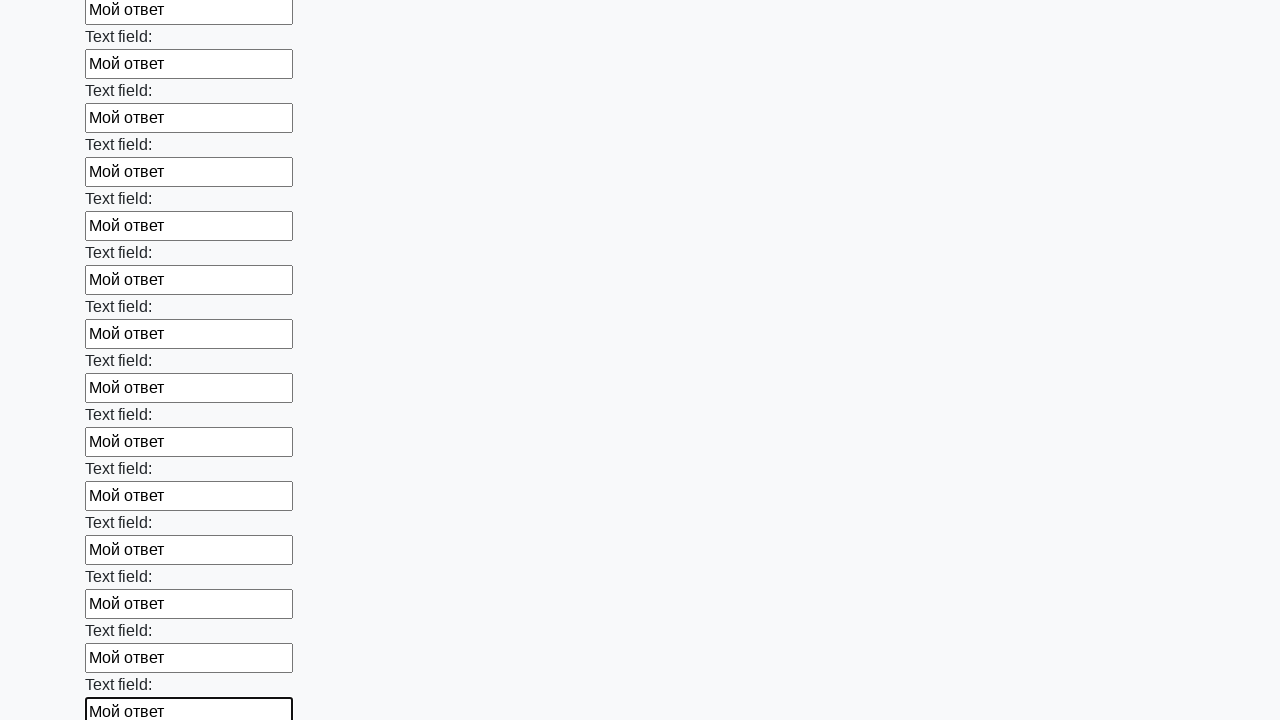

Filled an input field with 'Мой ответ' on input >> nth=67
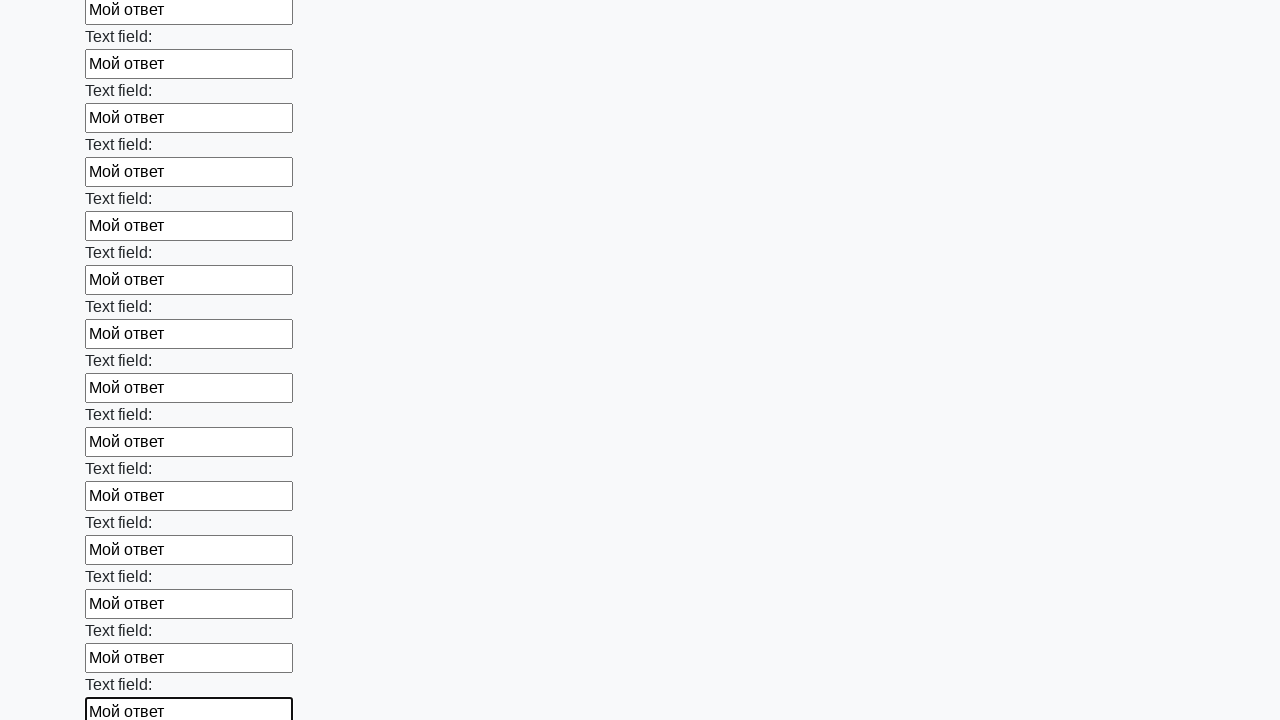

Filled an input field with 'Мой ответ' on input >> nth=68
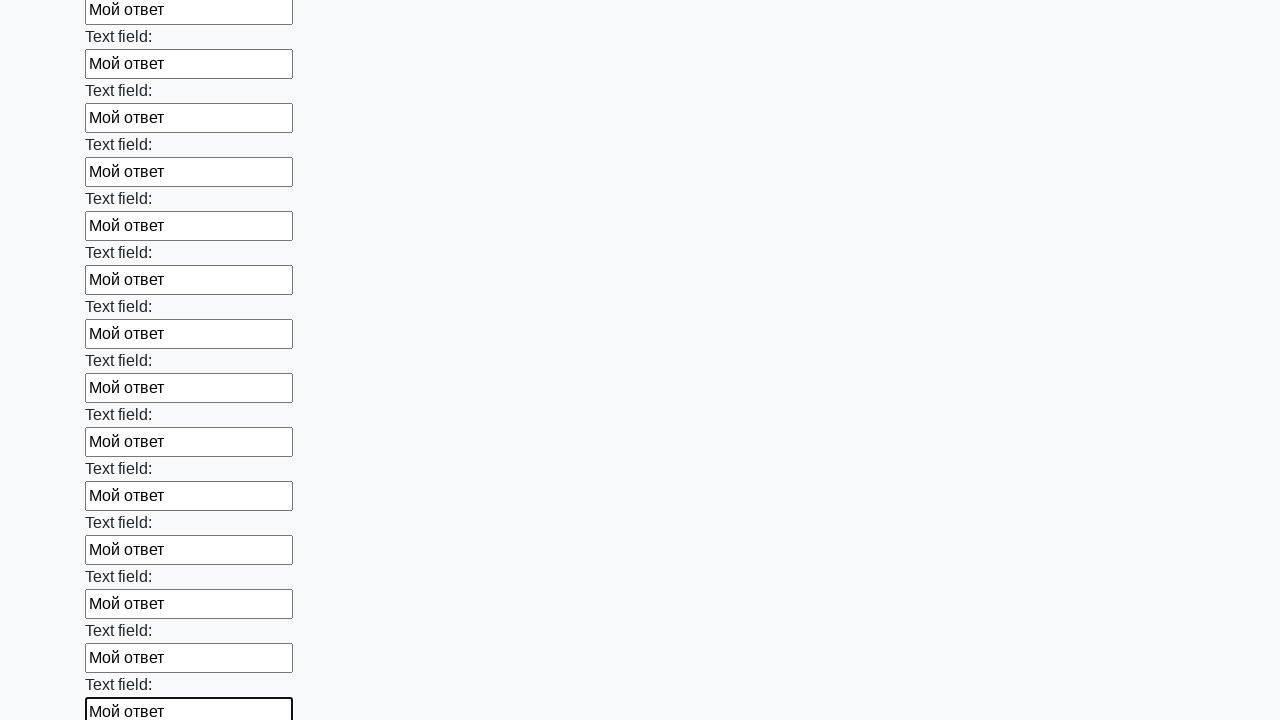

Filled an input field with 'Мой ответ' on input >> nth=69
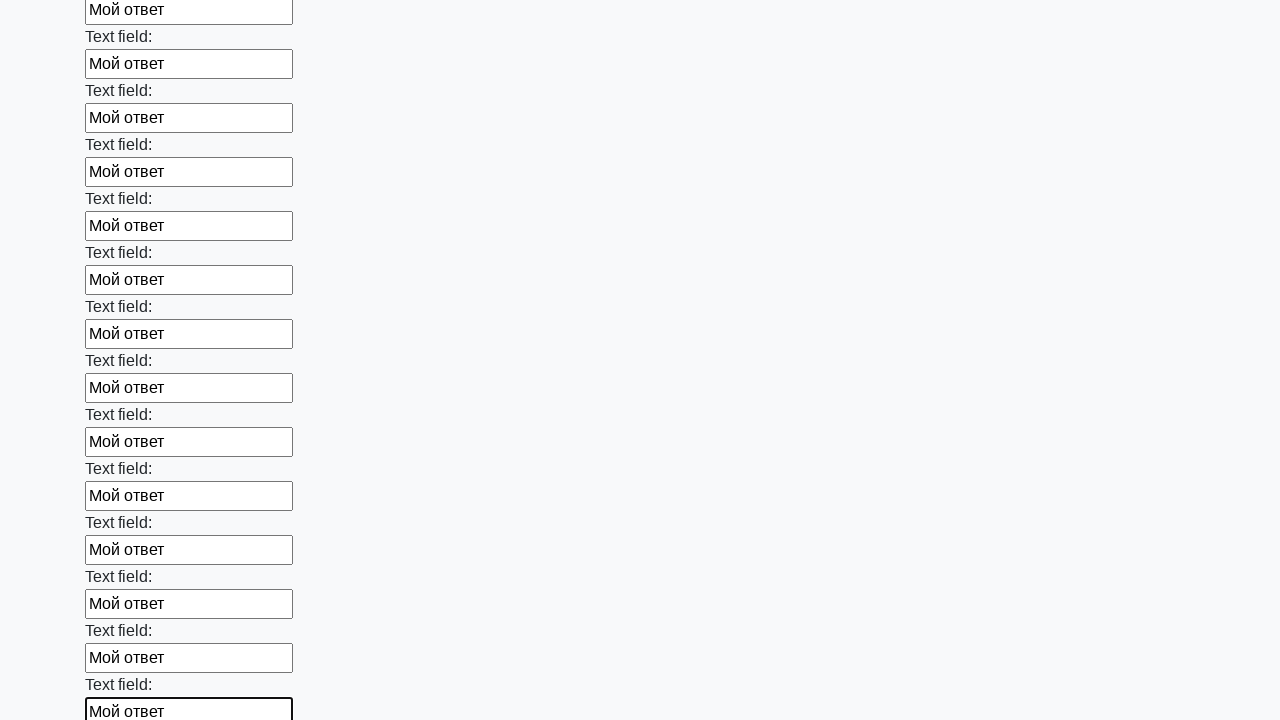

Filled an input field with 'Мой ответ' on input >> nth=70
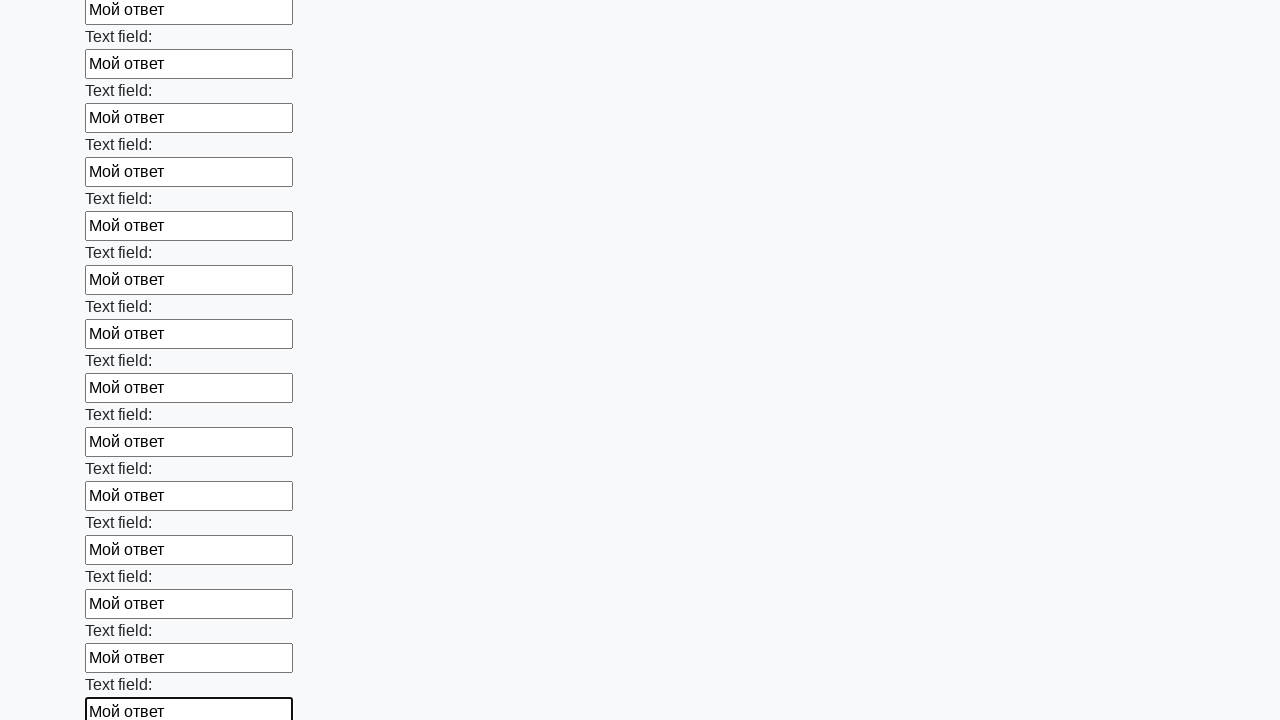

Filled an input field with 'Мой ответ' on input >> nth=71
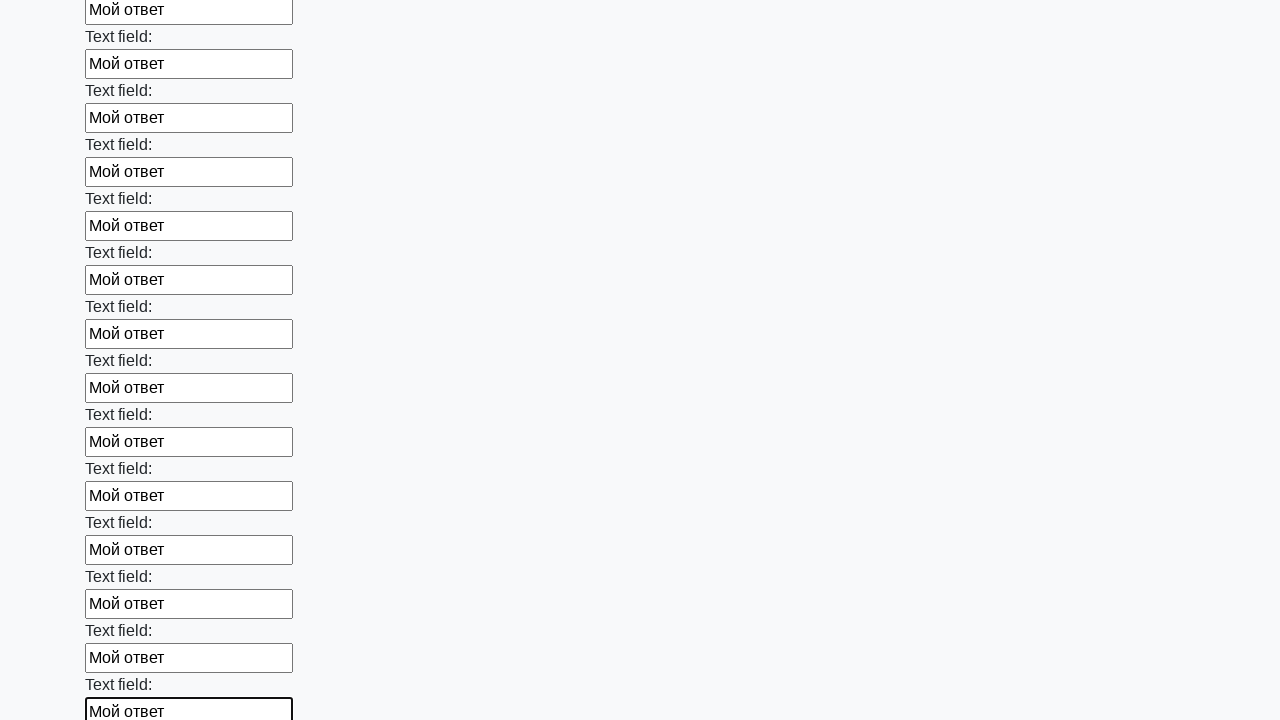

Filled an input field with 'Мой ответ' on input >> nth=72
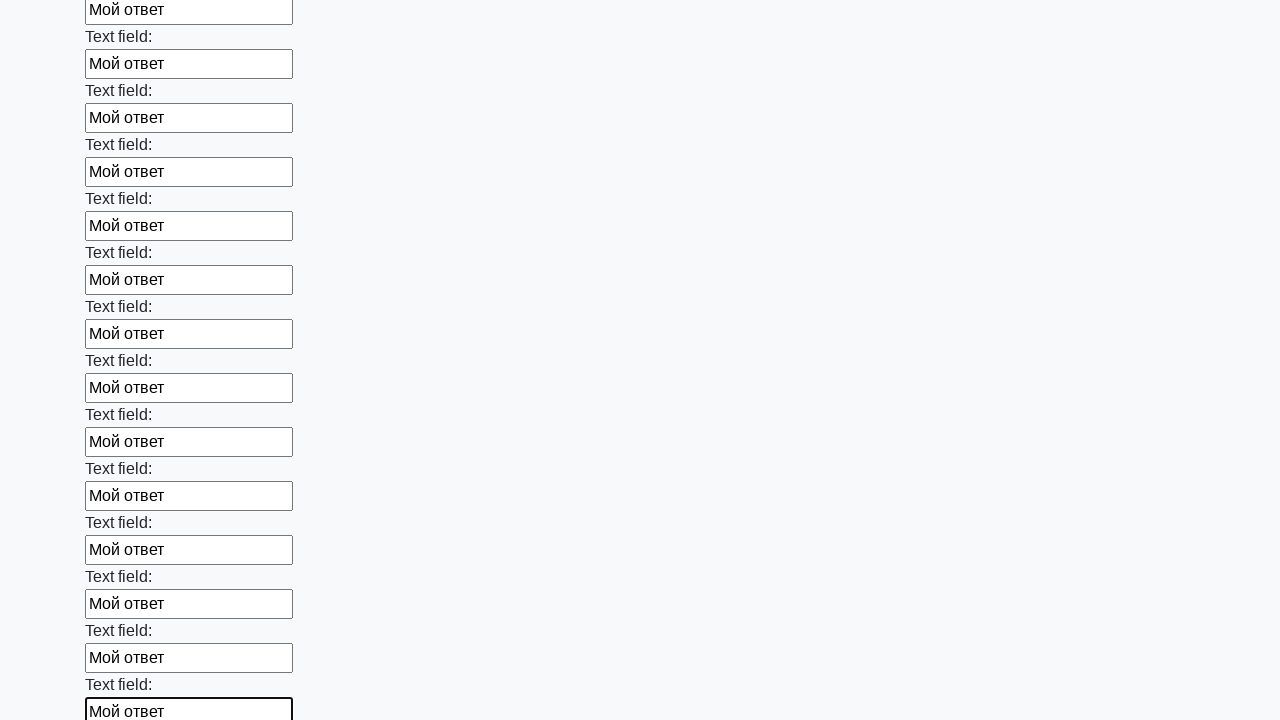

Filled an input field with 'Мой ответ' on input >> nth=73
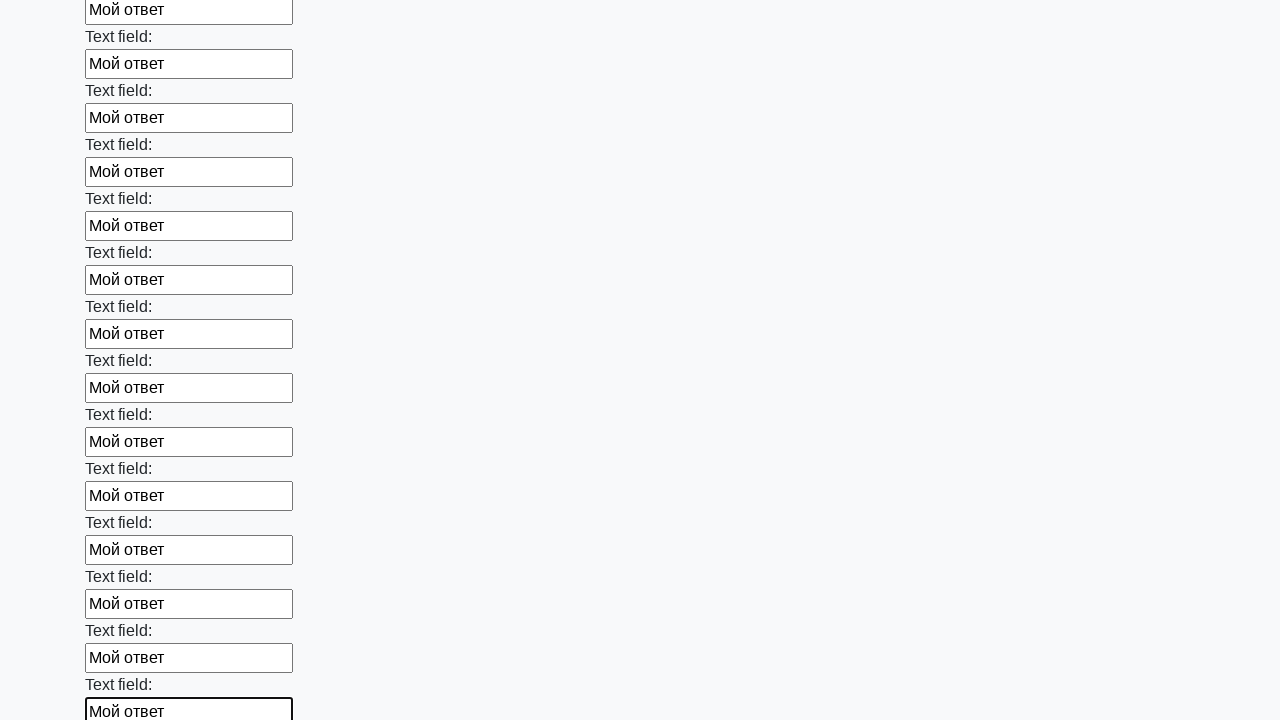

Filled an input field with 'Мой ответ' on input >> nth=74
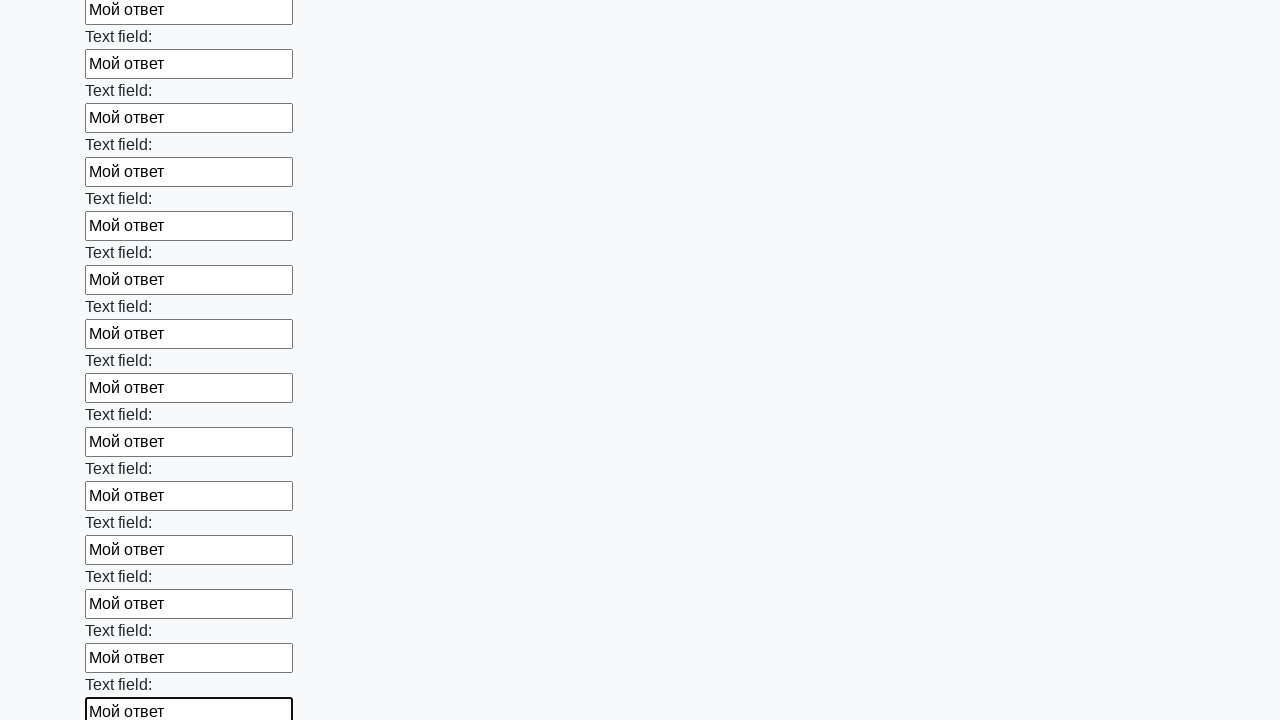

Filled an input field with 'Мой ответ' on input >> nth=75
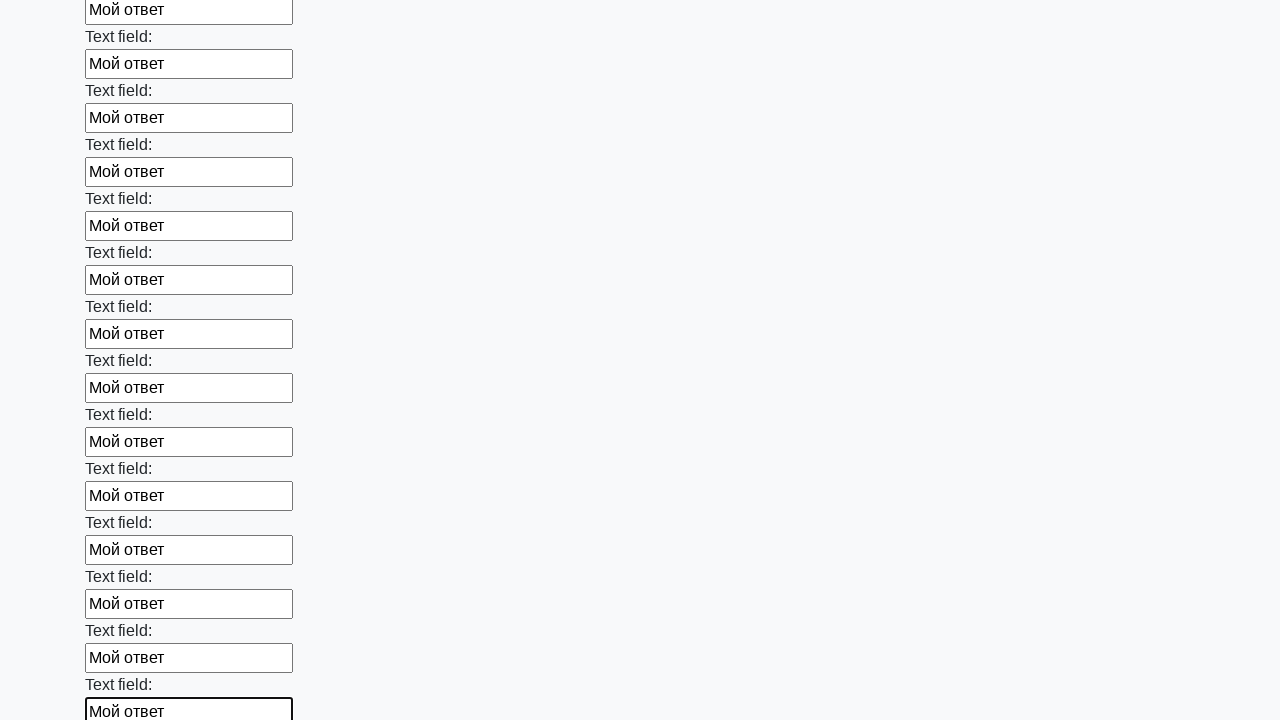

Filled an input field with 'Мой ответ' on input >> nth=76
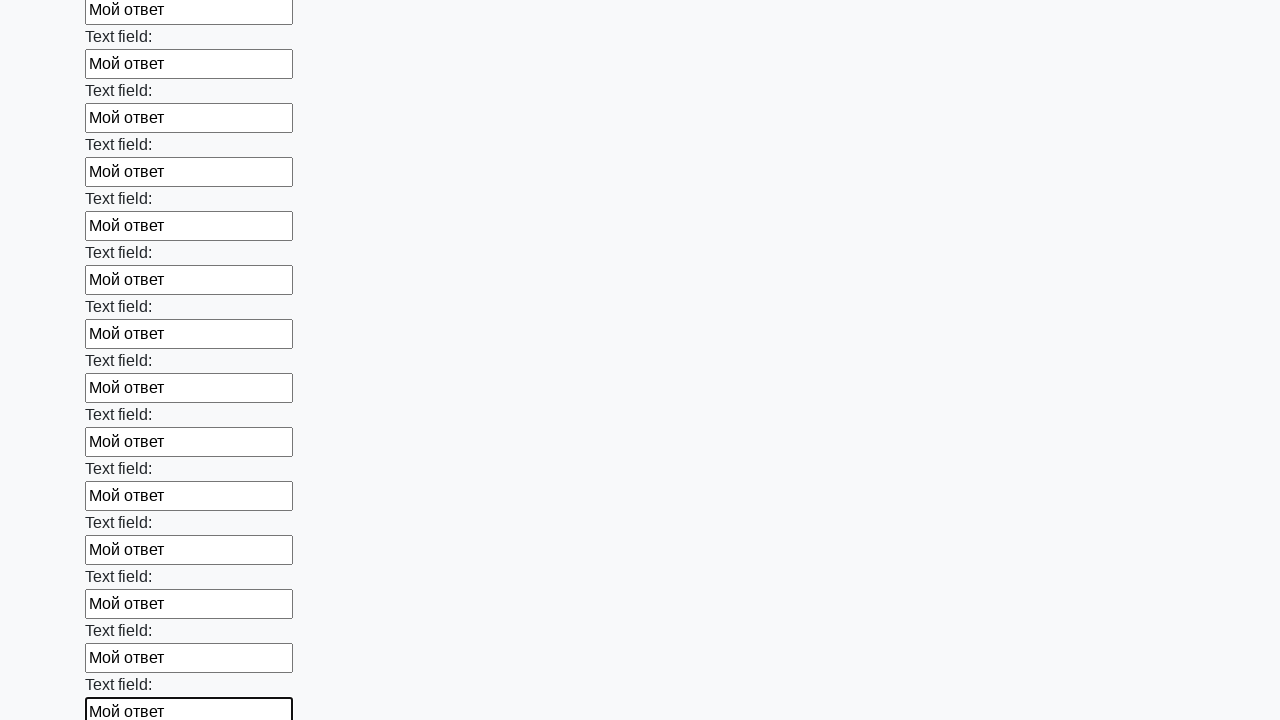

Filled an input field with 'Мой ответ' on input >> nth=77
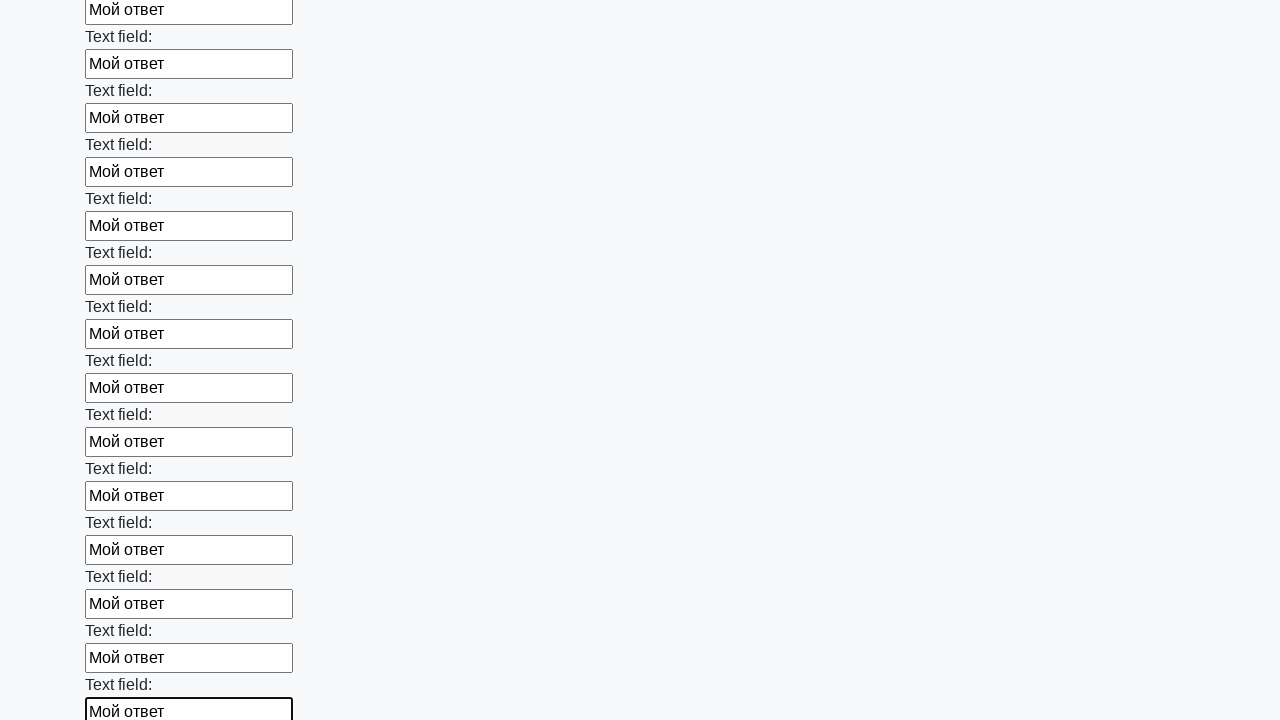

Filled an input field with 'Мой ответ' on input >> nth=78
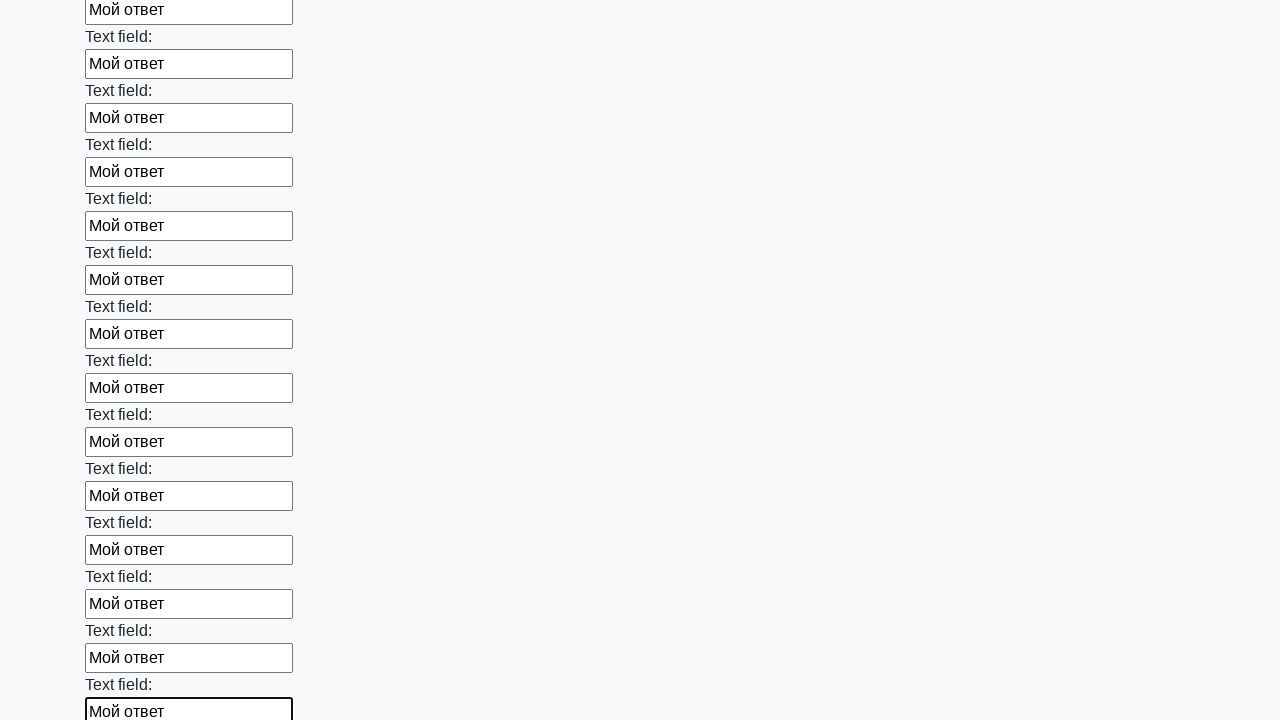

Filled an input field with 'Мой ответ' on input >> nth=79
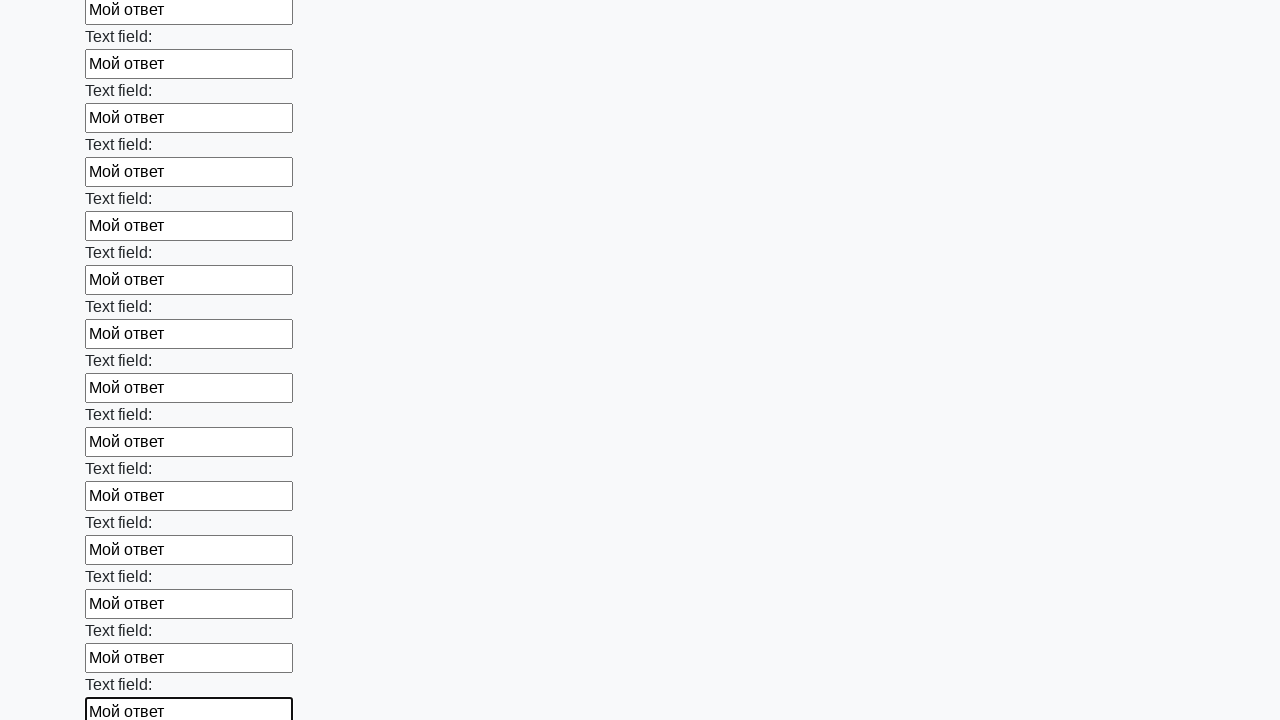

Filled an input field with 'Мой ответ' on input >> nth=80
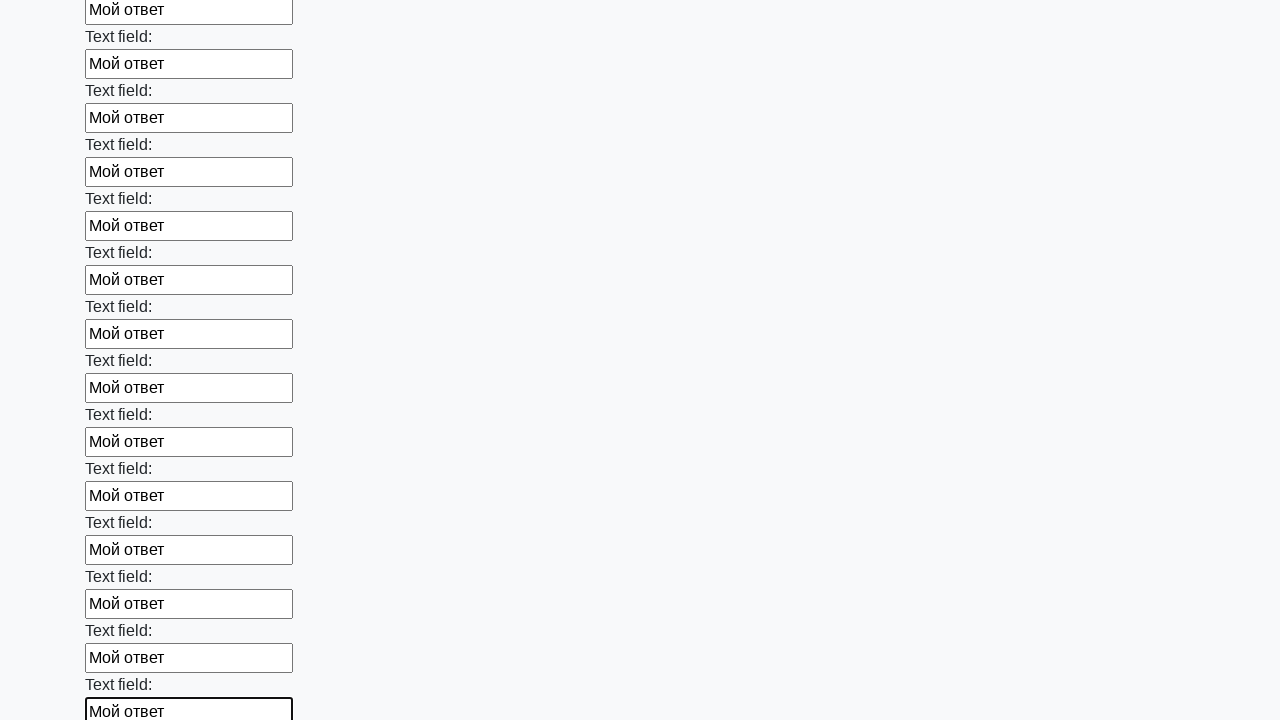

Filled an input field with 'Мой ответ' on input >> nth=81
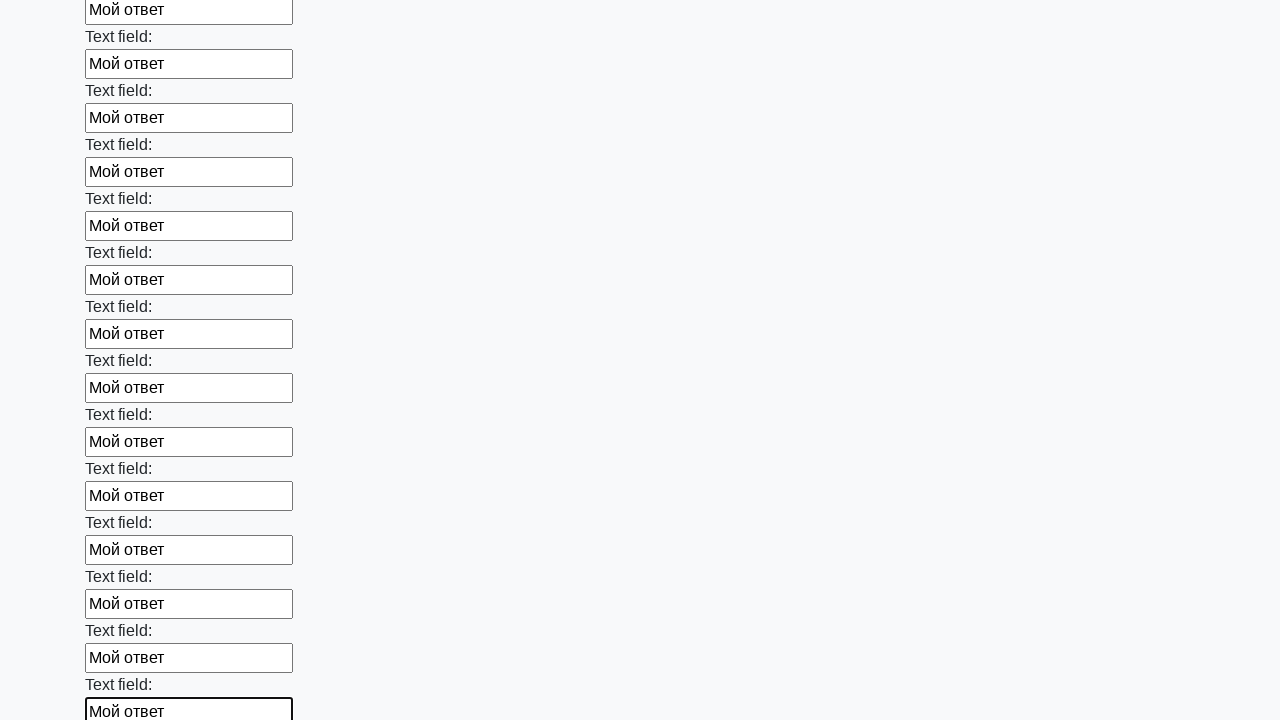

Filled an input field with 'Мой ответ' on input >> nth=82
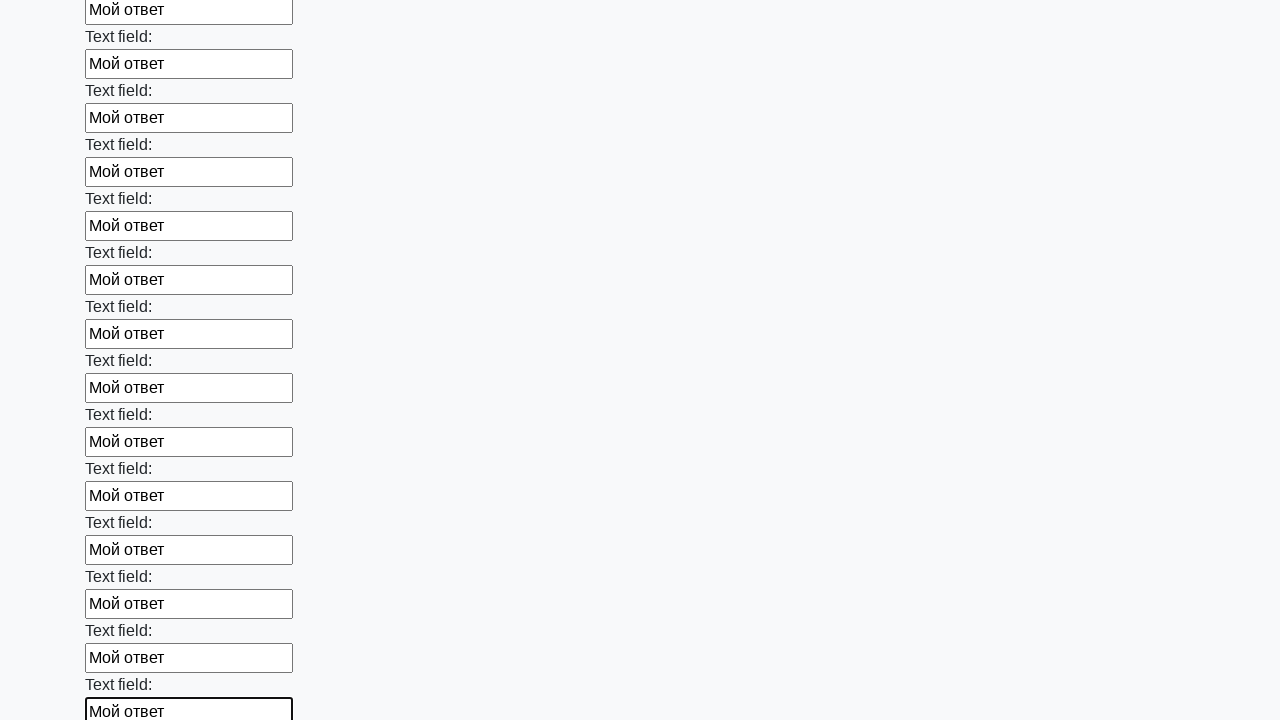

Filled an input field with 'Мой ответ' on input >> nth=83
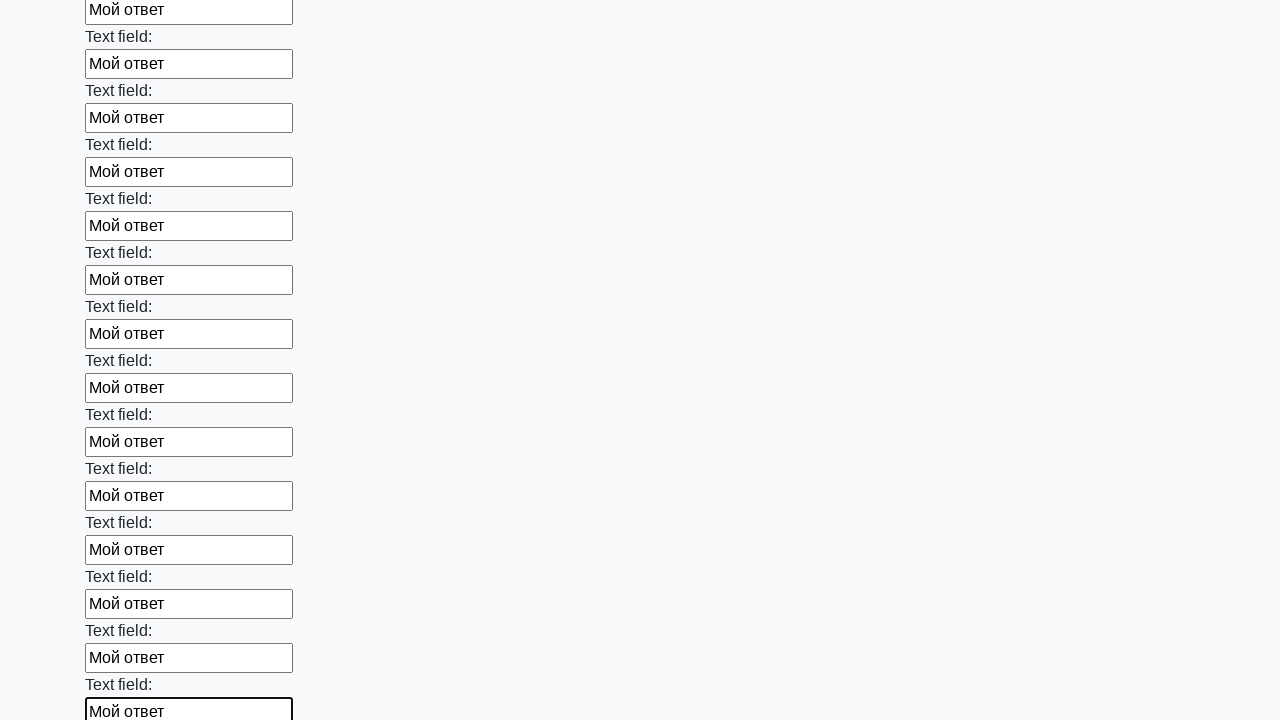

Filled an input field with 'Мой ответ' on input >> nth=84
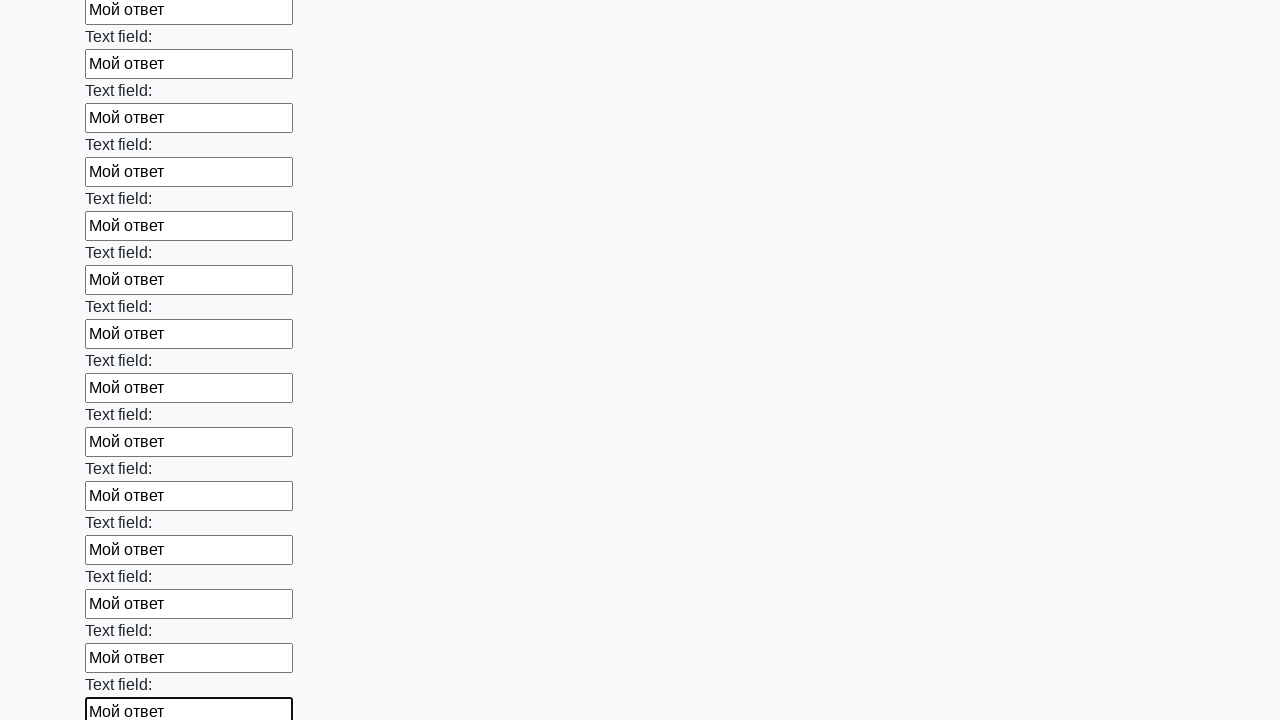

Filled an input field with 'Мой ответ' on input >> nth=85
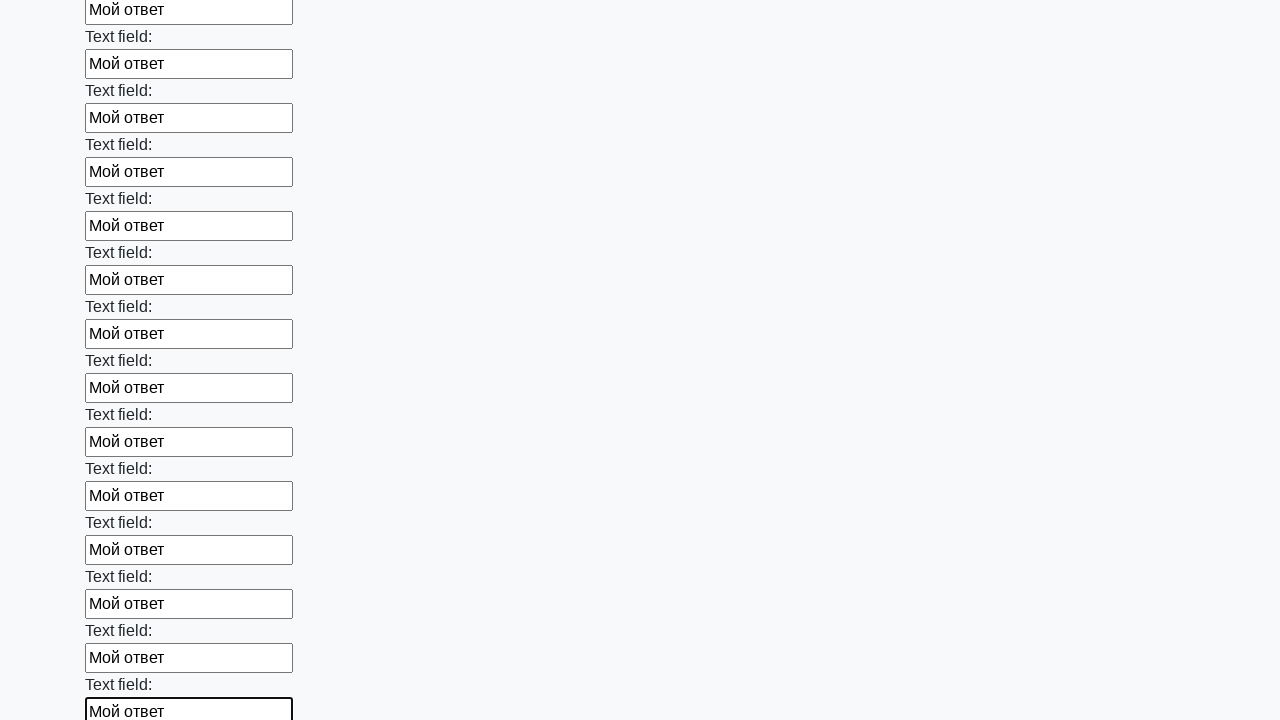

Filled an input field with 'Мой ответ' on input >> nth=86
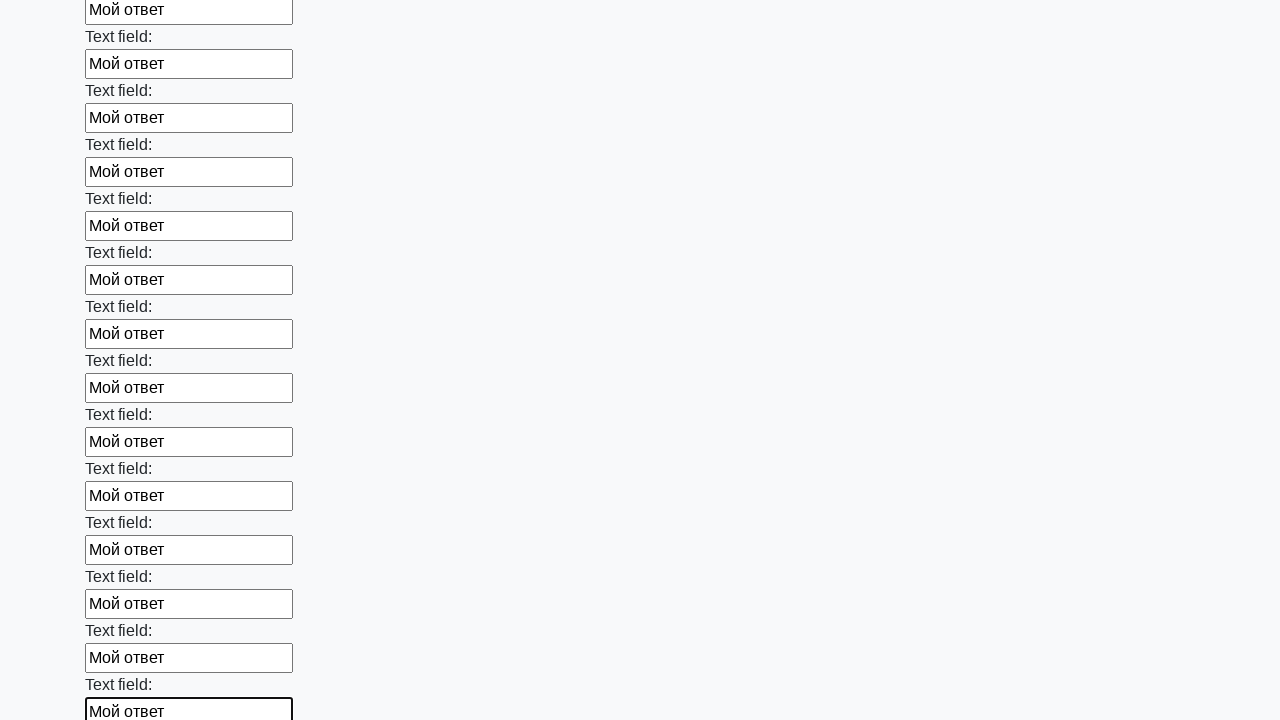

Filled an input field with 'Мой ответ' on input >> nth=87
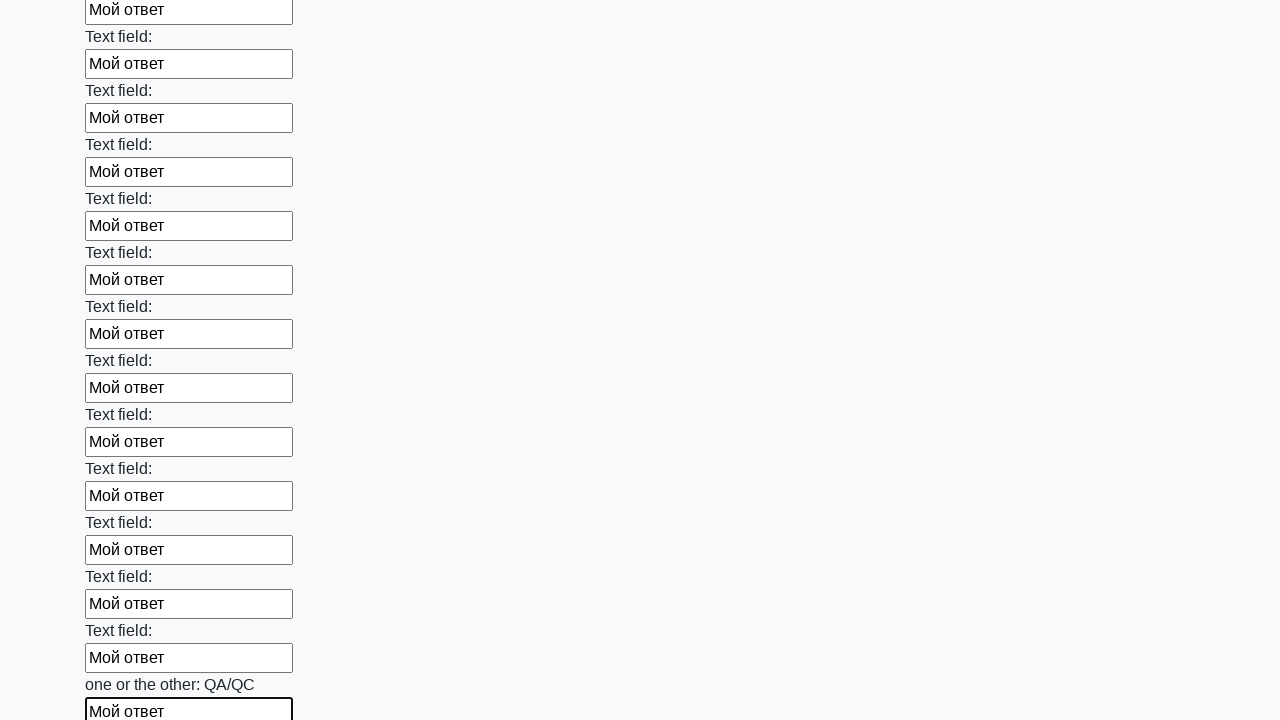

Filled an input field with 'Мой ответ' on input >> nth=88
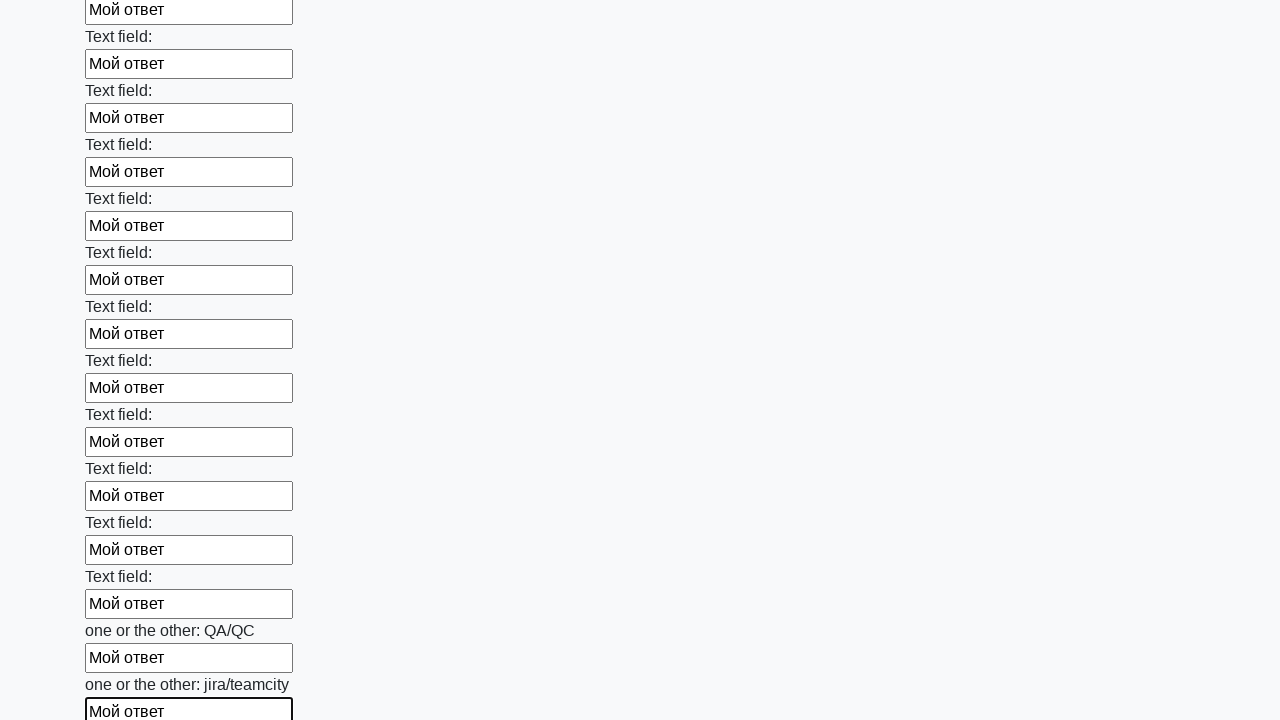

Filled an input field with 'Мой ответ' on input >> nth=89
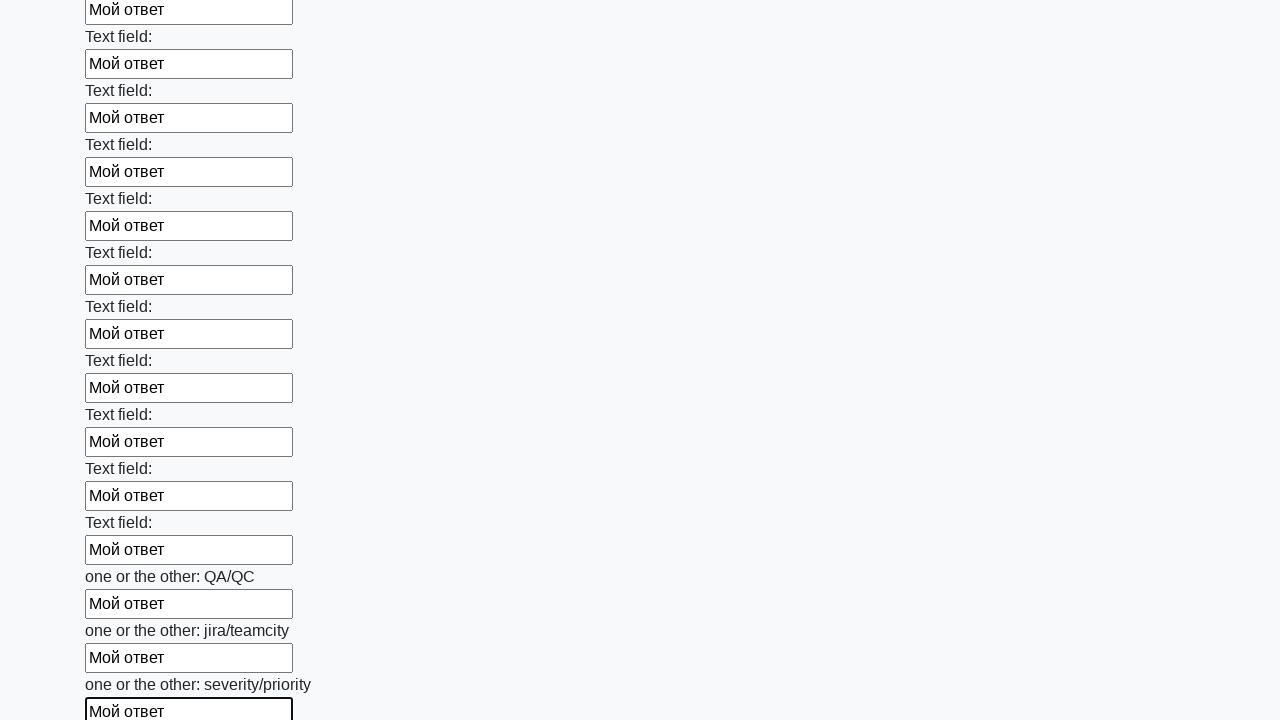

Filled an input field with 'Мой ответ' on input >> nth=90
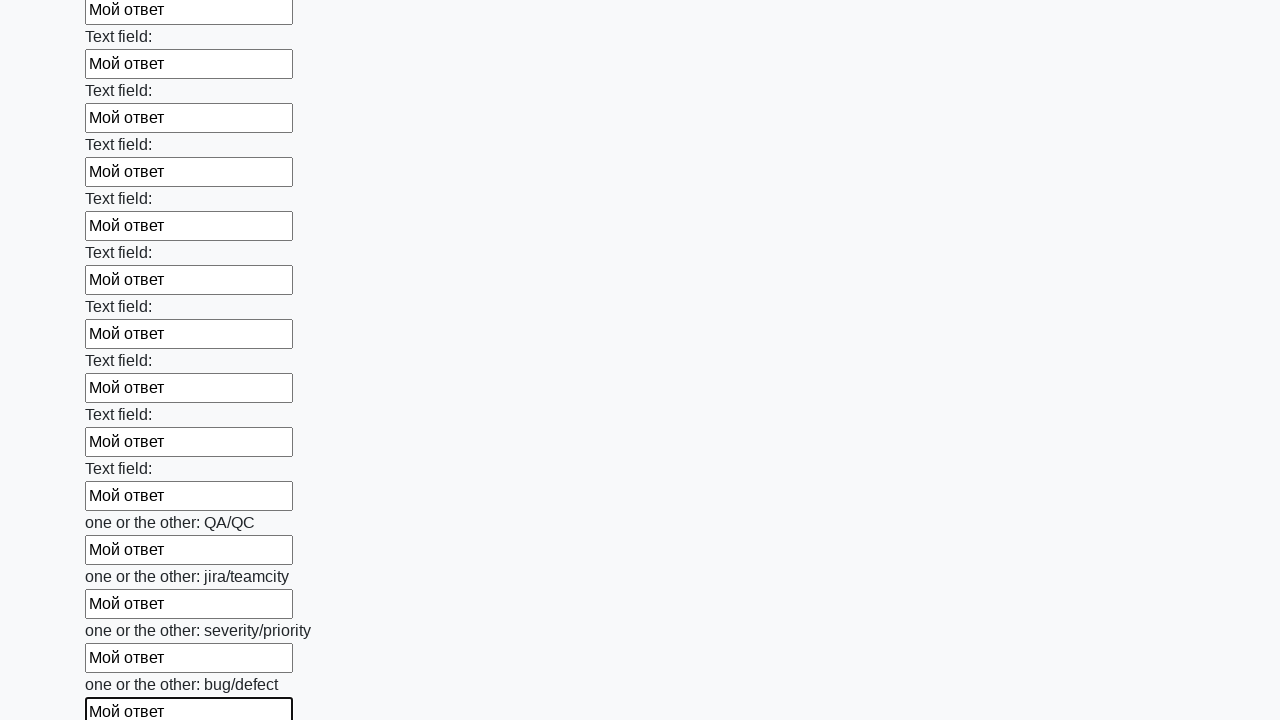

Filled an input field with 'Мой ответ' on input >> nth=91
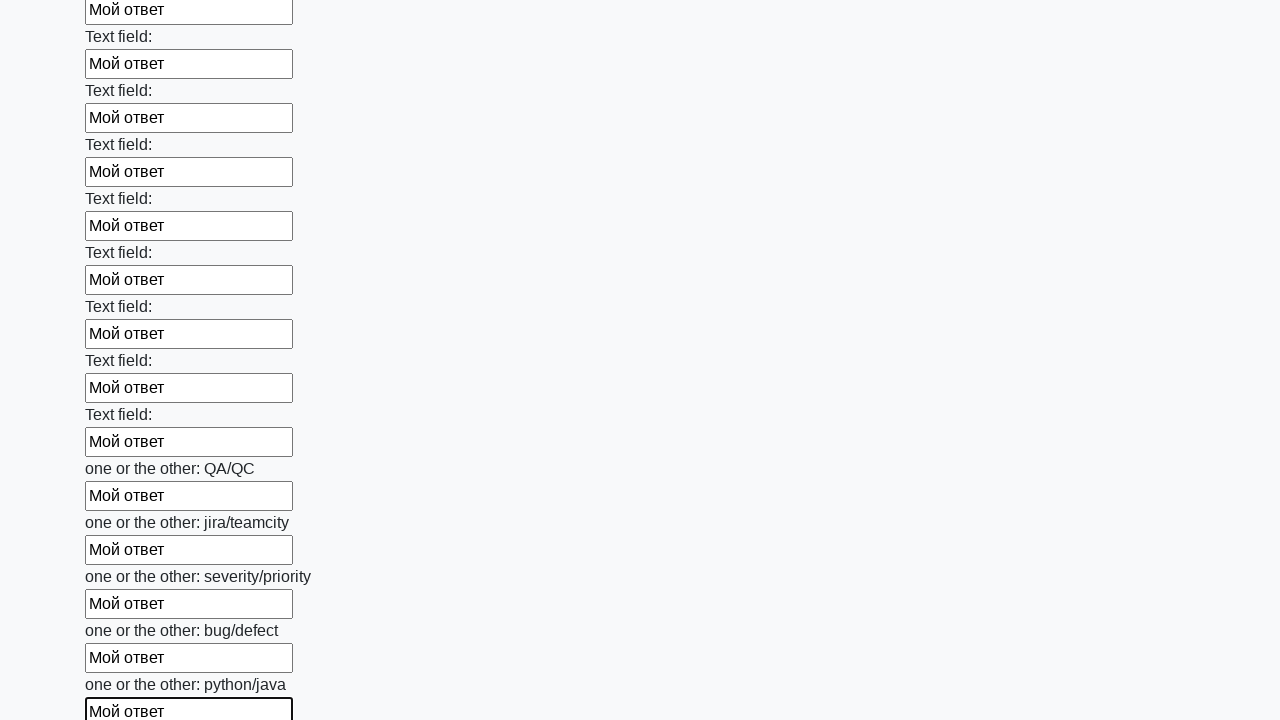

Filled an input field with 'Мой ответ' on input >> nth=92
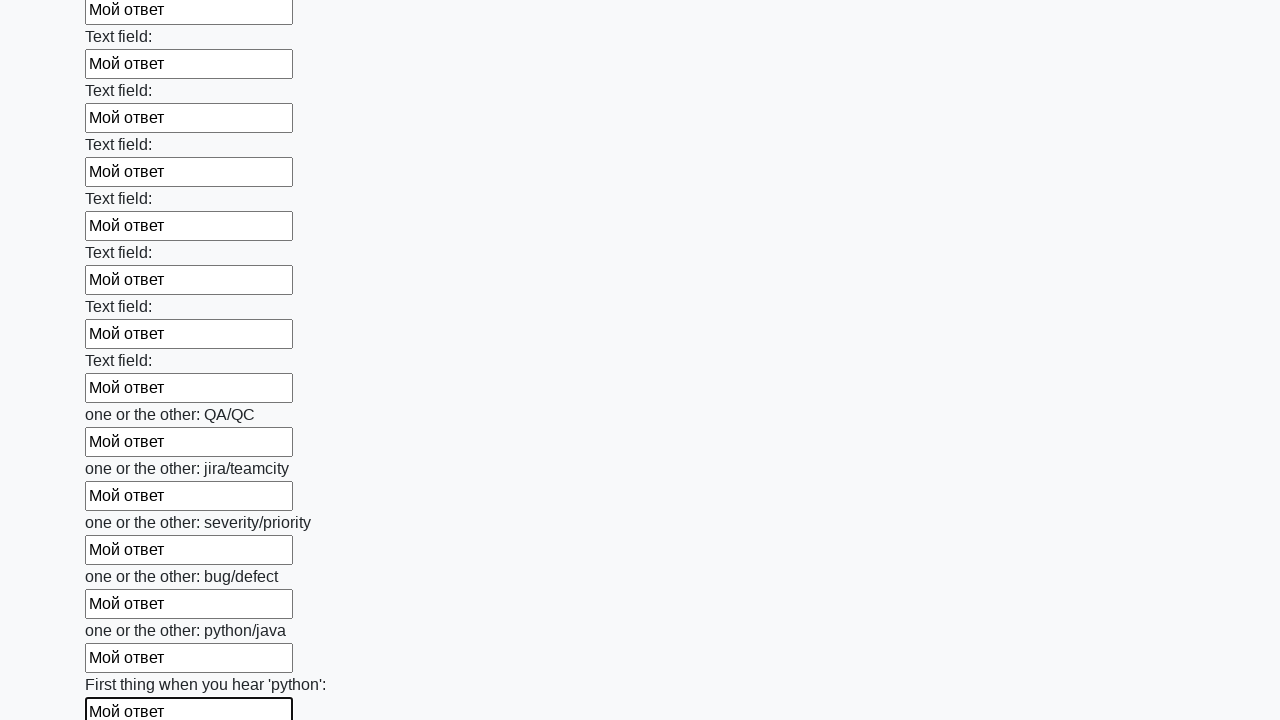

Filled an input field with 'Мой ответ' on input >> nth=93
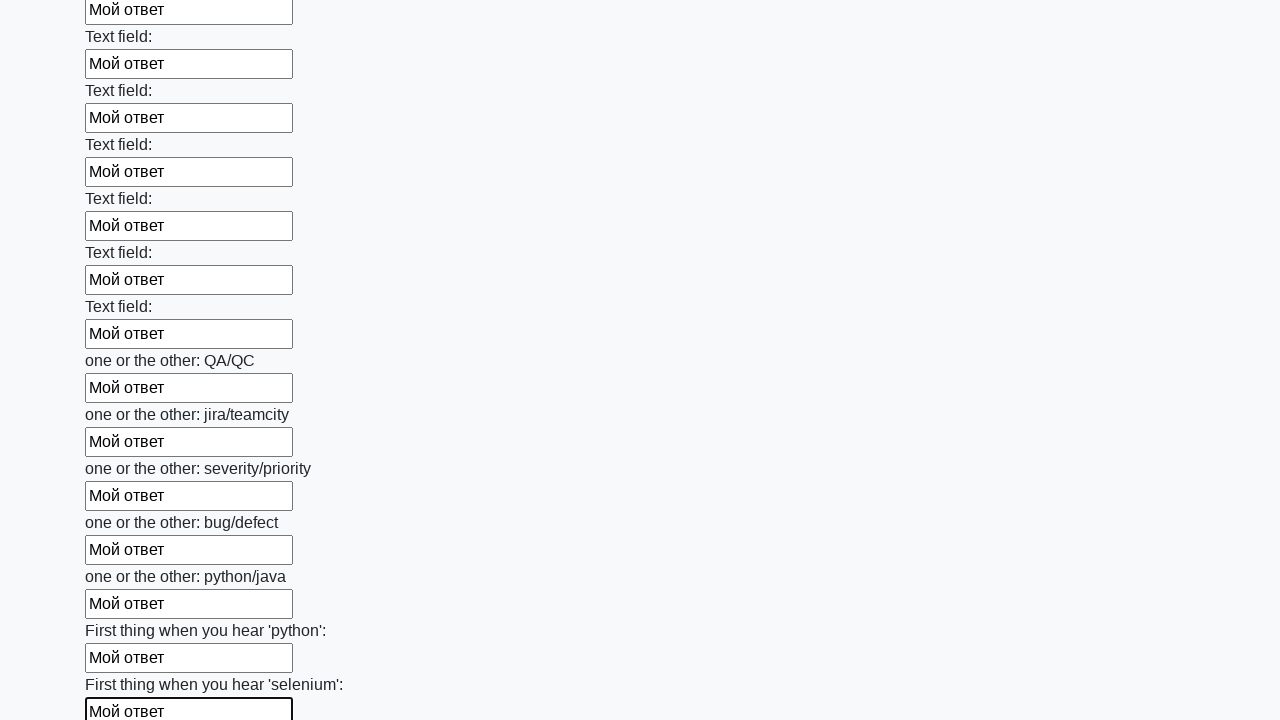

Filled an input field with 'Мой ответ' on input >> nth=94
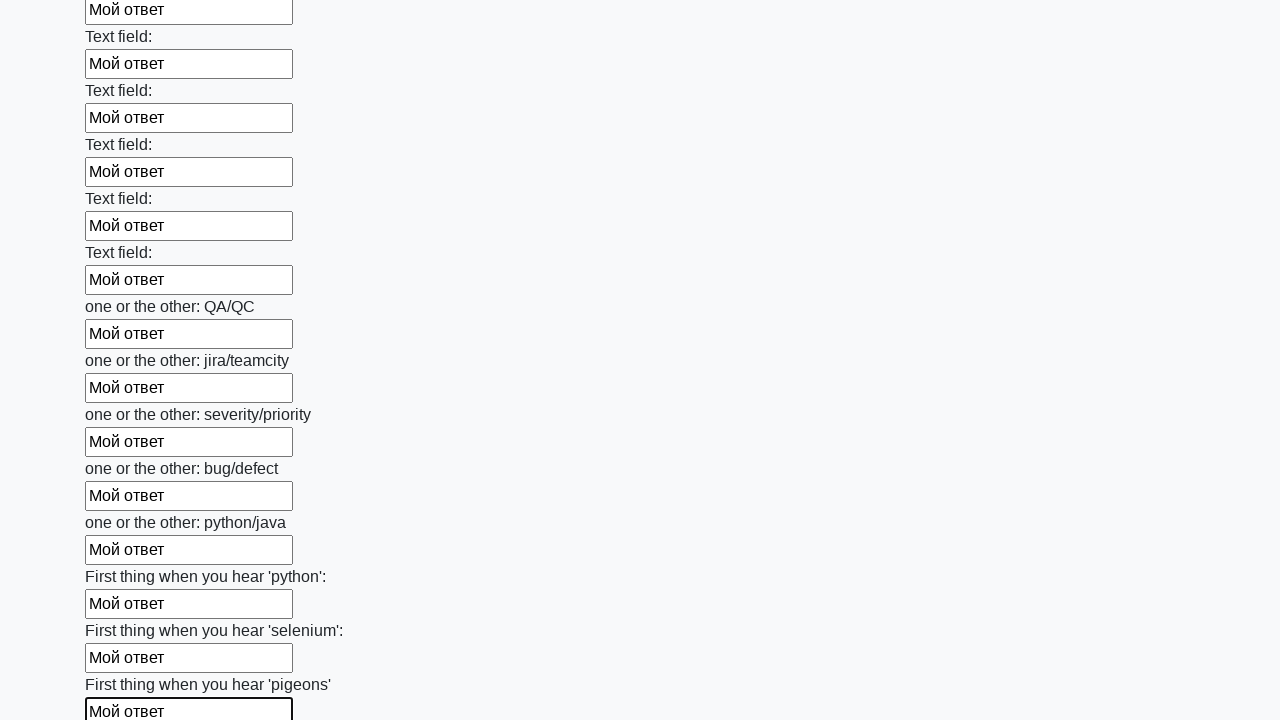

Filled an input field with 'Мой ответ' on input >> nth=95
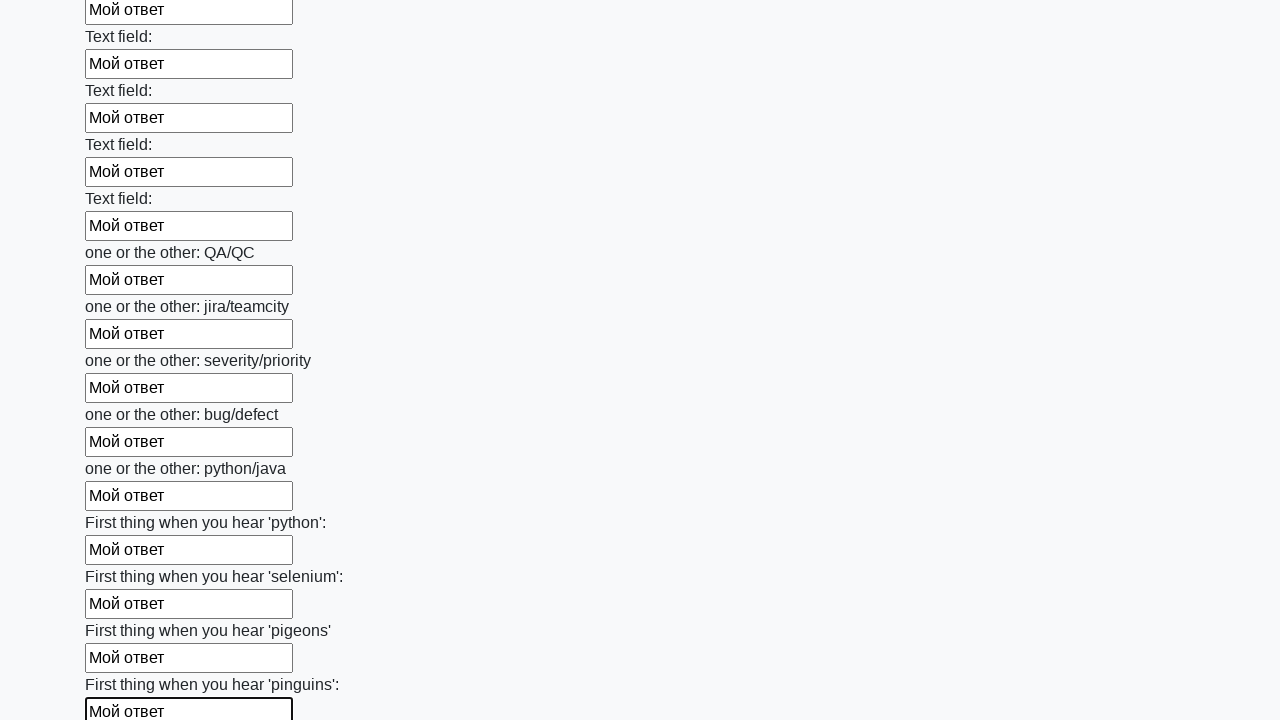

Filled an input field with 'Мой ответ' on input >> nth=96
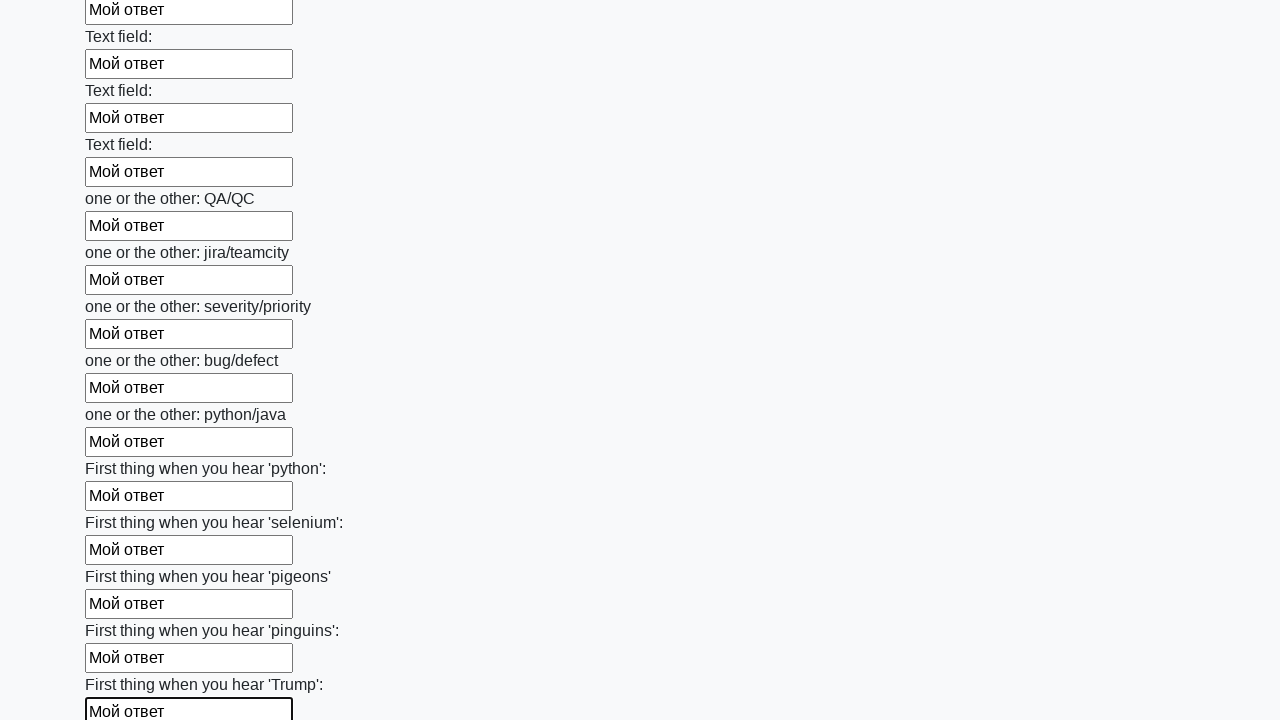

Filled an input field with 'Мой ответ' on input >> nth=97
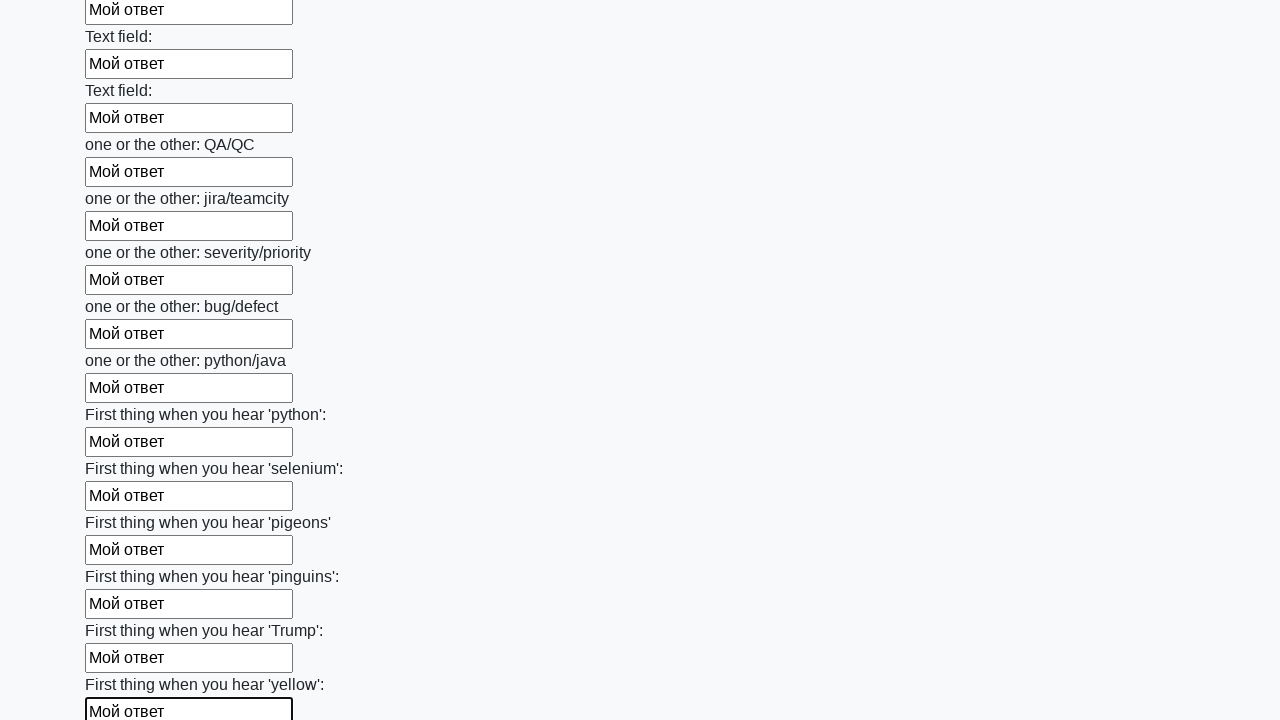

Filled an input field with 'Мой ответ' on input >> nth=98
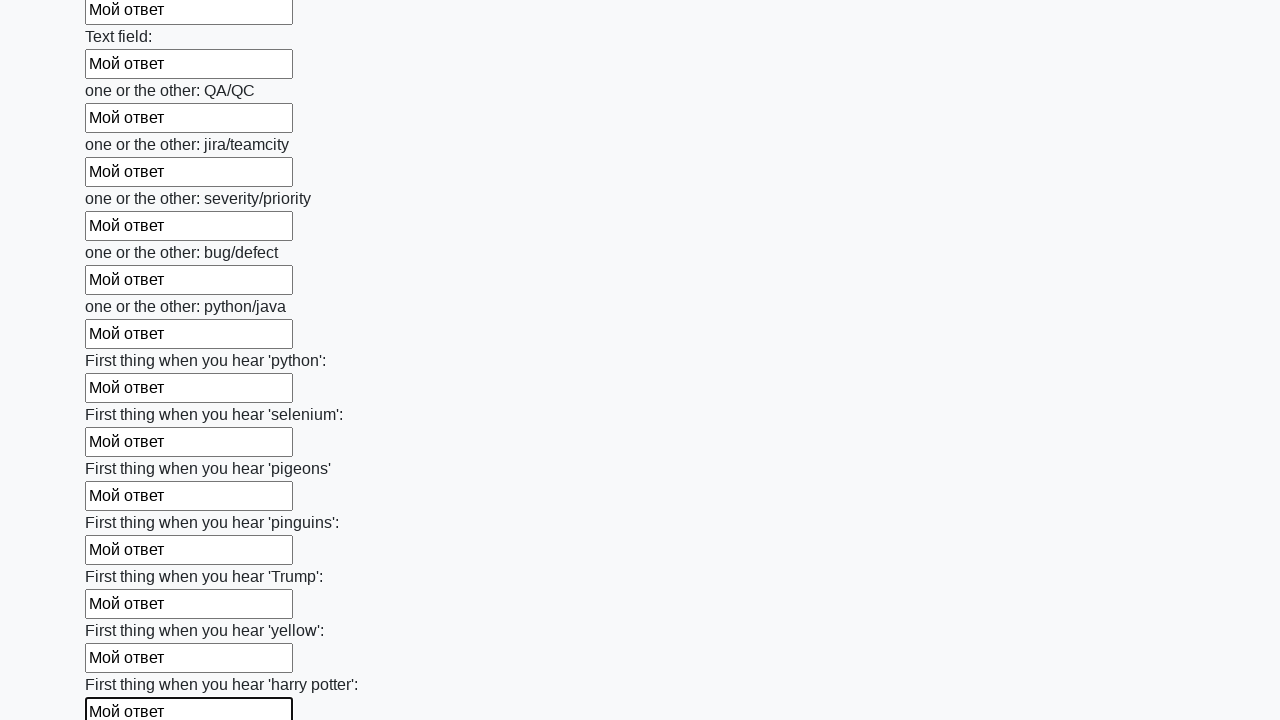

Filled an input field with 'Мой ответ' on input >> nth=99
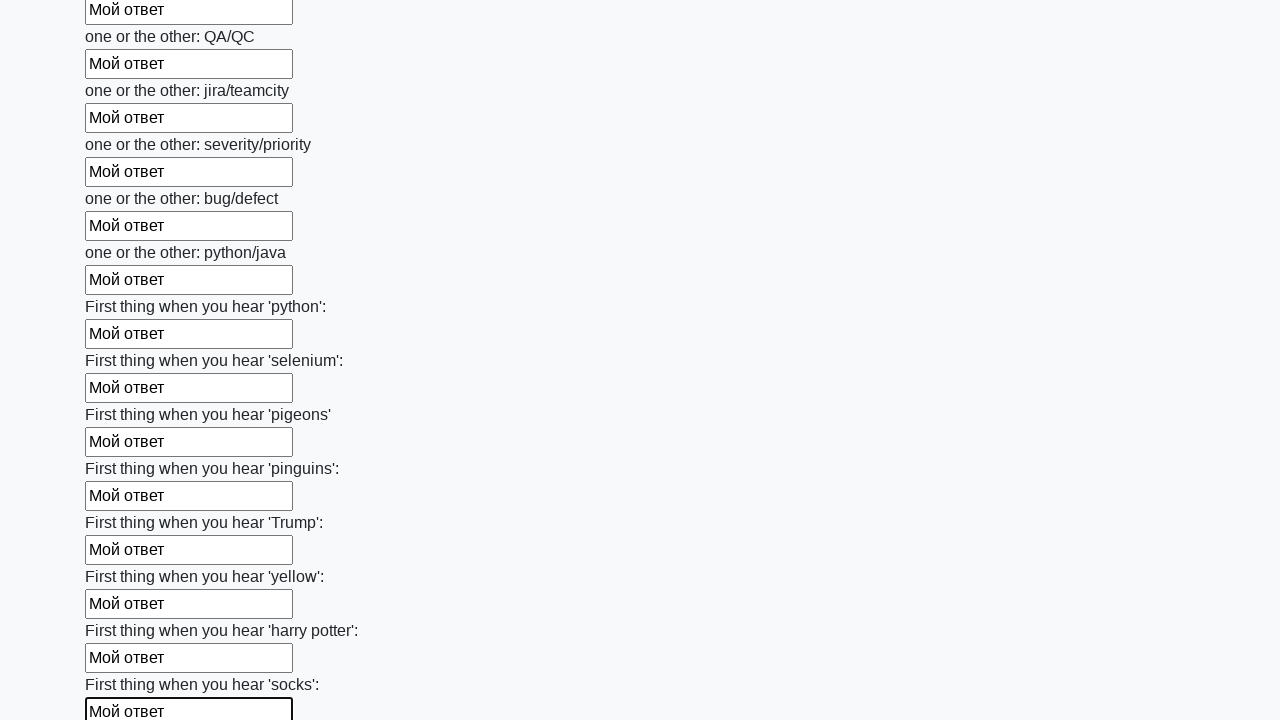

Clicked the submit button to submit the form at (123, 611) on button.btn
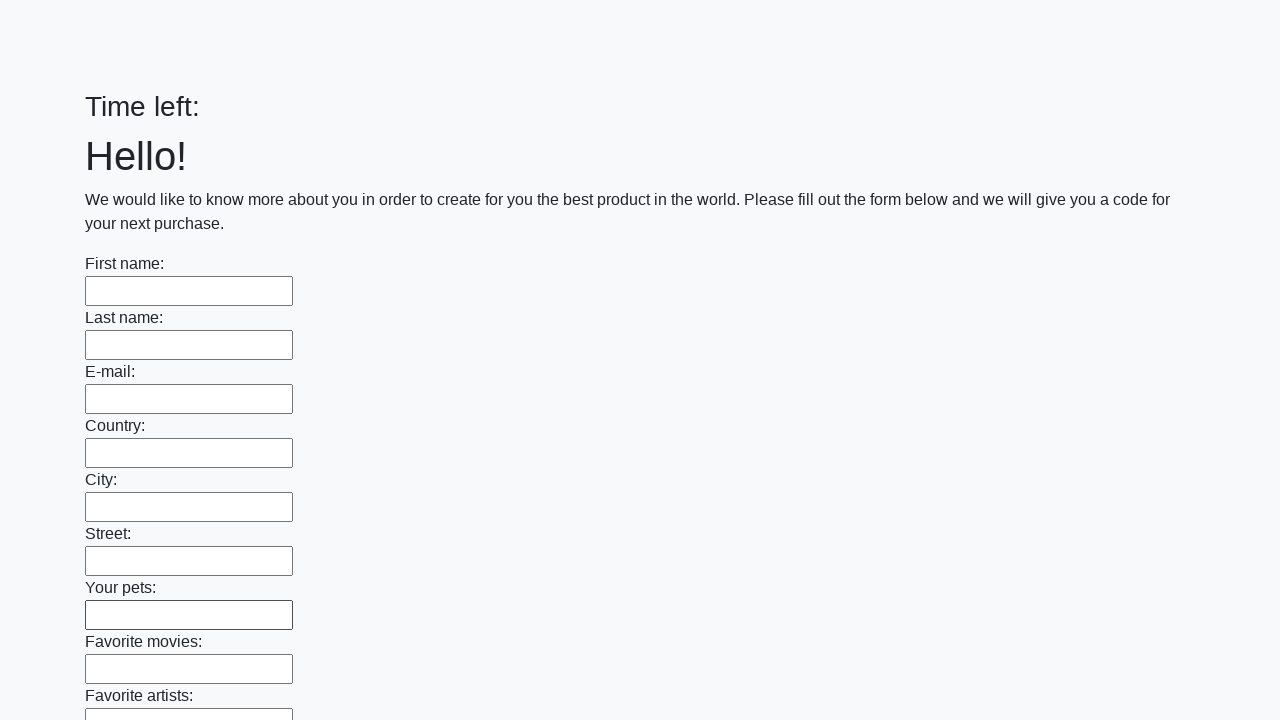

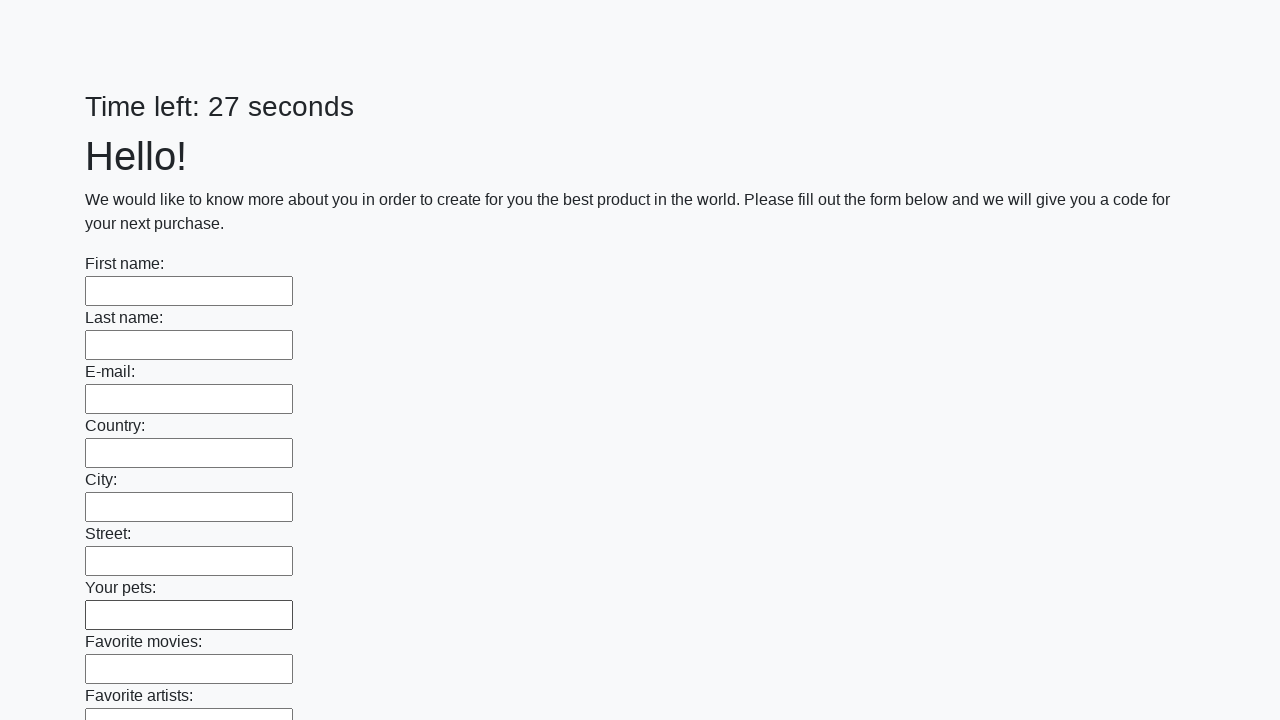